Tests filling a large form by entering the same text into all input fields and clicking the submit button

Starting URL: http://suninjuly.github.io/huge_form.html

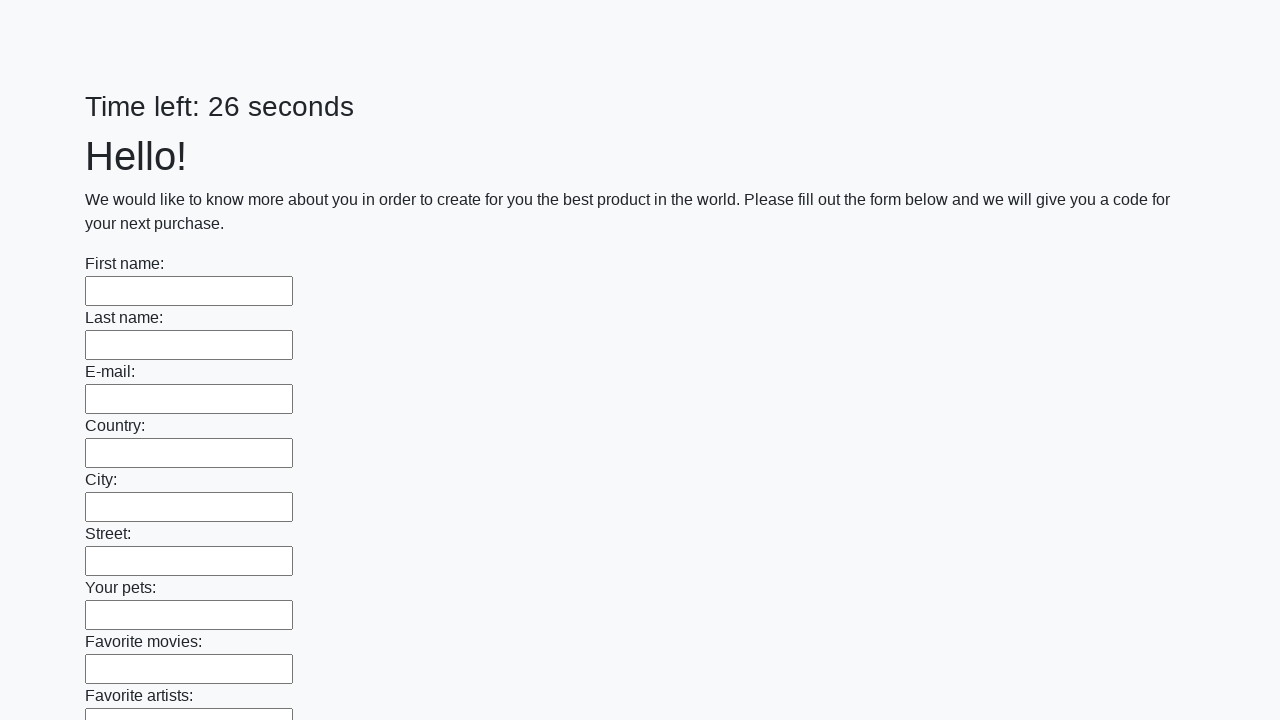

Navigated to huge form page
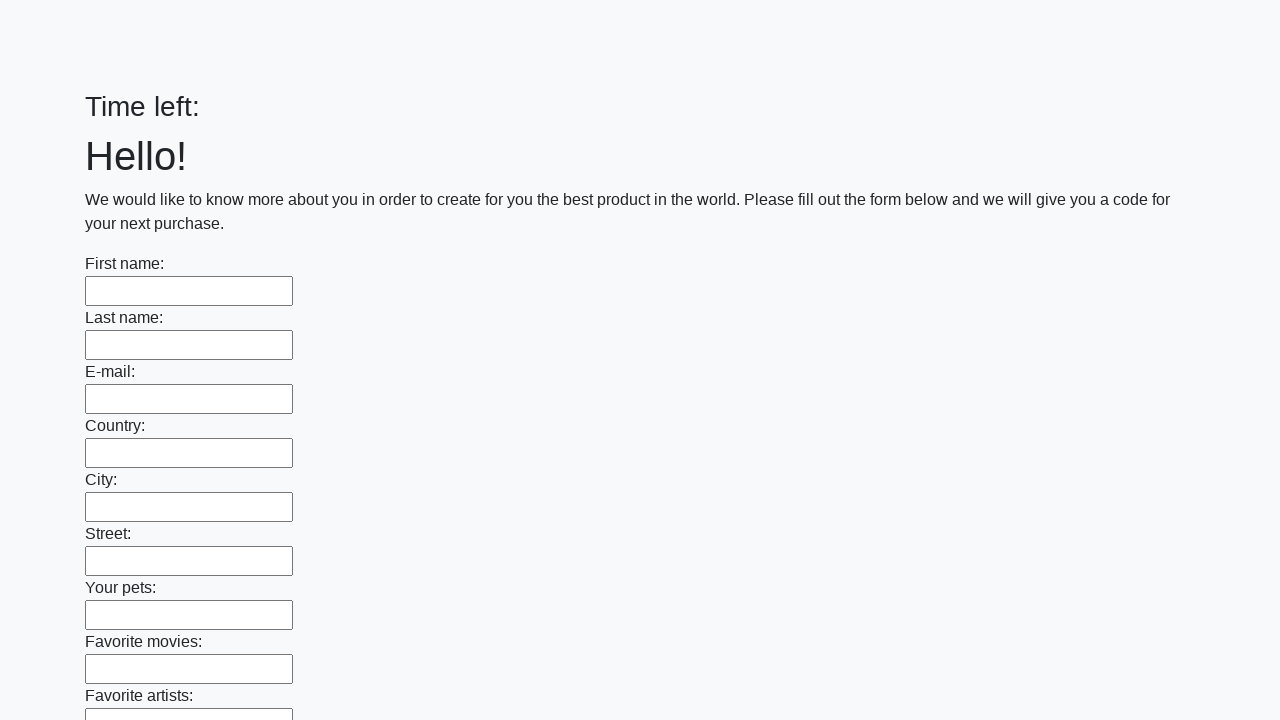

Filled input field with 'Я просто тут полежу' on input >> nth=0
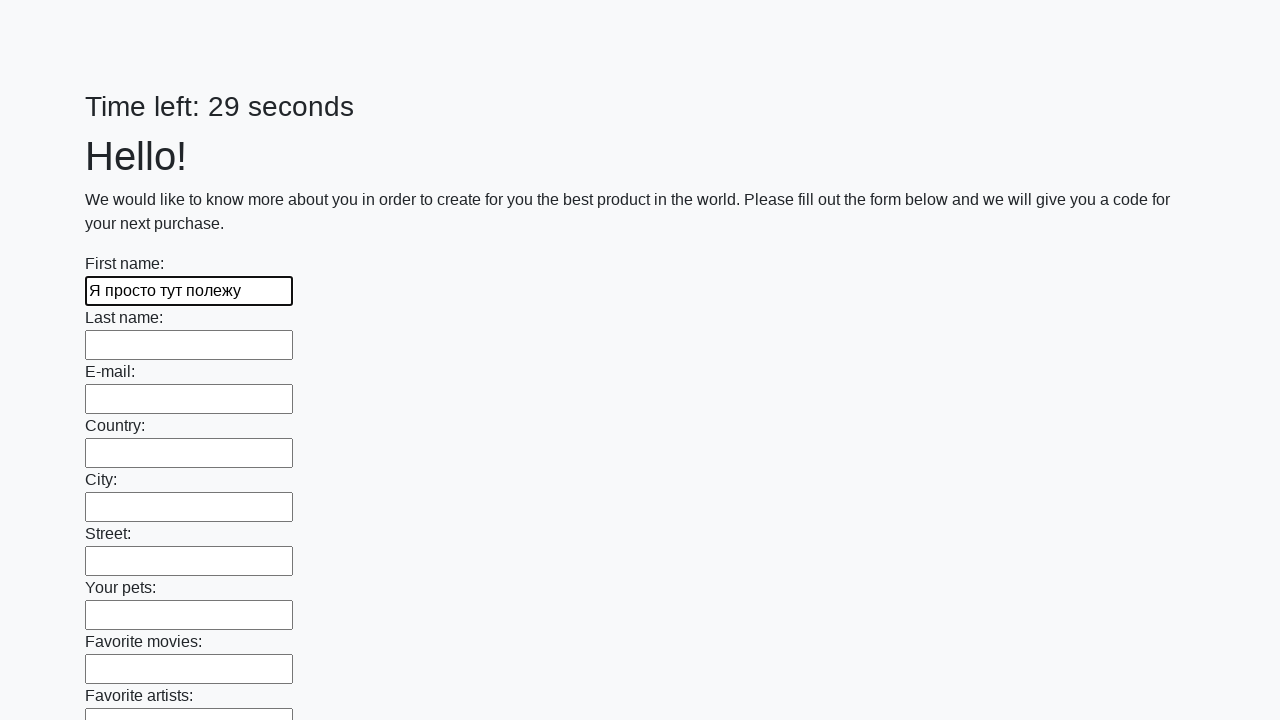

Filled input field with 'Я просто тут полежу' on input >> nth=1
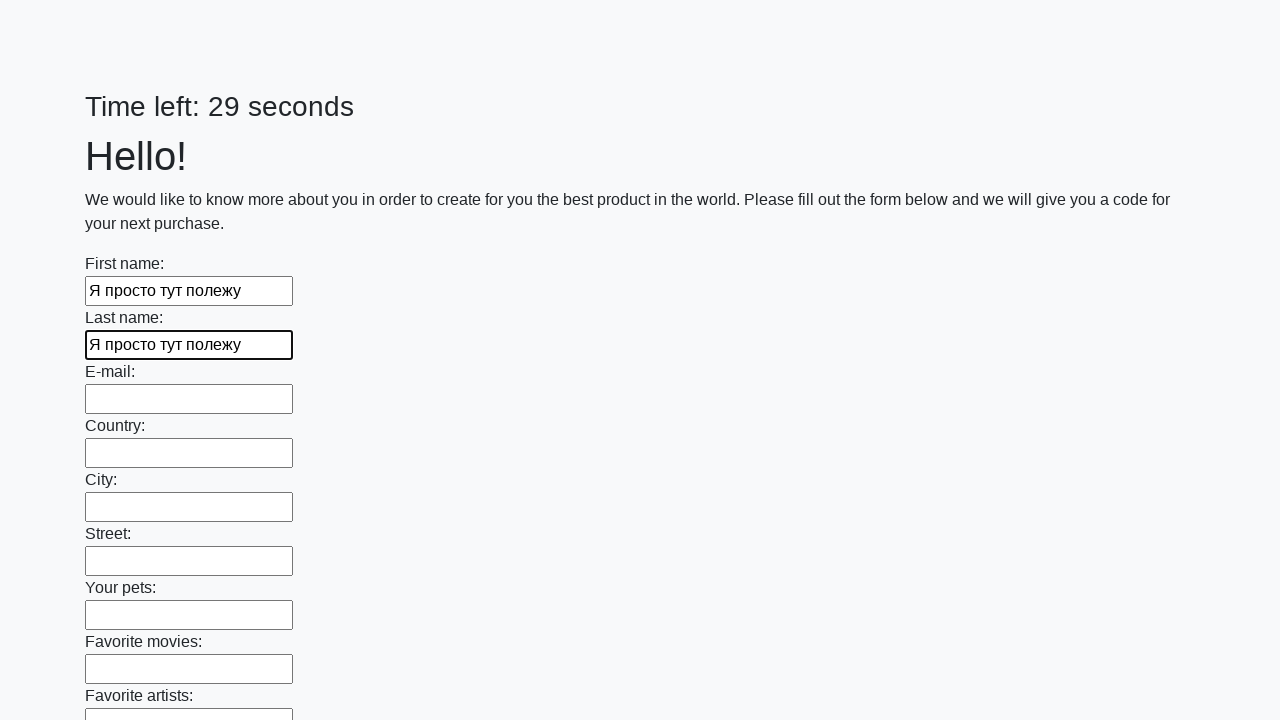

Filled input field with 'Я просто тут полежу' on input >> nth=2
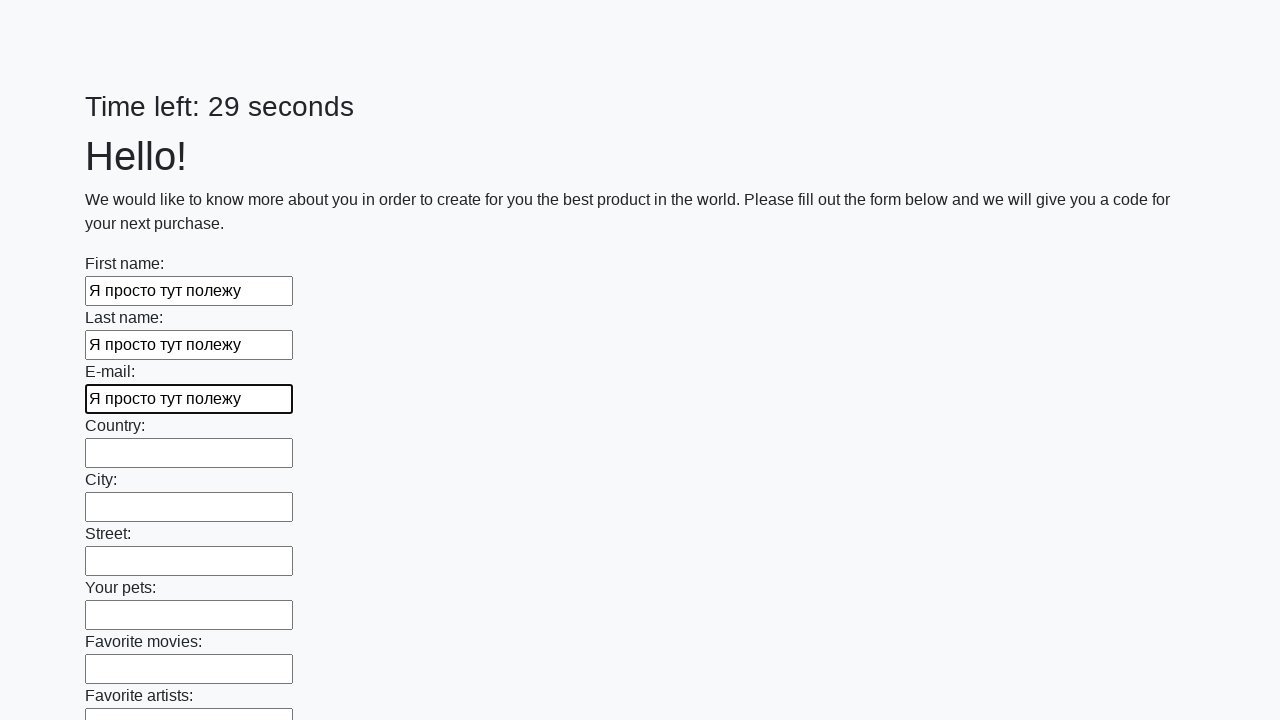

Filled input field with 'Я просто тут полежу' on input >> nth=3
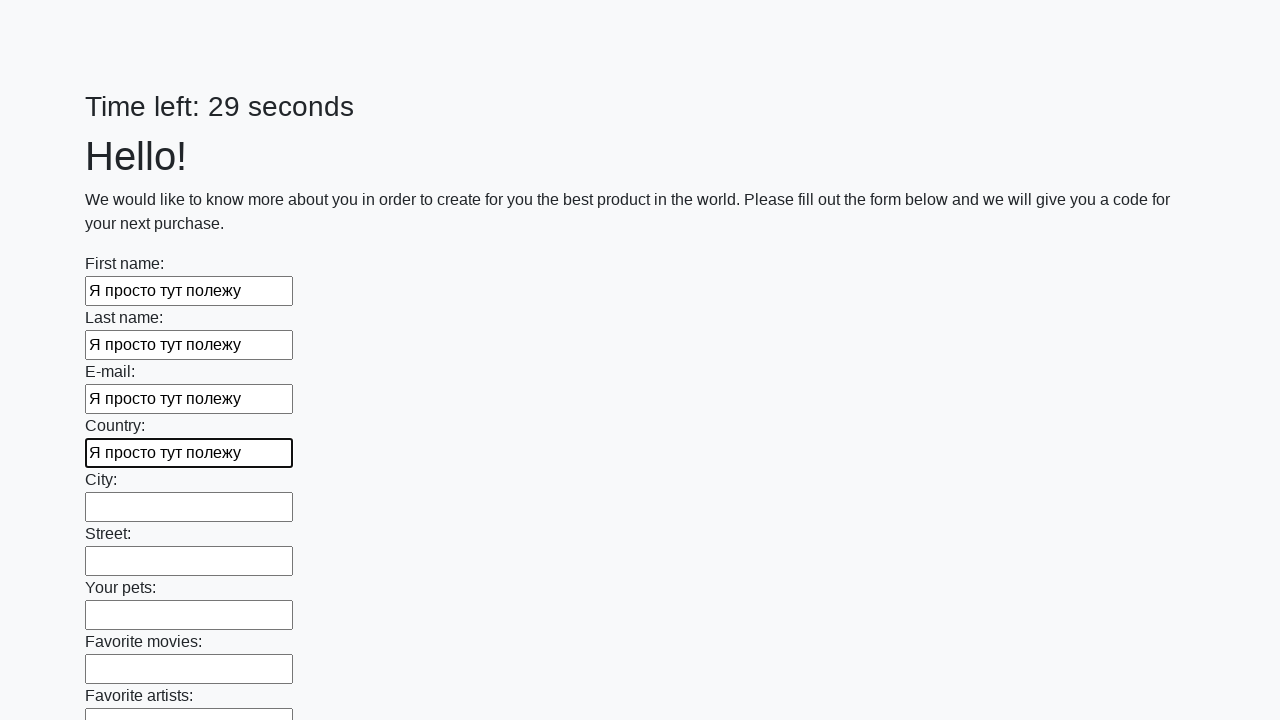

Filled input field with 'Я просто тут полежу' on input >> nth=4
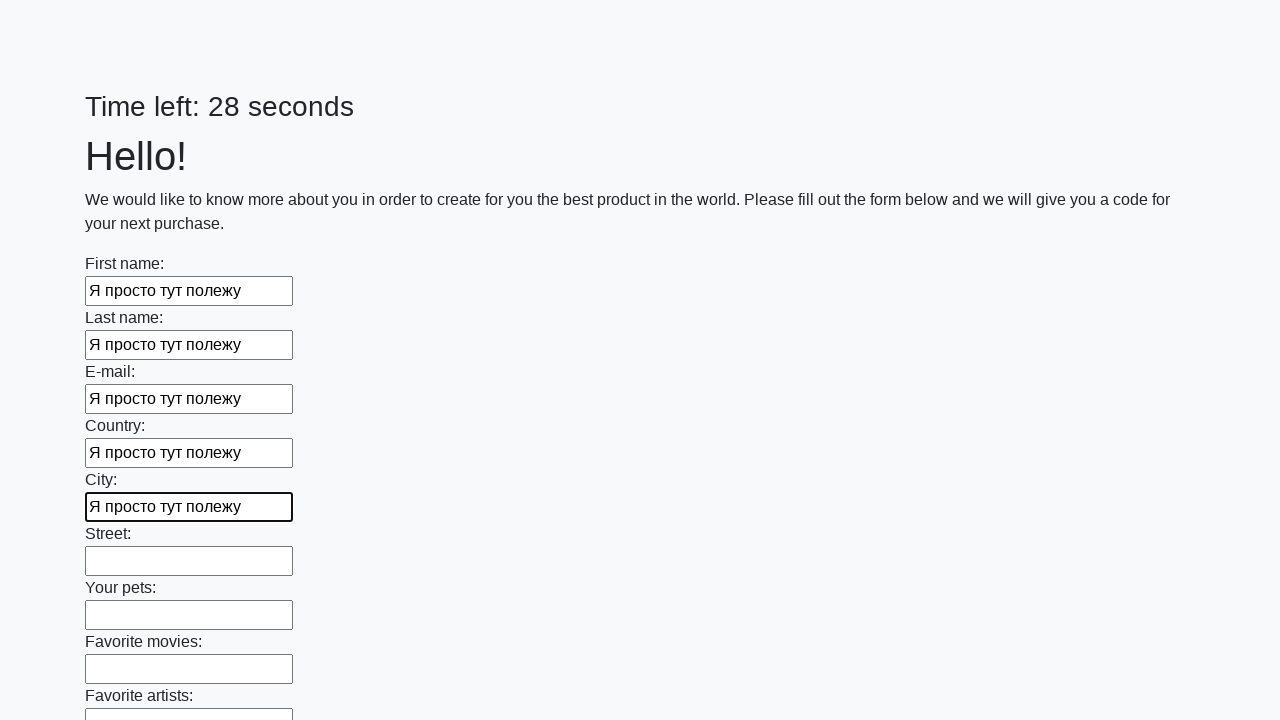

Filled input field with 'Я просто тут полежу' on input >> nth=5
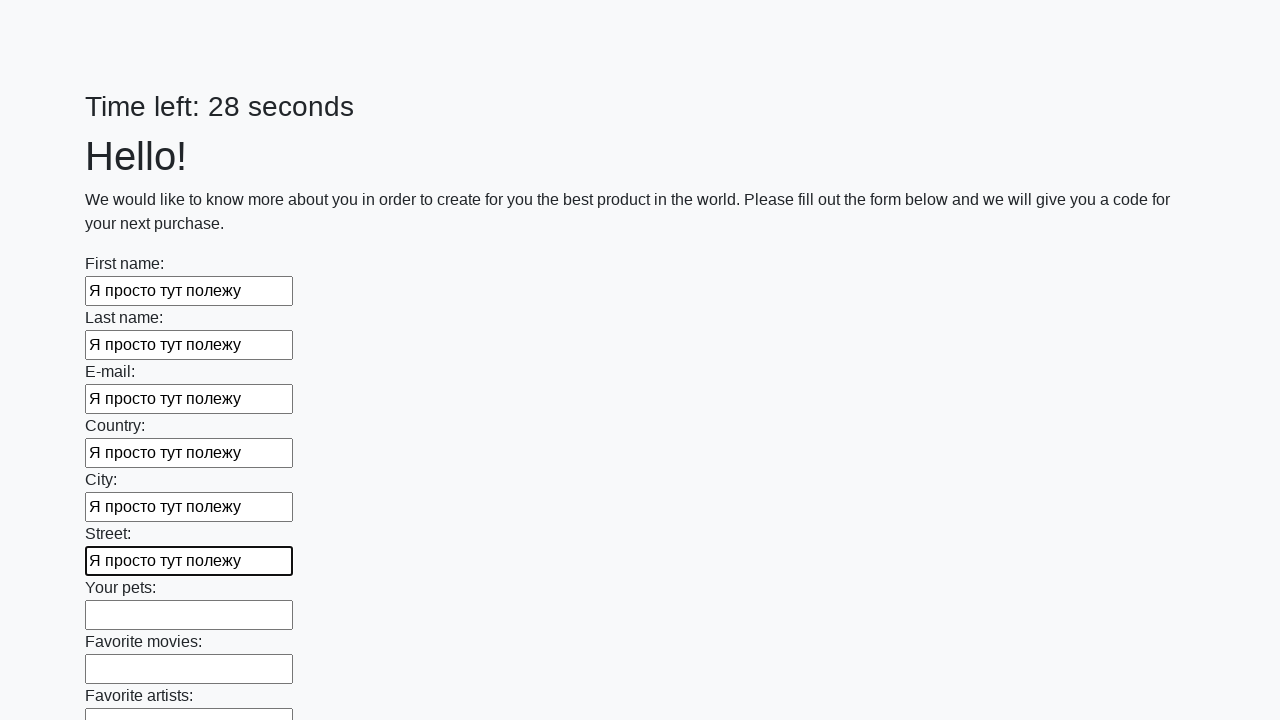

Filled input field with 'Я просто тут полежу' on input >> nth=6
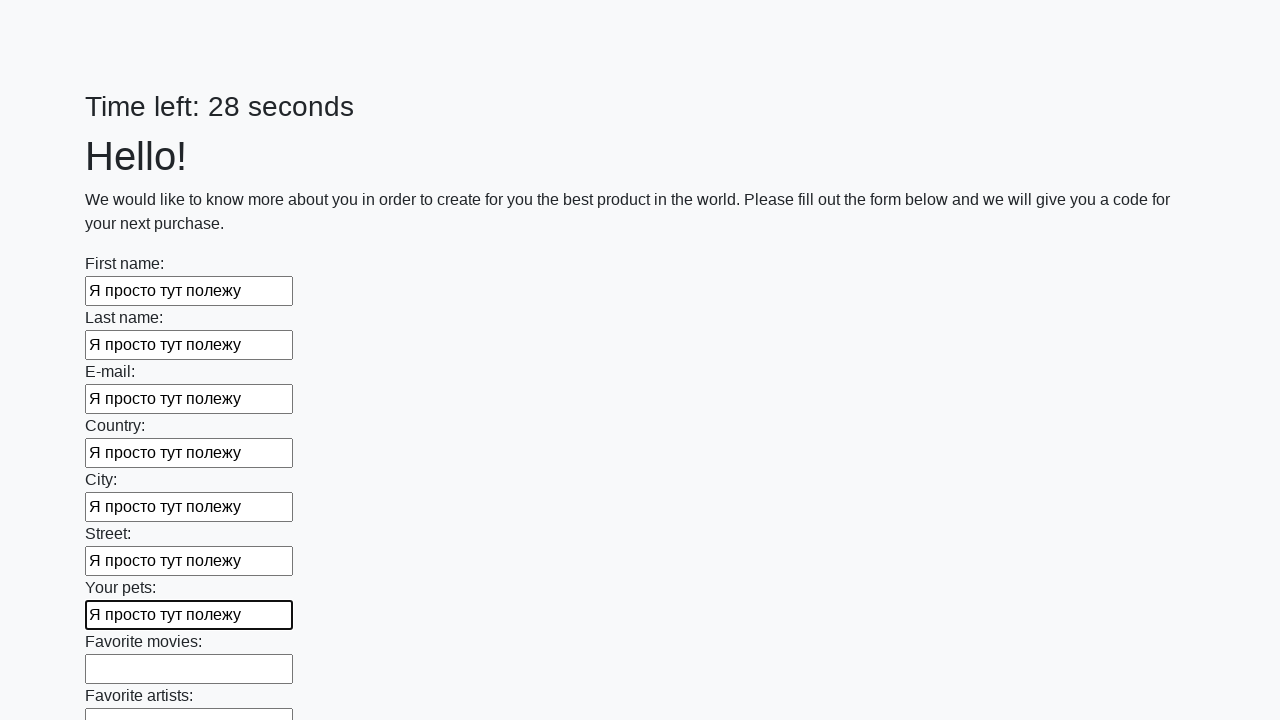

Filled input field with 'Я просто тут полежу' on input >> nth=7
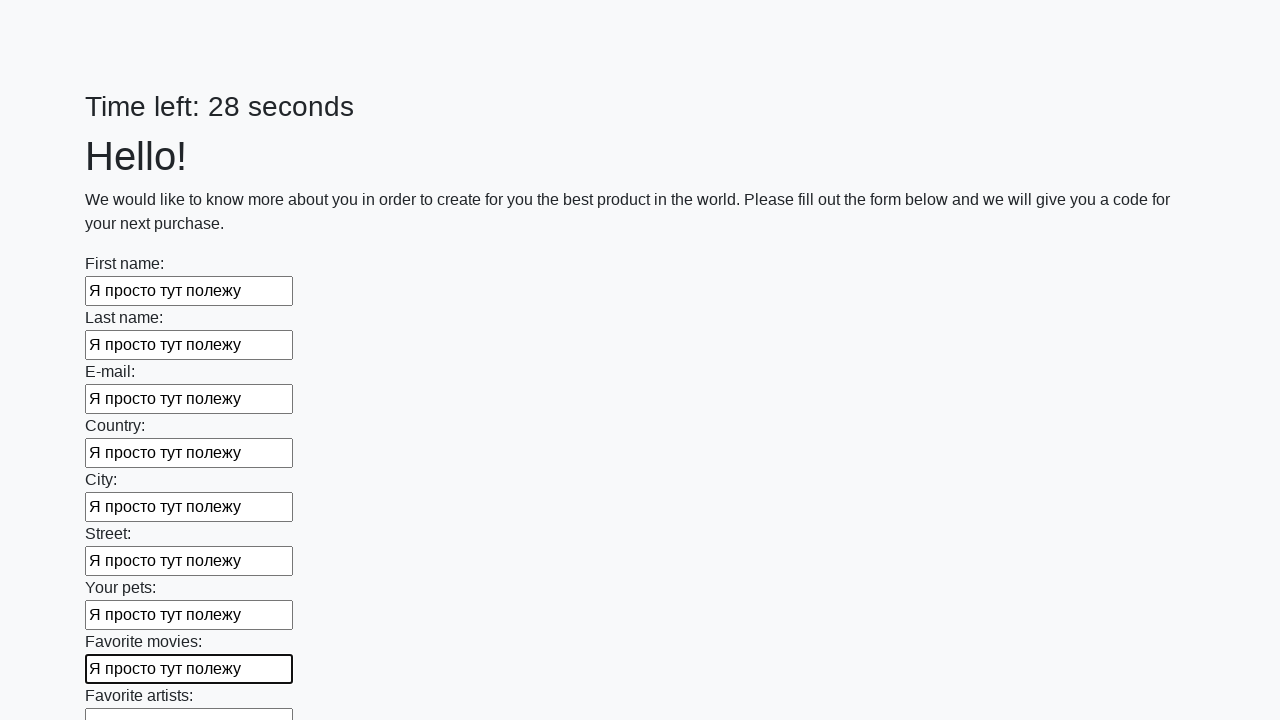

Filled input field with 'Я просто тут полежу' on input >> nth=8
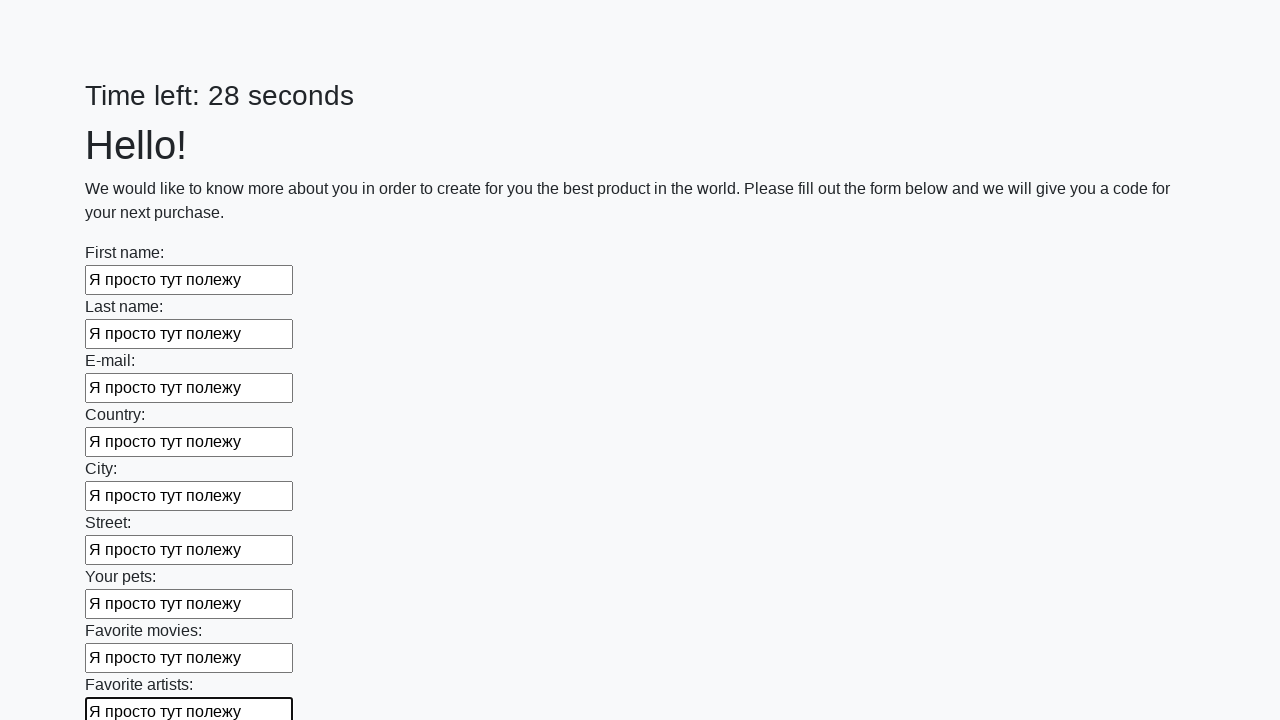

Filled input field with 'Я просто тут полежу' on input >> nth=9
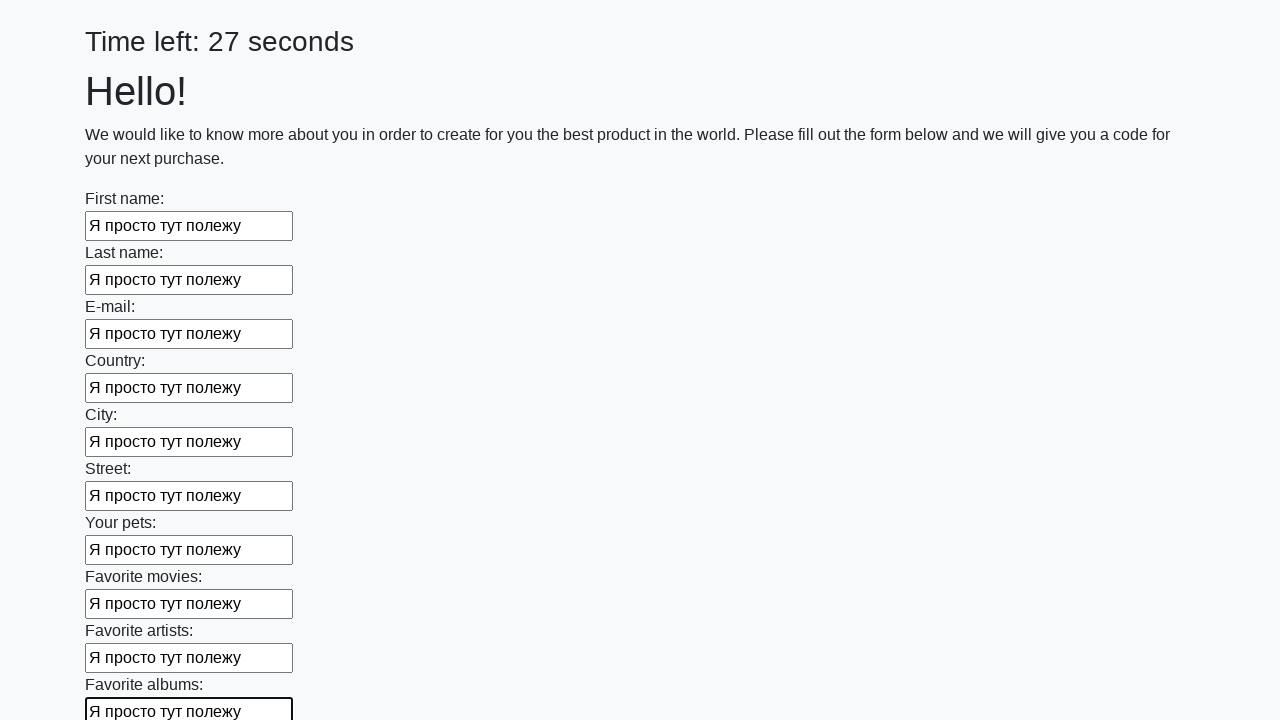

Filled input field with 'Я просто тут полежу' on input >> nth=10
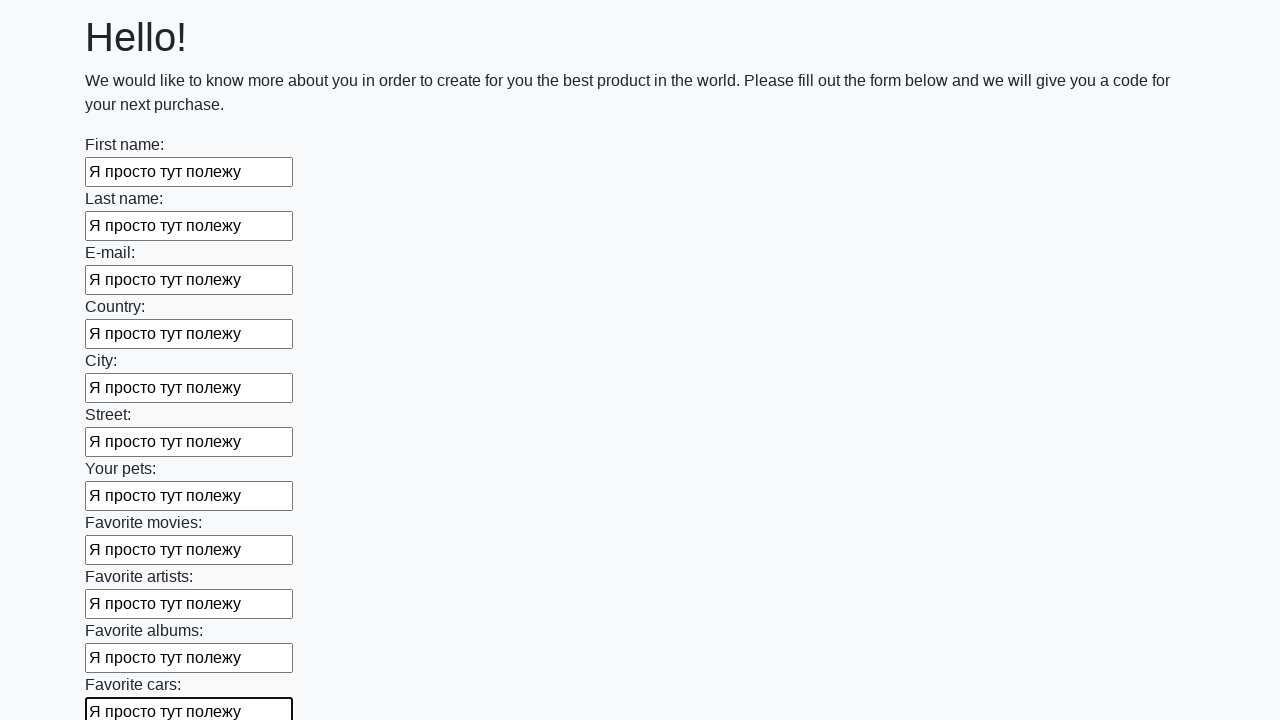

Filled input field with 'Я просто тут полежу' on input >> nth=11
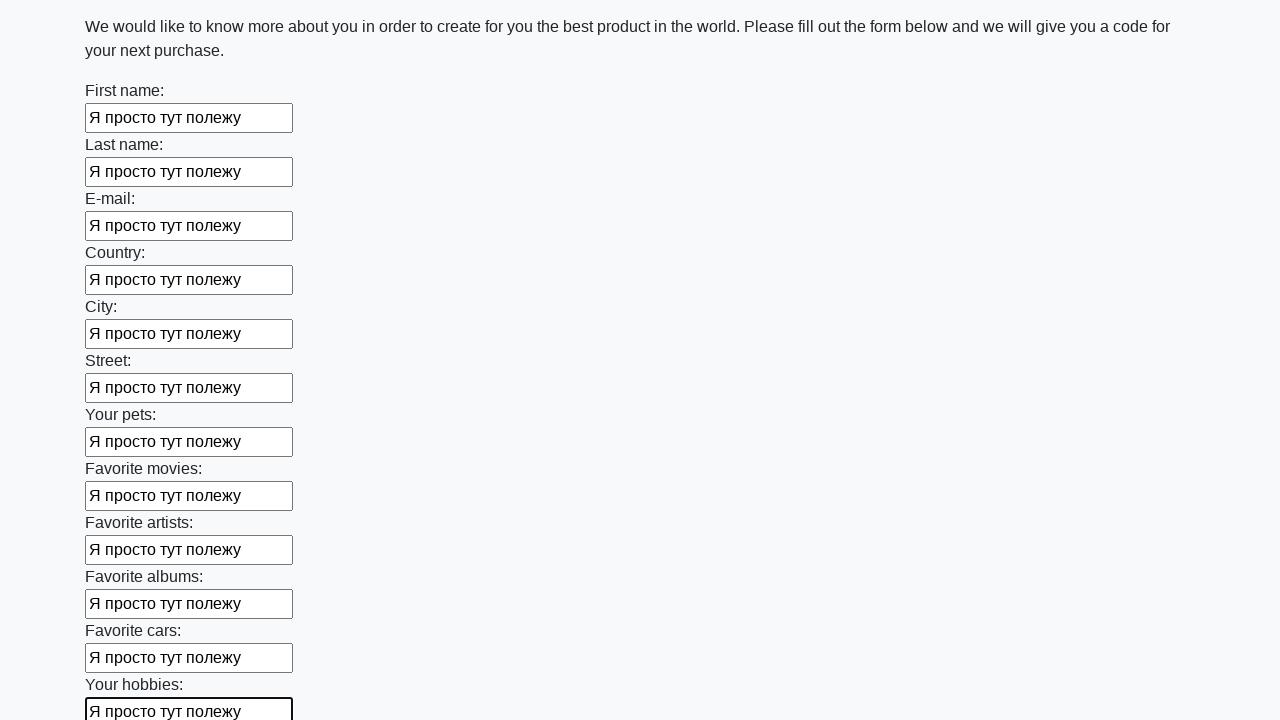

Filled input field with 'Я просто тут полежу' on input >> nth=12
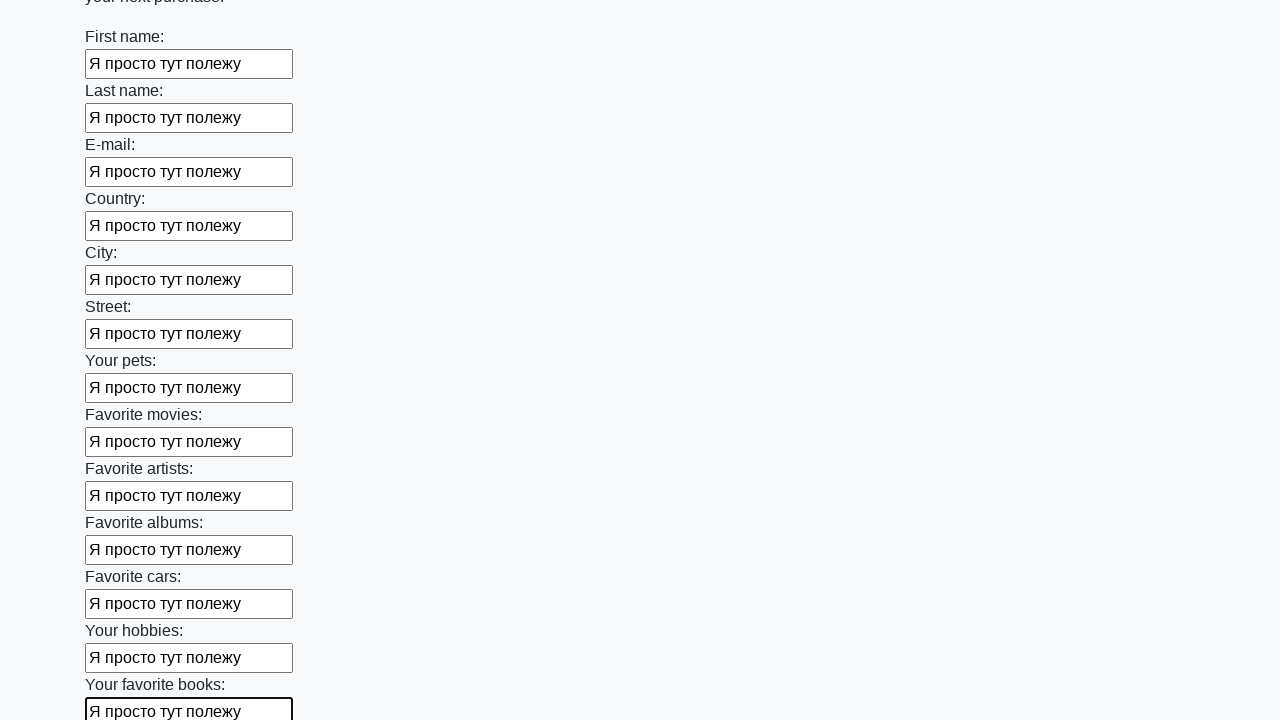

Filled input field with 'Я просто тут полежу' on input >> nth=13
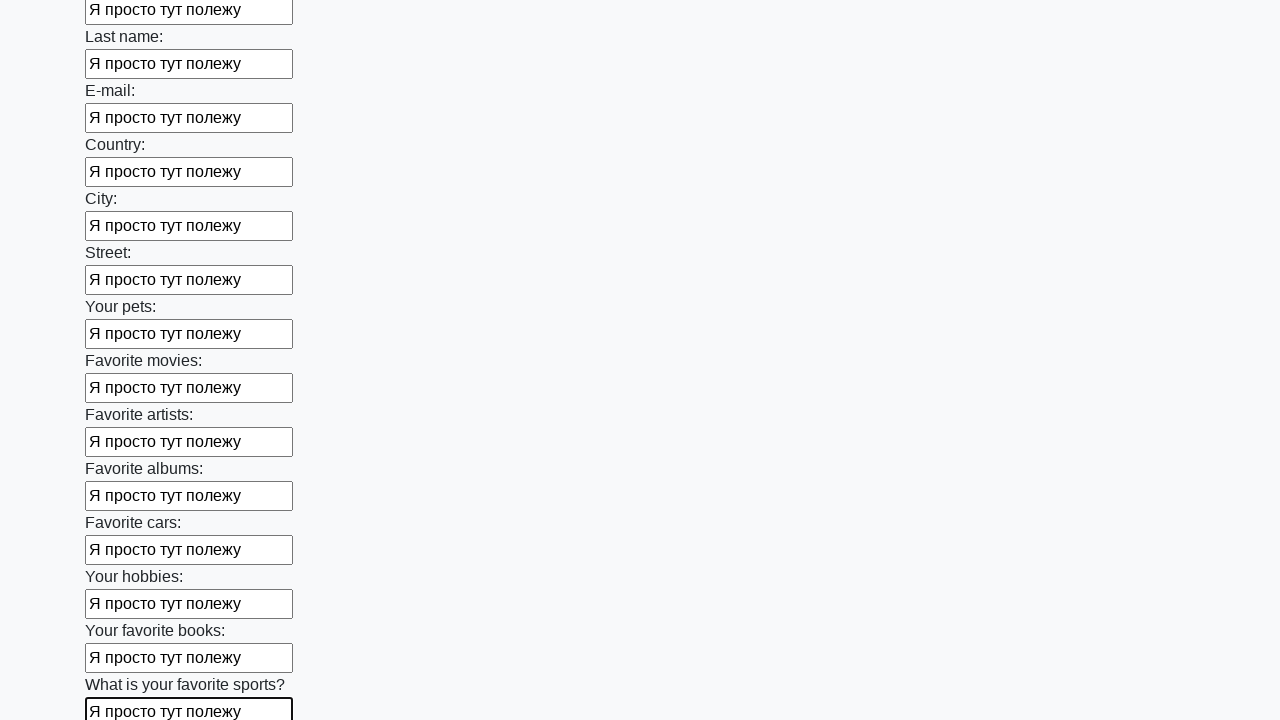

Filled input field with 'Я просто тут полежу' on input >> nth=14
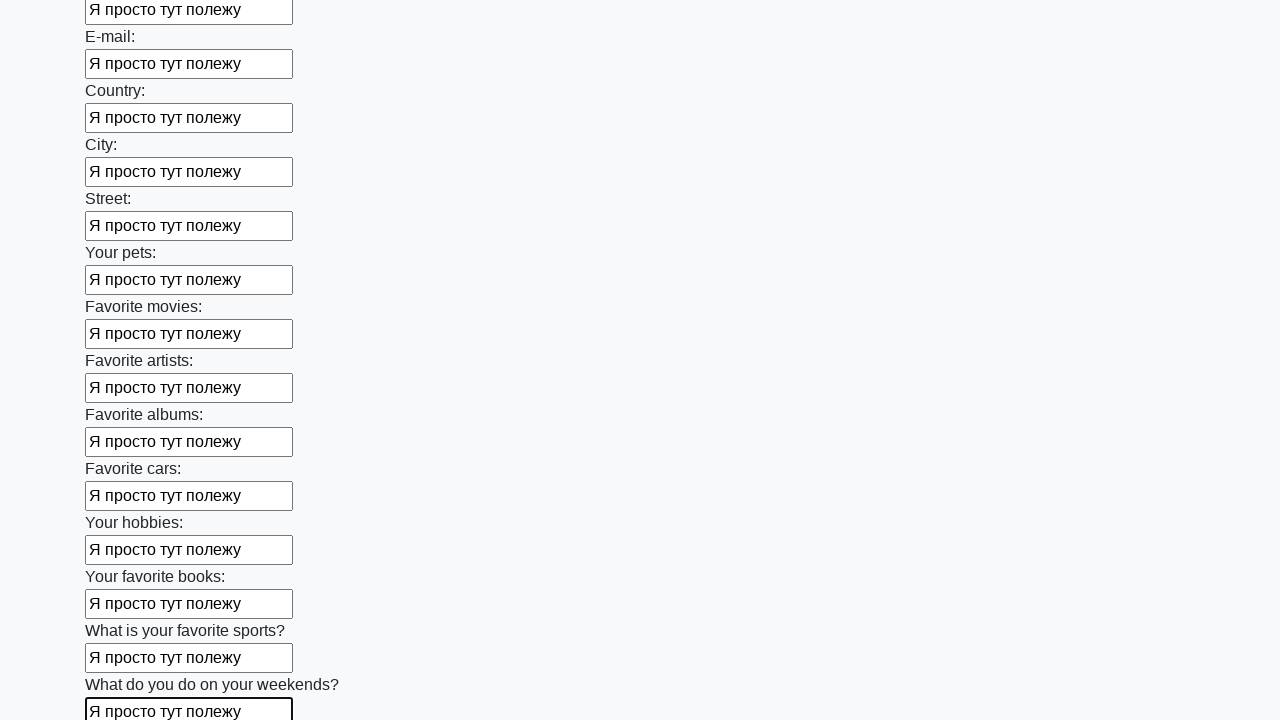

Filled input field with 'Я просто тут полежу' on input >> nth=15
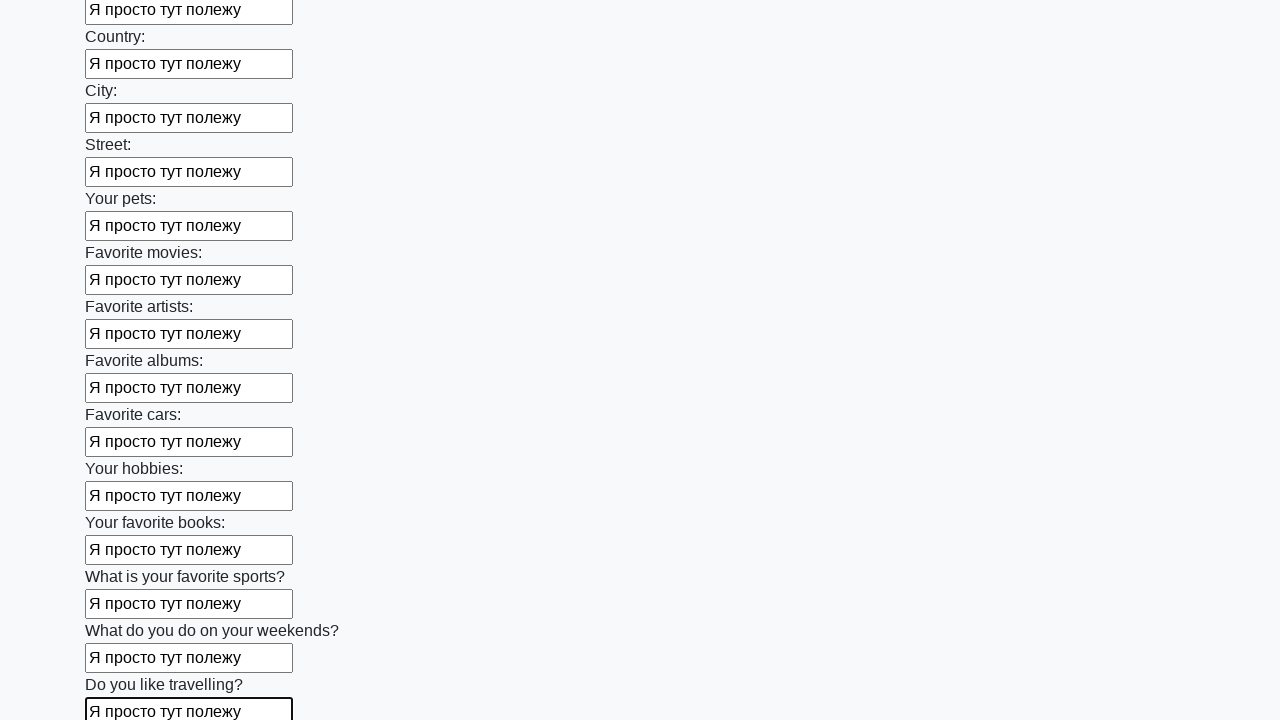

Filled input field with 'Я просто тут полежу' on input >> nth=16
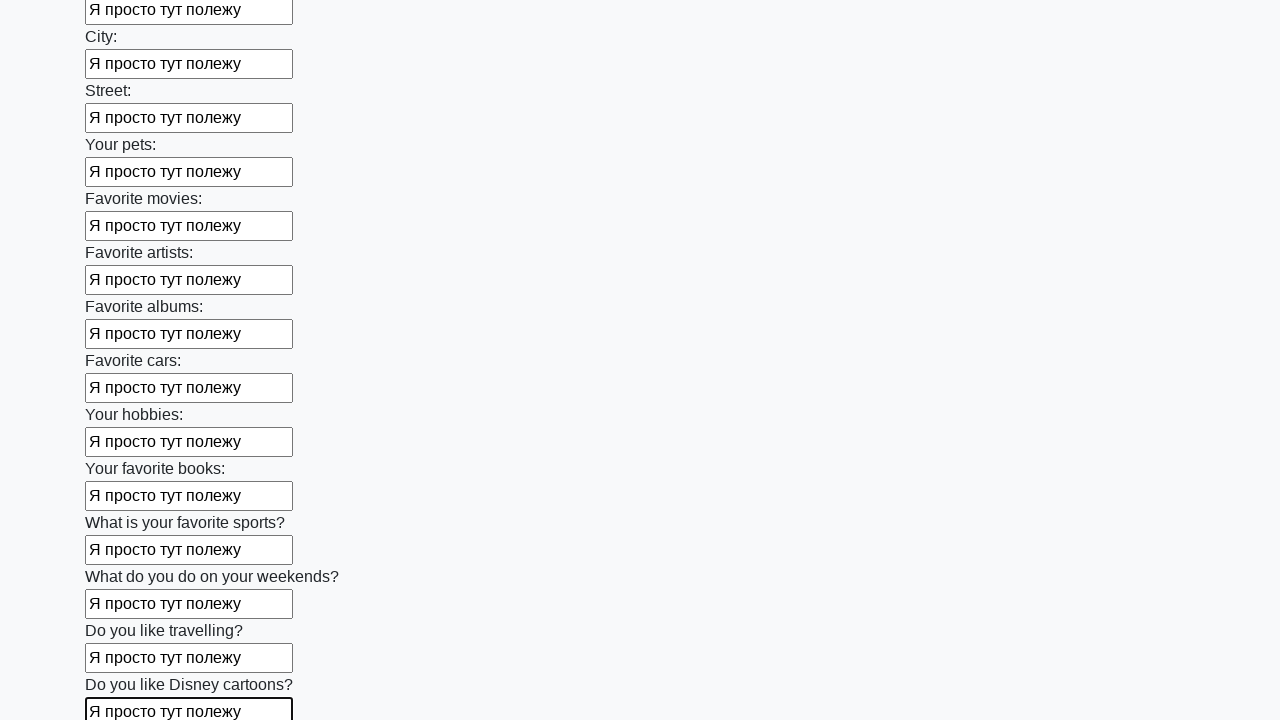

Filled input field with 'Я просто тут полежу' on input >> nth=17
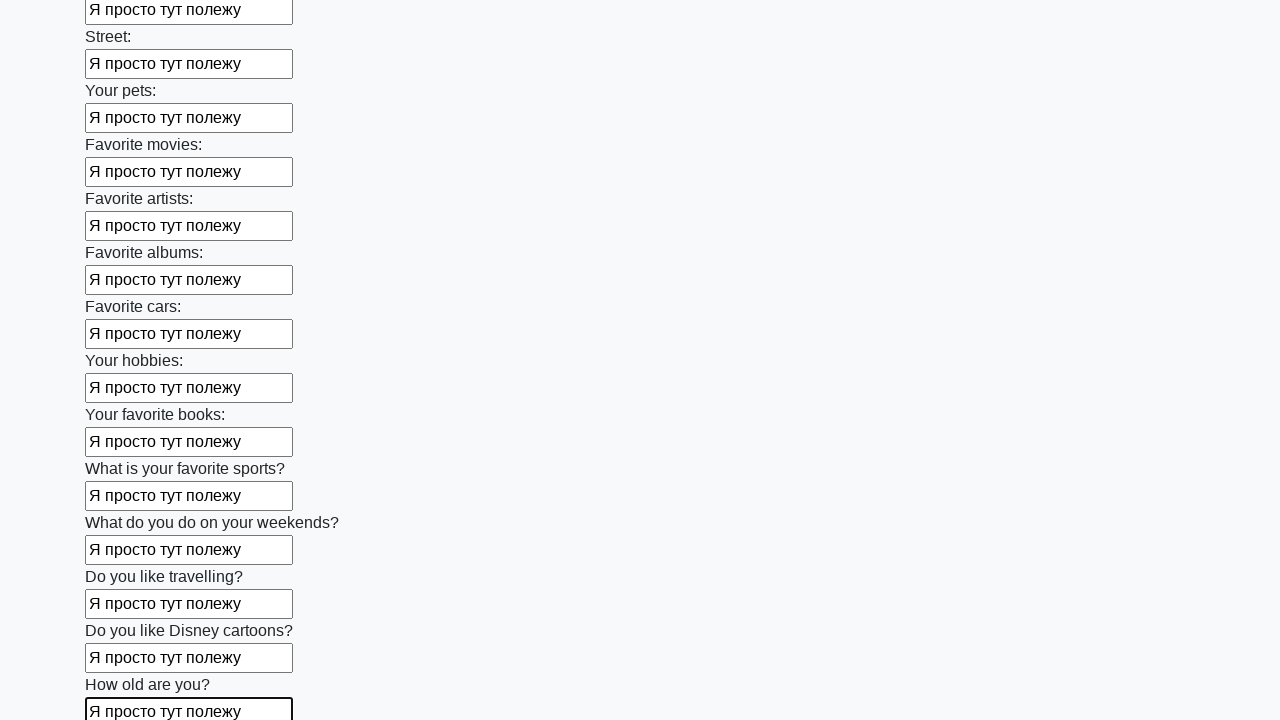

Filled input field with 'Я просто тут полежу' on input >> nth=18
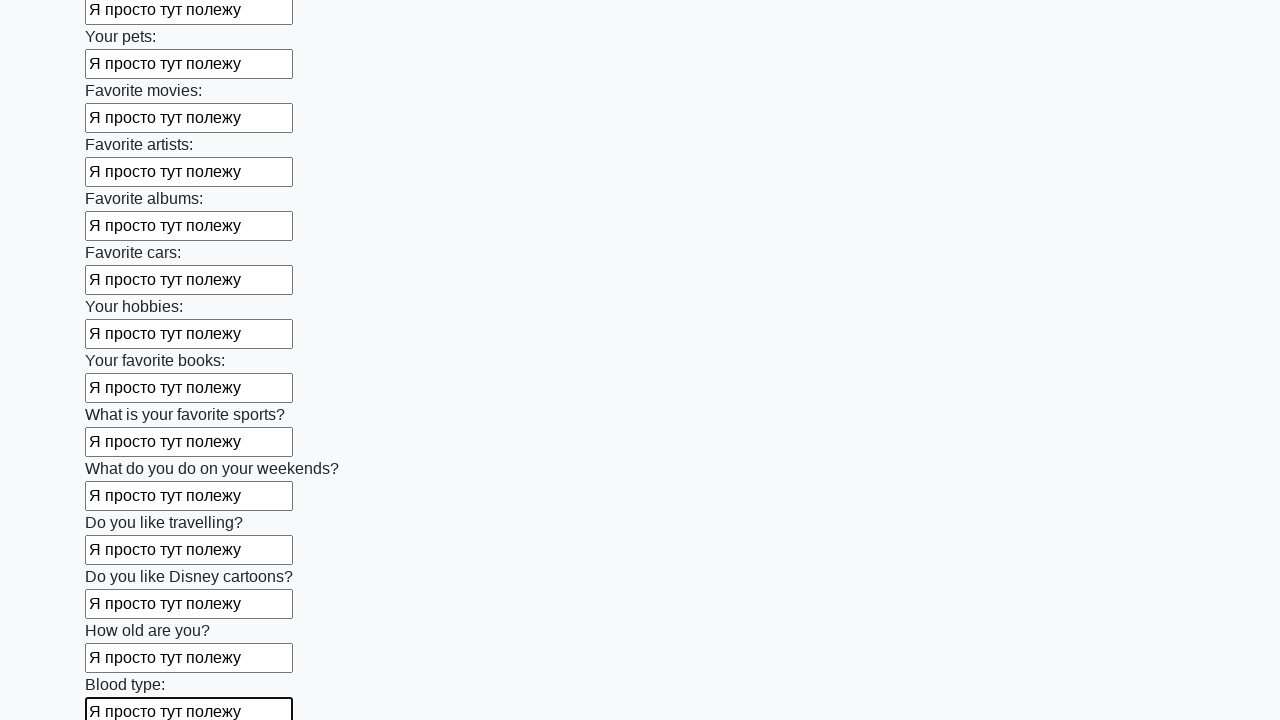

Filled input field with 'Я просто тут полежу' on input >> nth=19
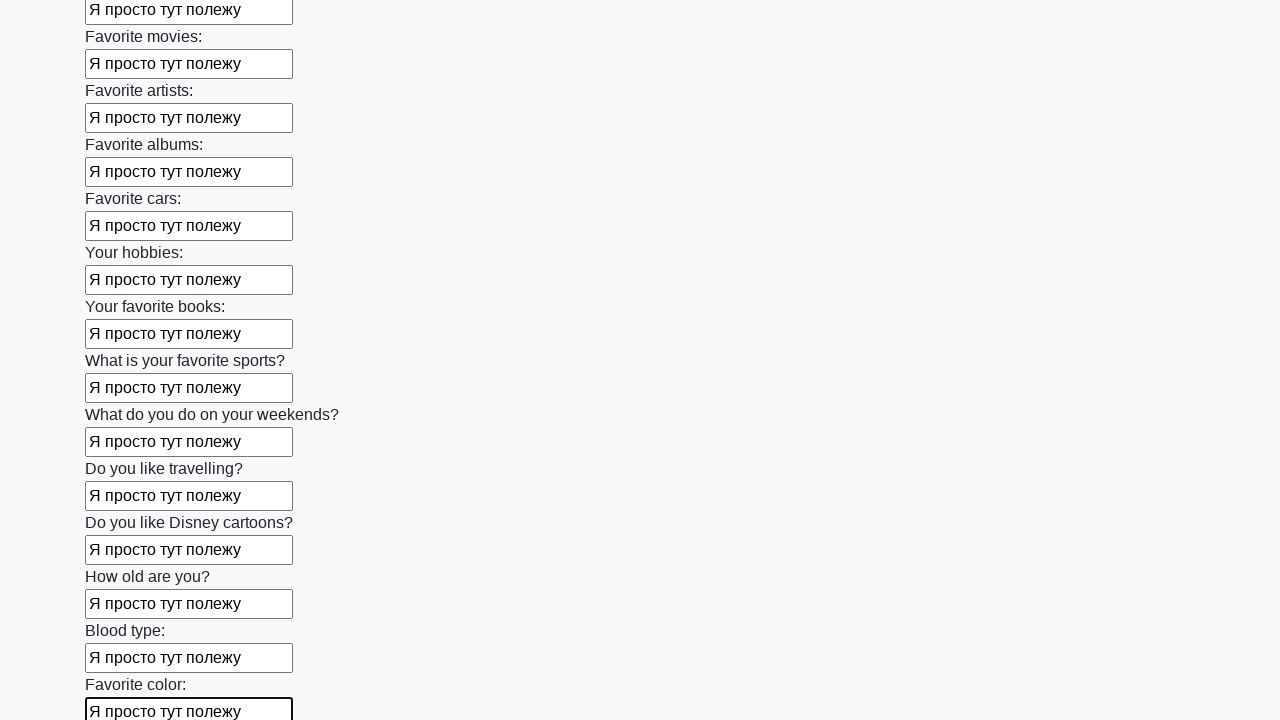

Filled input field with 'Я просто тут полежу' on input >> nth=20
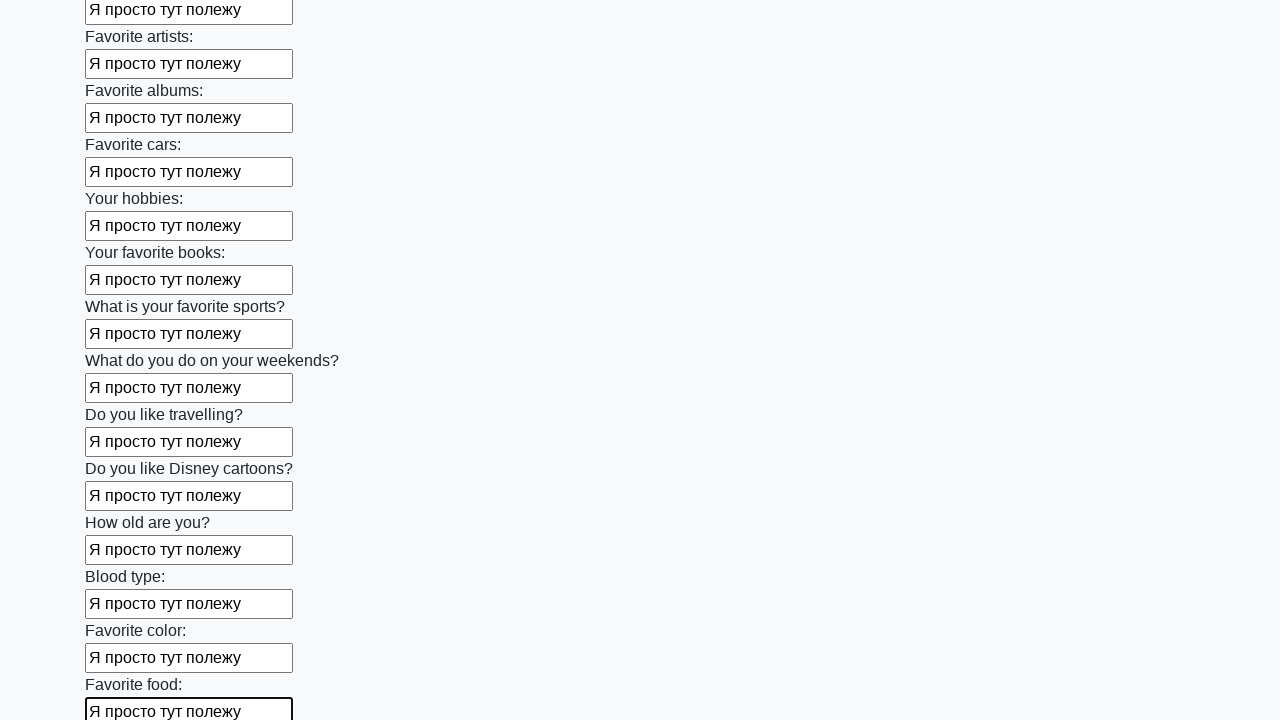

Filled input field with 'Я просто тут полежу' on input >> nth=21
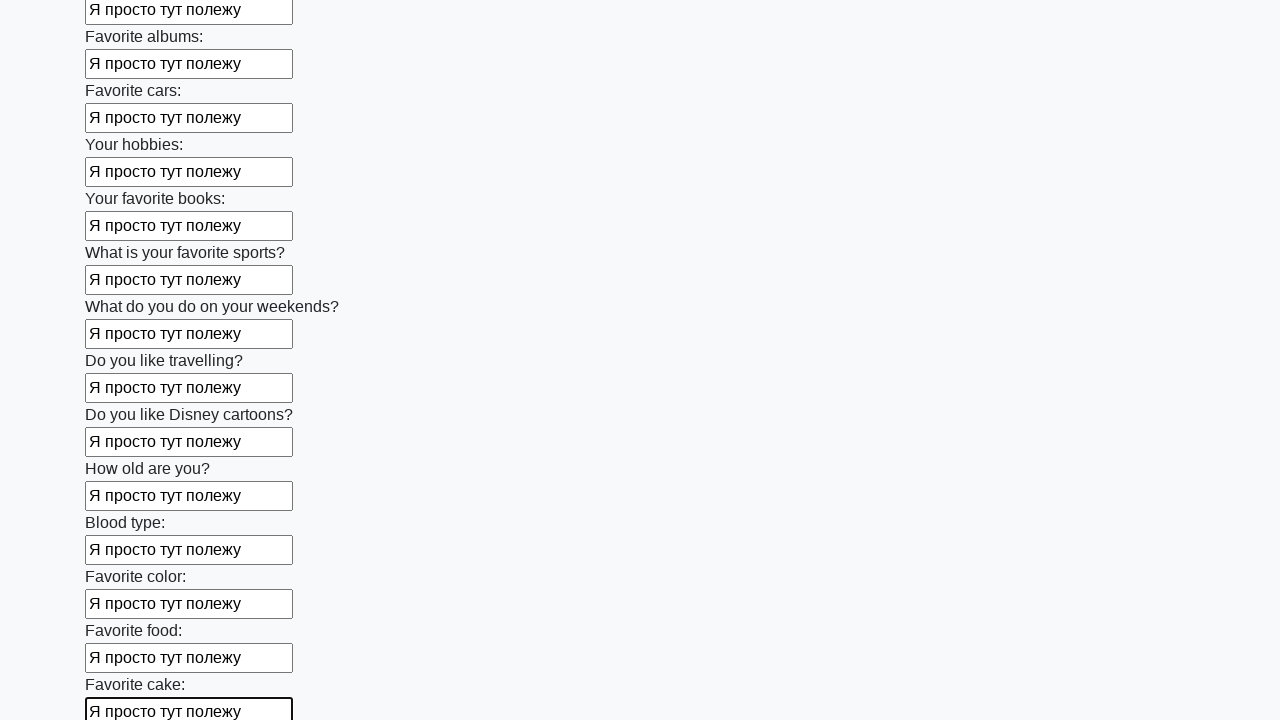

Filled input field with 'Я просто тут полежу' on input >> nth=22
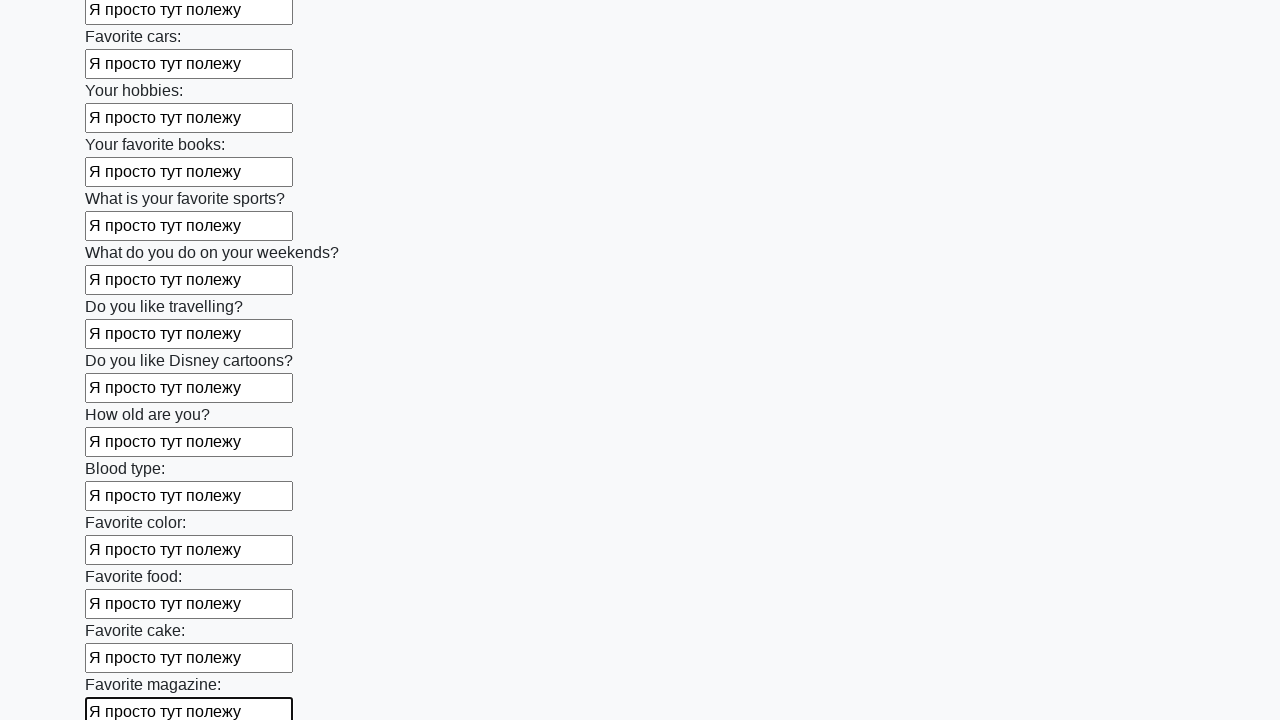

Filled input field with 'Я просто тут полежу' on input >> nth=23
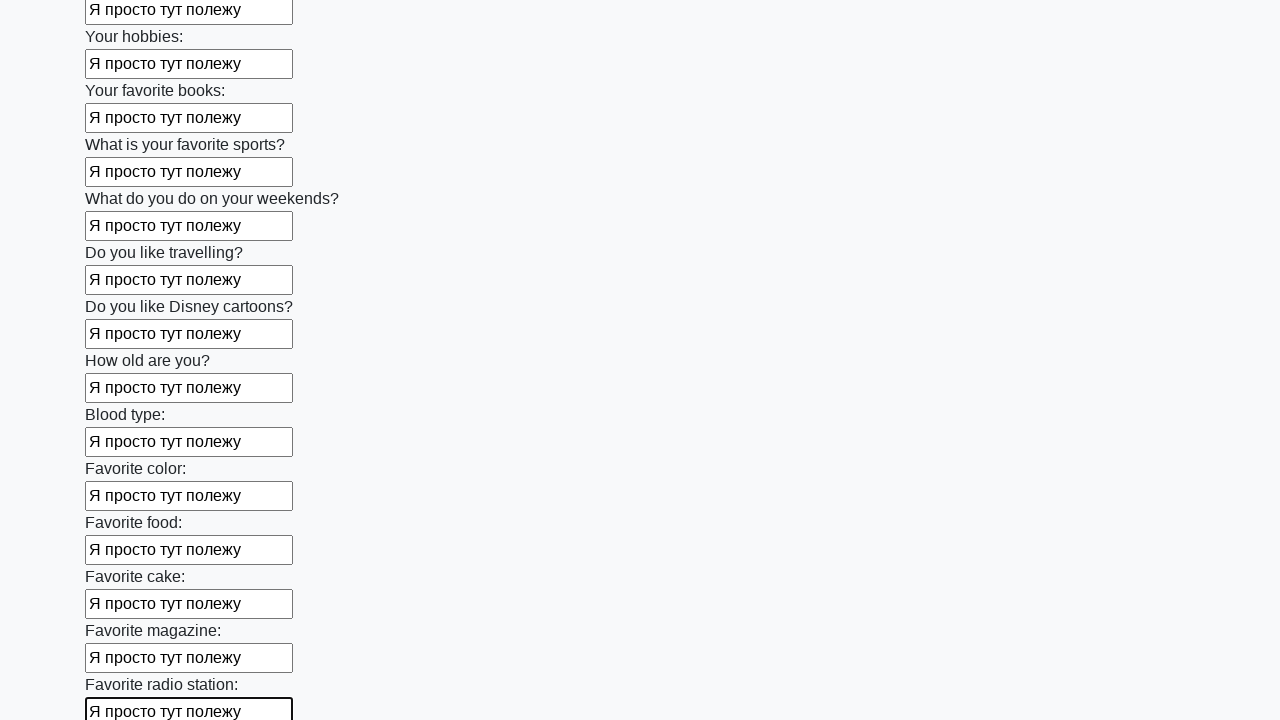

Filled input field with 'Я просто тут полежу' on input >> nth=24
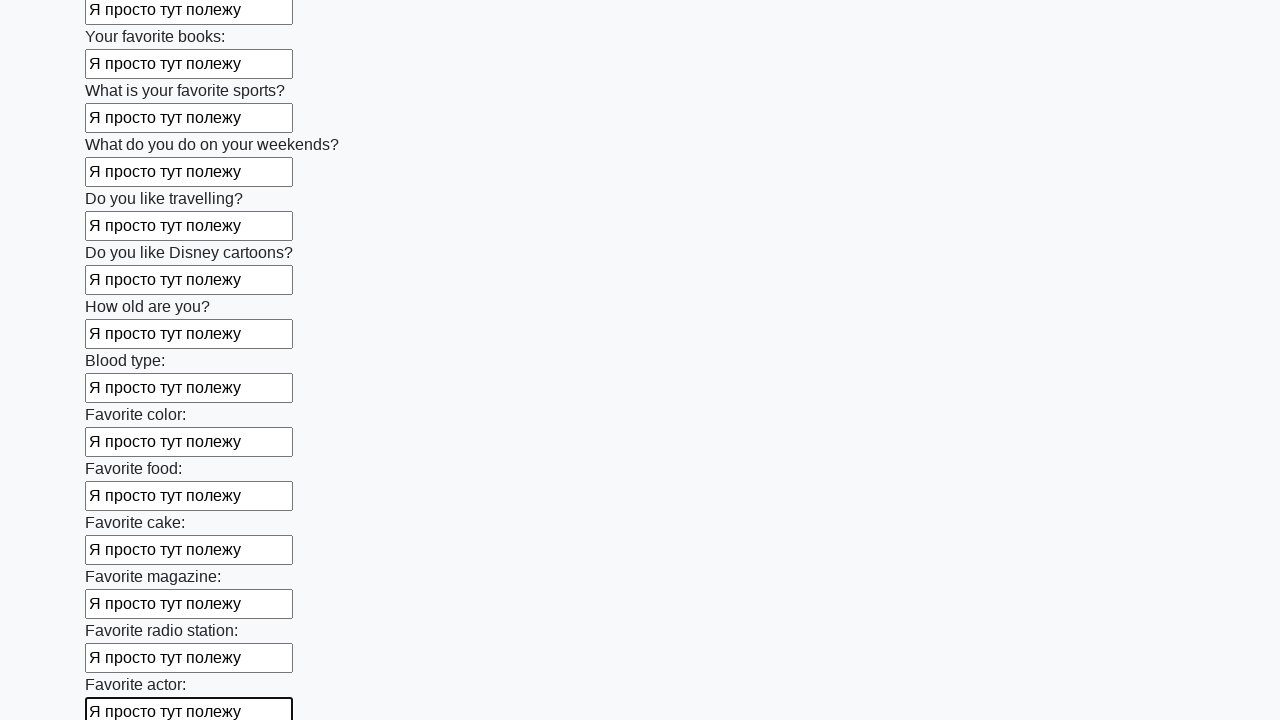

Filled input field with 'Я просто тут полежу' on input >> nth=25
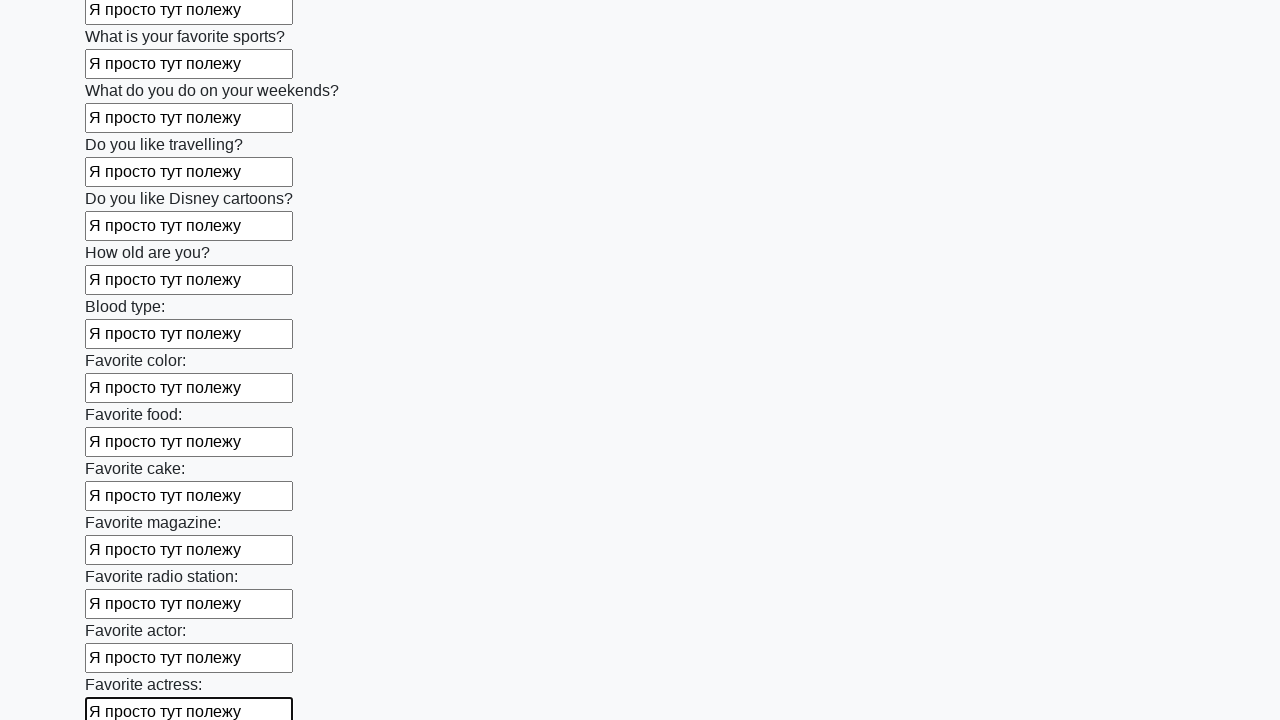

Filled input field with 'Я просто тут полежу' on input >> nth=26
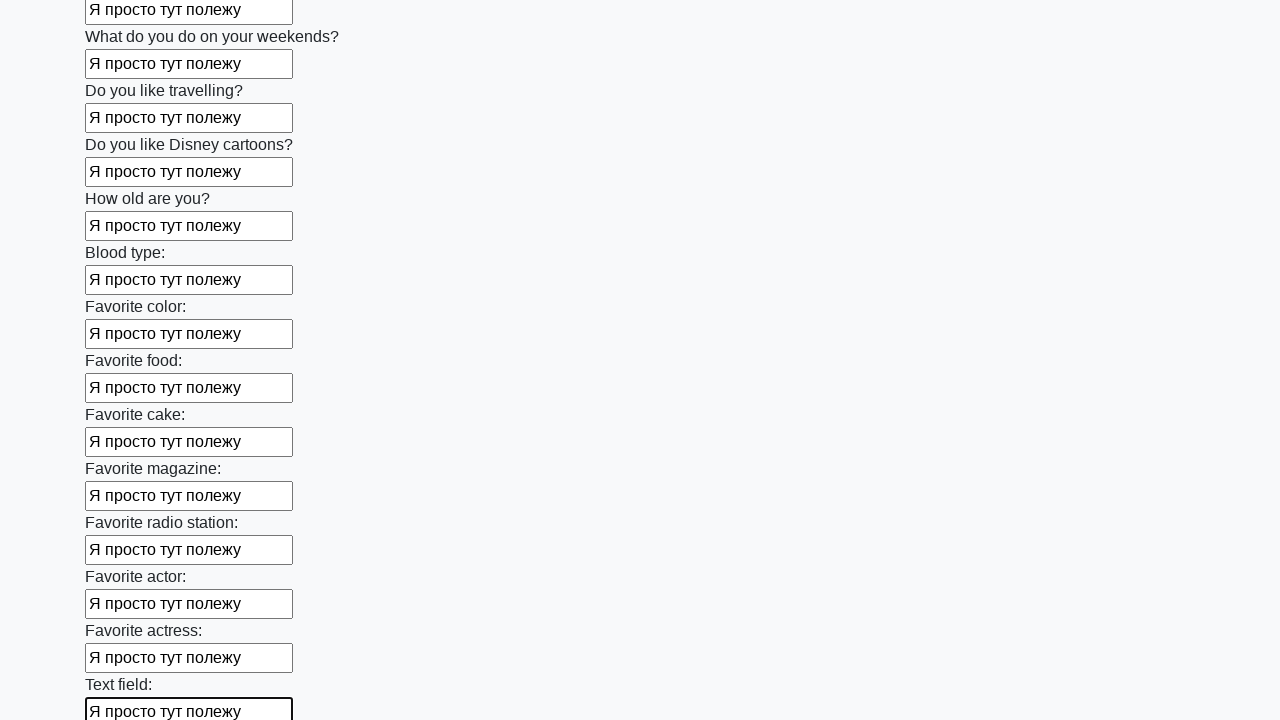

Filled input field with 'Я просто тут полежу' on input >> nth=27
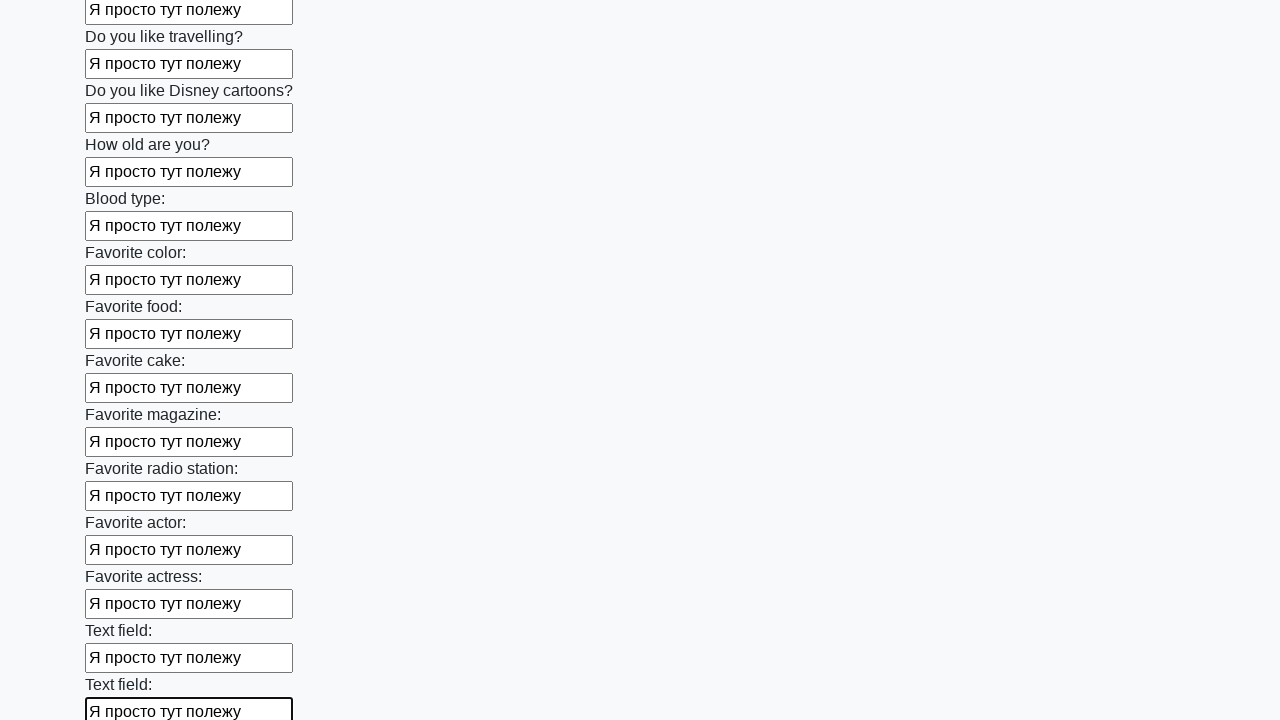

Filled input field with 'Я просто тут полежу' on input >> nth=28
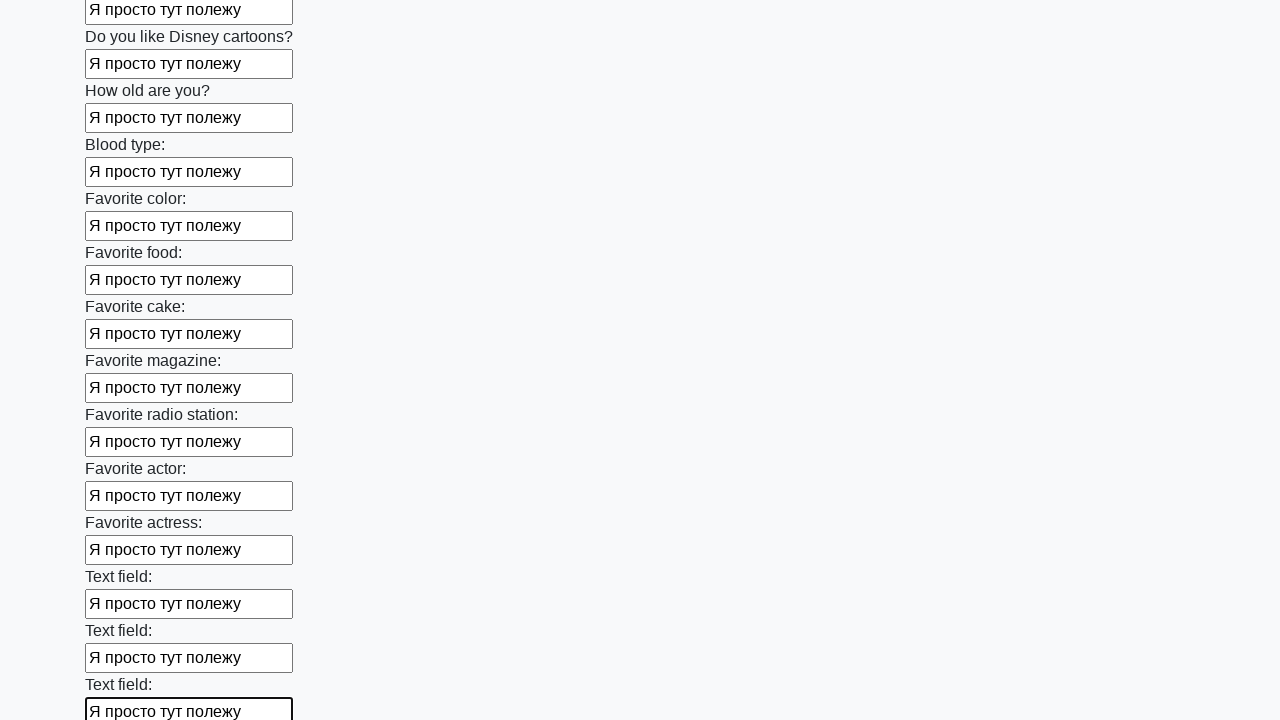

Filled input field with 'Я просто тут полежу' on input >> nth=29
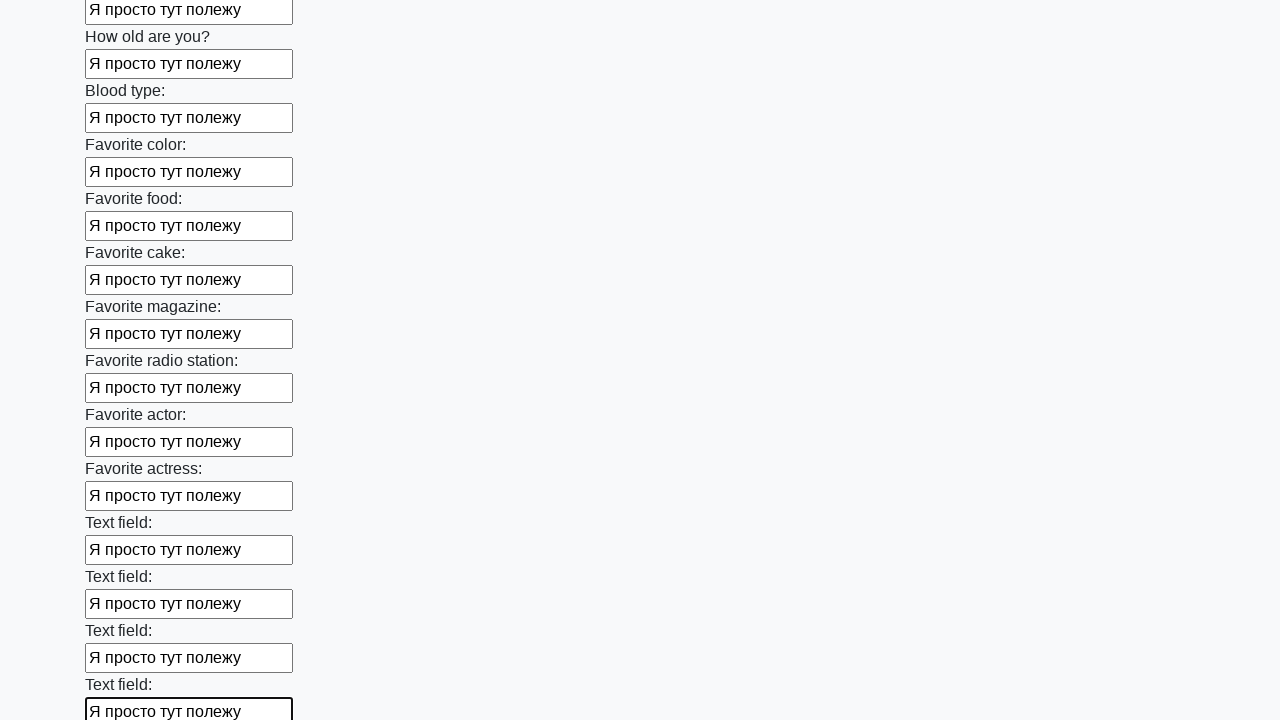

Filled input field with 'Я просто тут полежу' on input >> nth=30
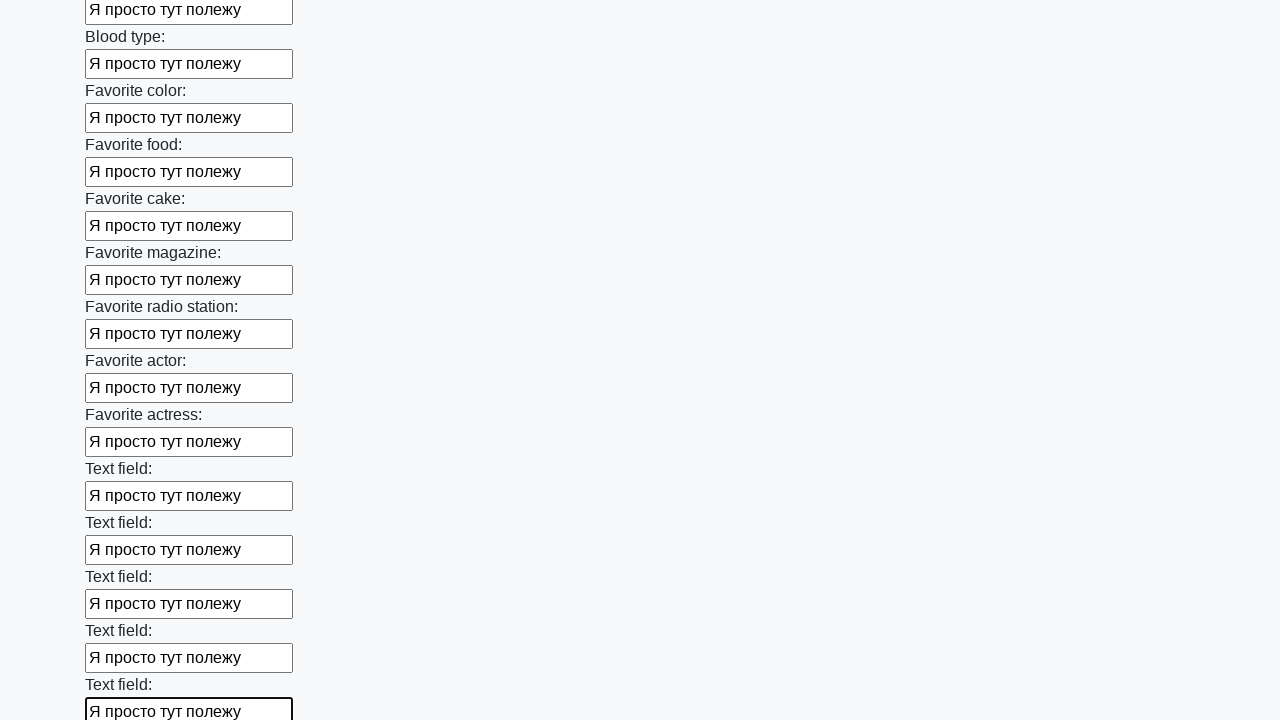

Filled input field with 'Я просто тут полежу' on input >> nth=31
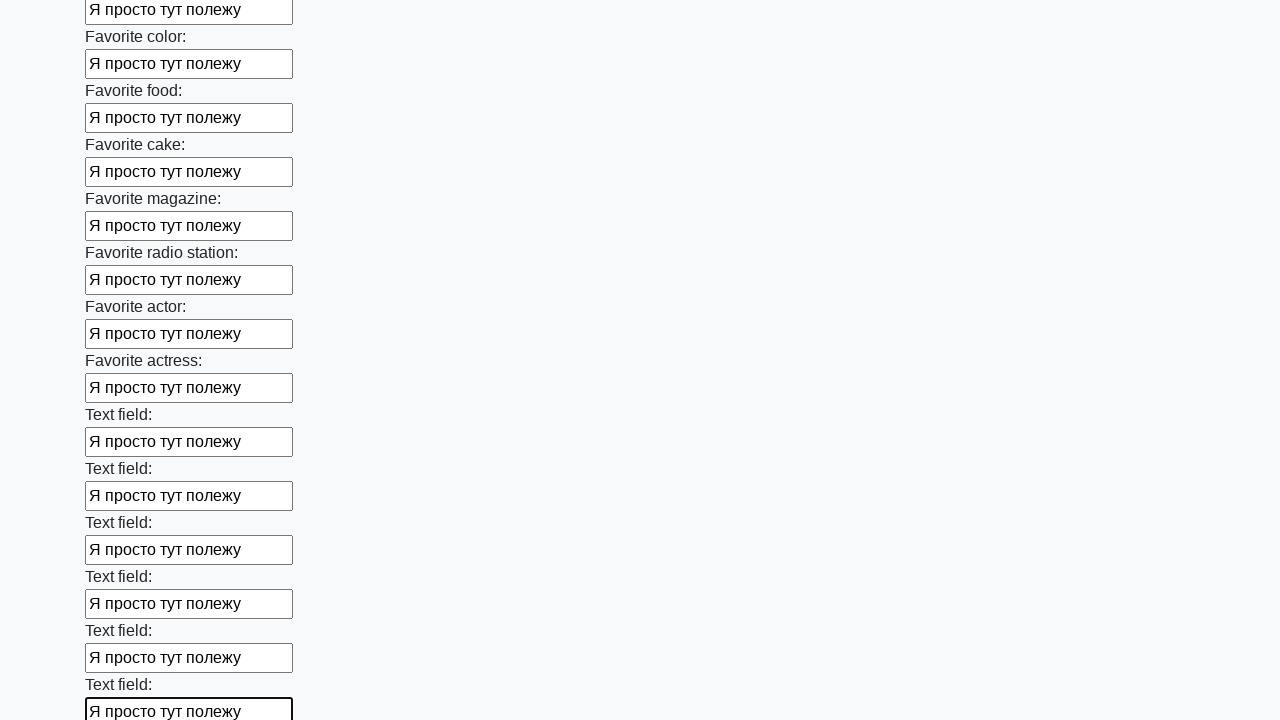

Filled input field with 'Я просто тут полежу' on input >> nth=32
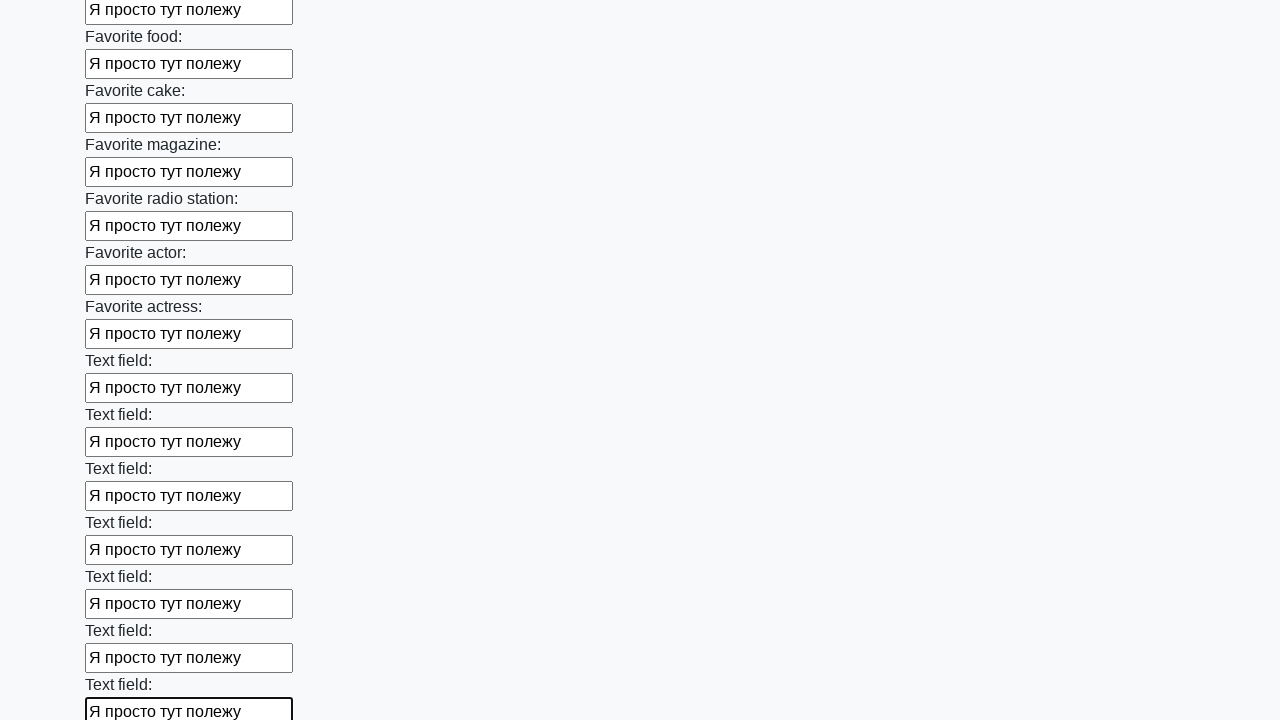

Filled input field with 'Я просто тут полежу' on input >> nth=33
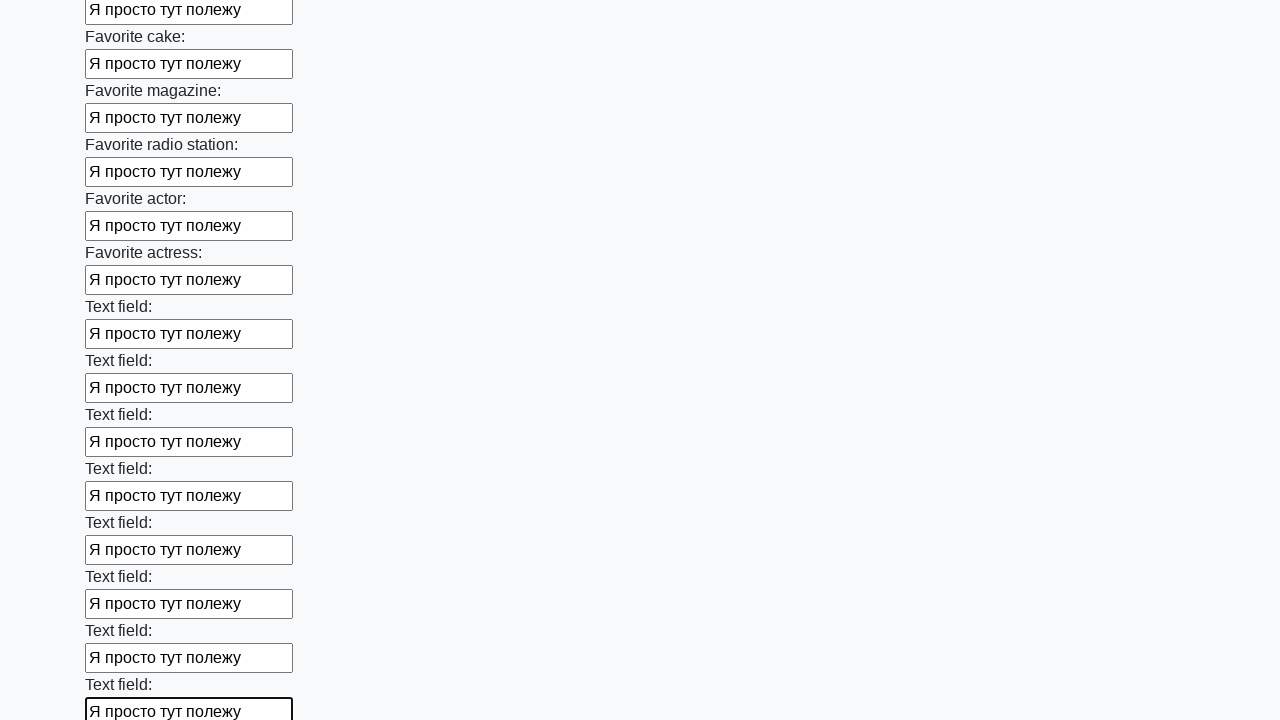

Filled input field with 'Я просто тут полежу' on input >> nth=34
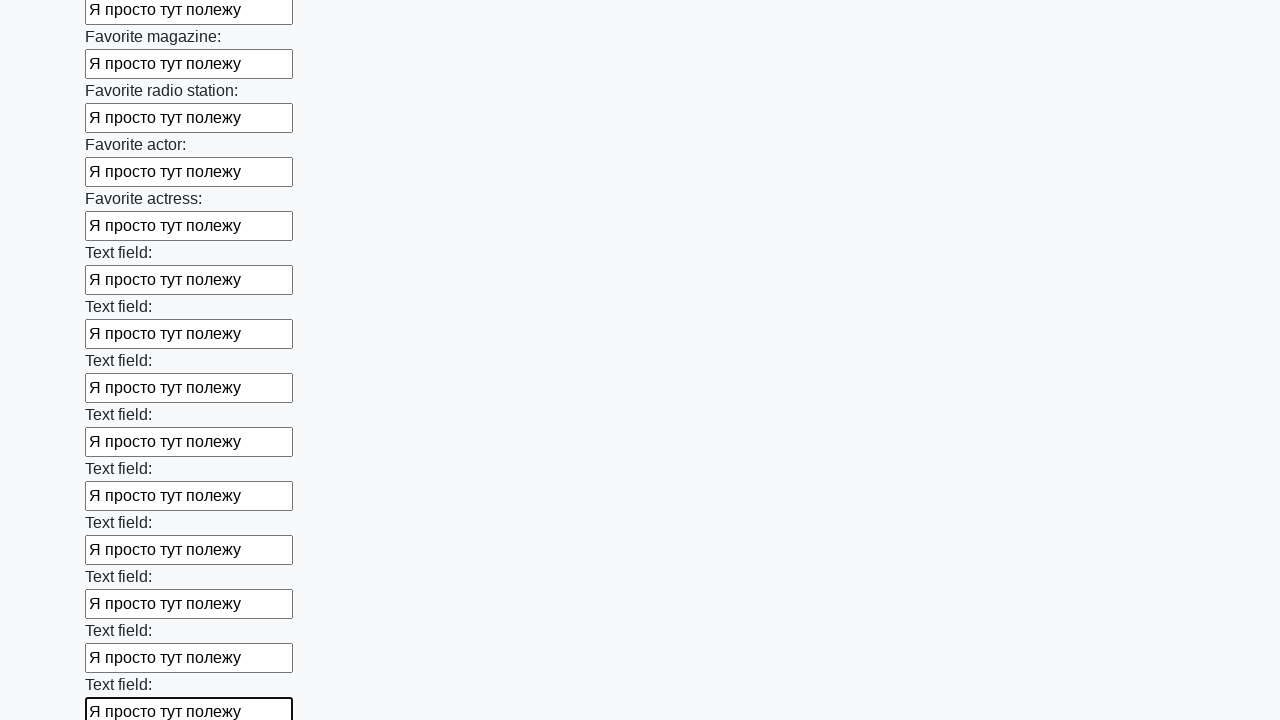

Filled input field with 'Я просто тут полежу' on input >> nth=35
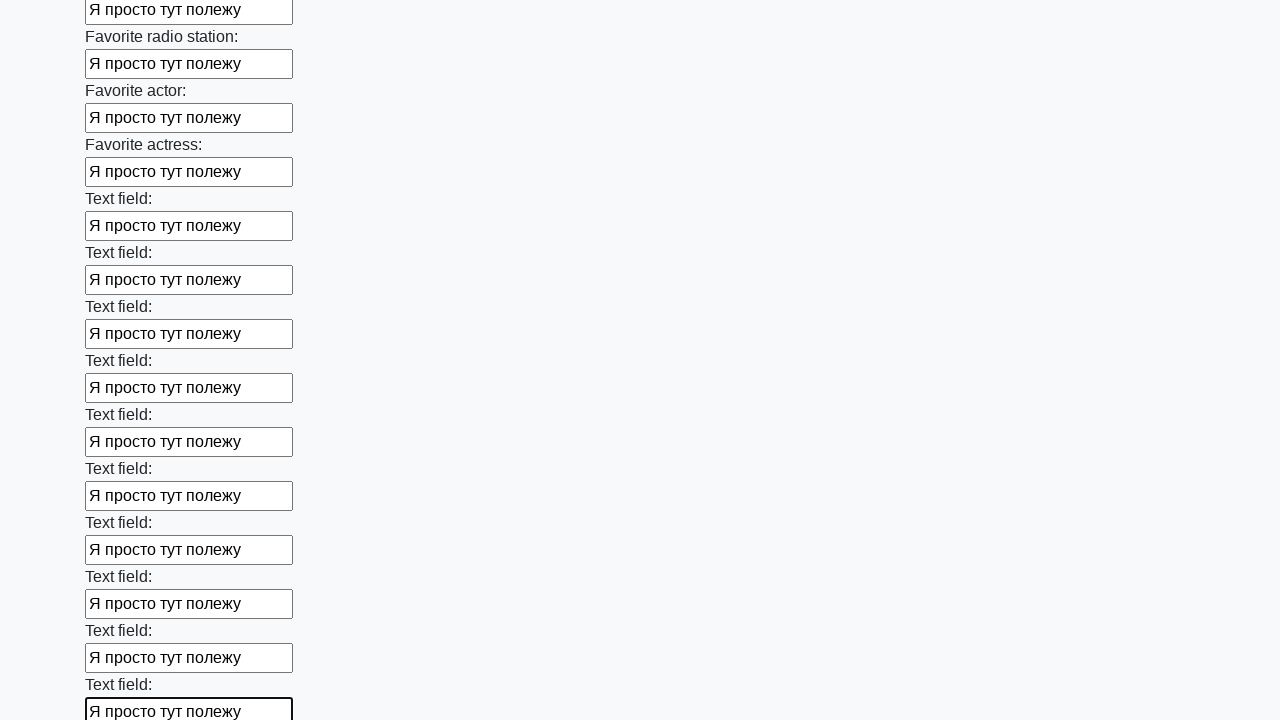

Filled input field with 'Я просто тут полежу' on input >> nth=36
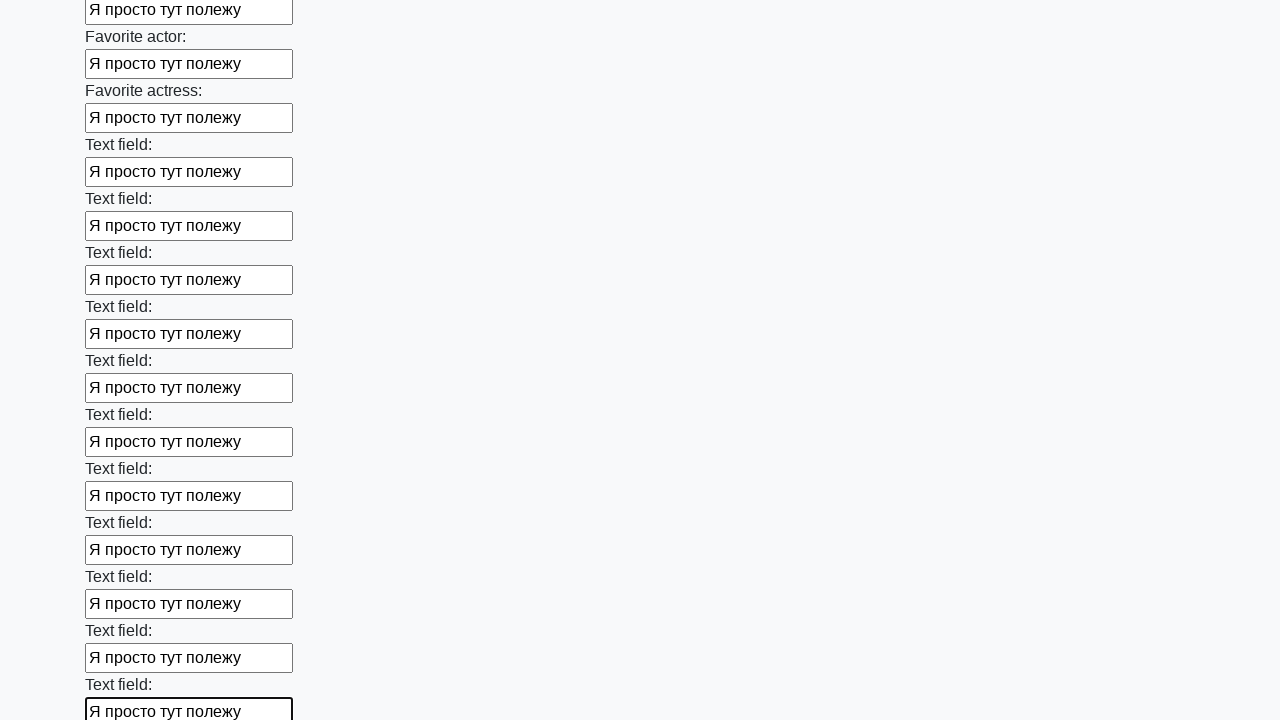

Filled input field with 'Я просто тут полежу' on input >> nth=37
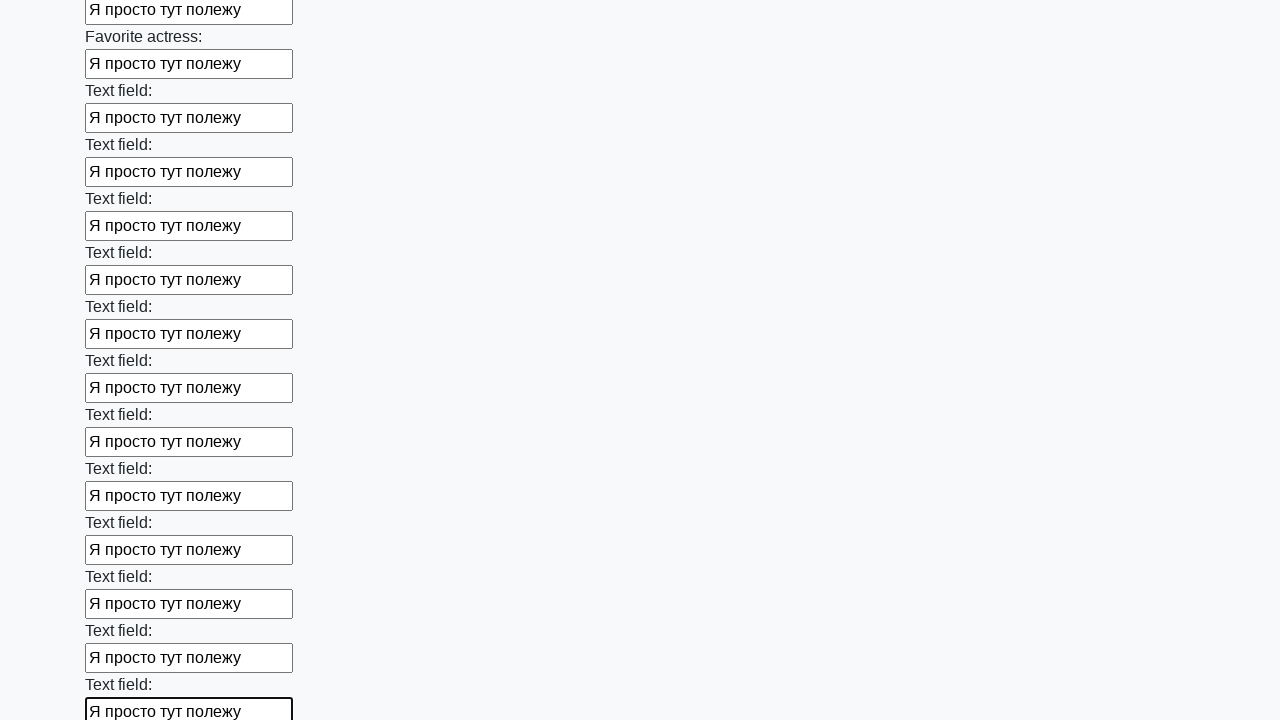

Filled input field with 'Я просто тут полежу' on input >> nth=38
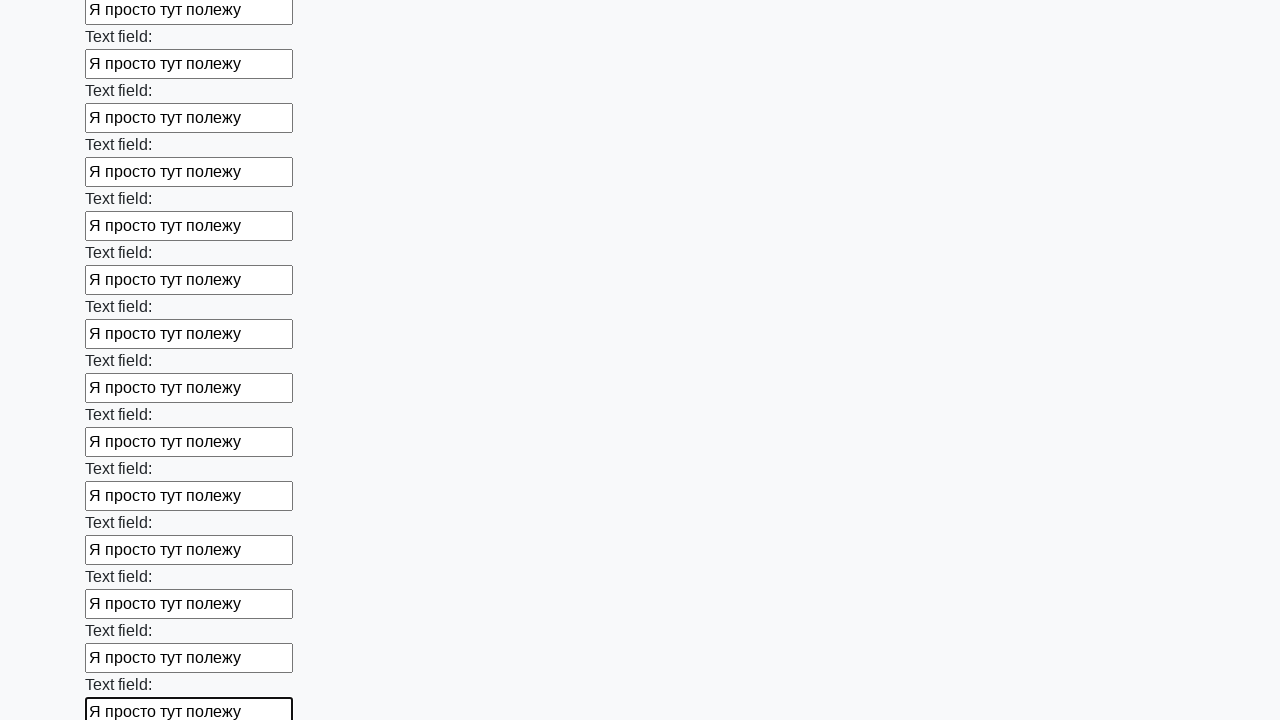

Filled input field with 'Я просто тут полежу' on input >> nth=39
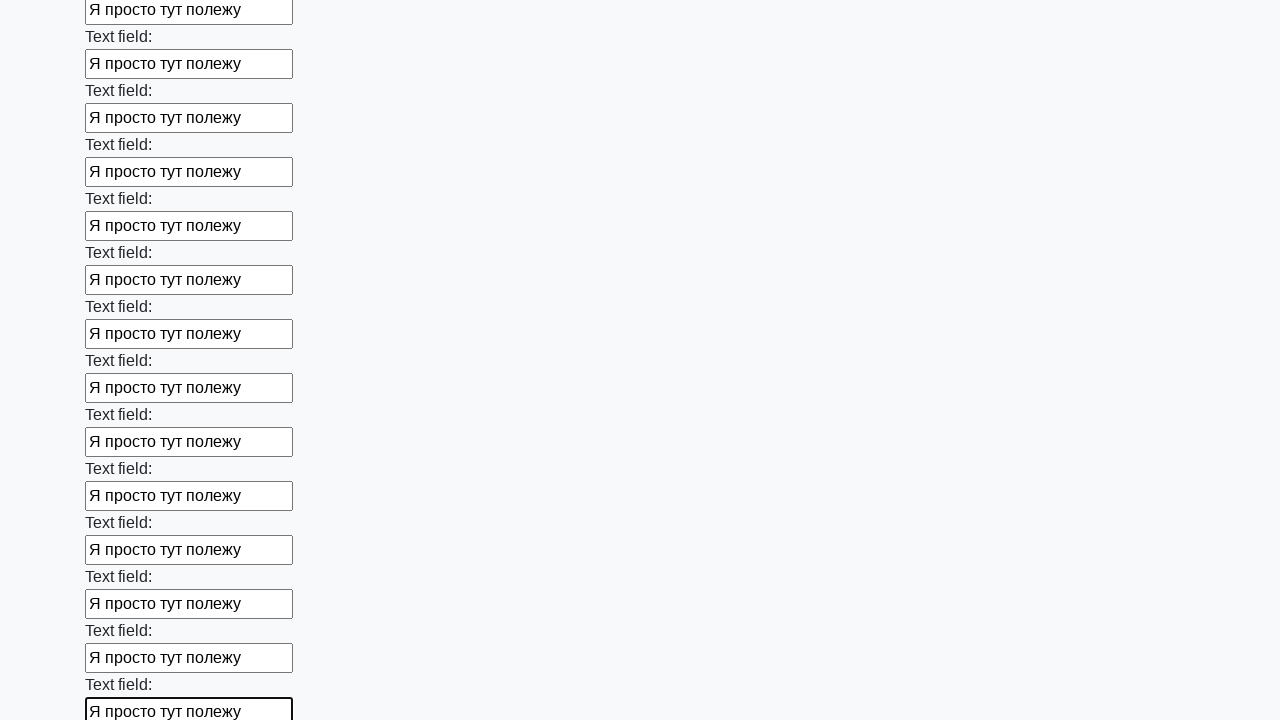

Filled input field with 'Я просто тут полежу' on input >> nth=40
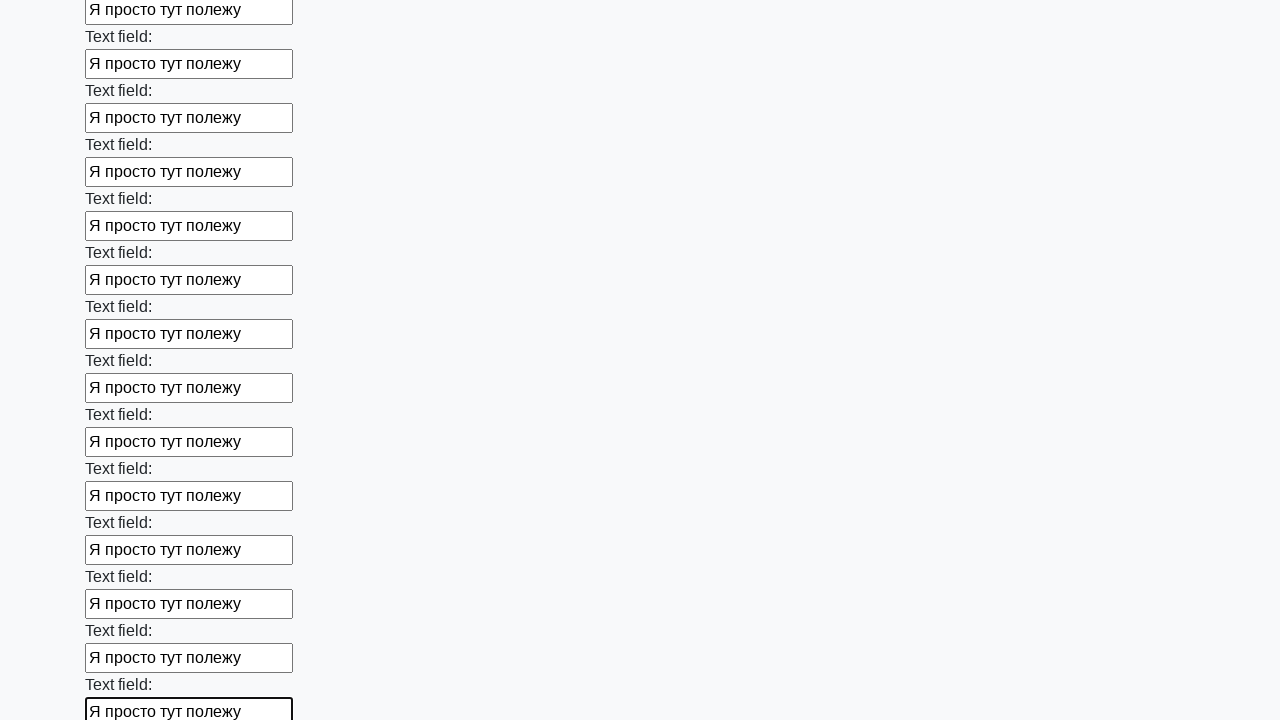

Filled input field with 'Я просто тут полежу' on input >> nth=41
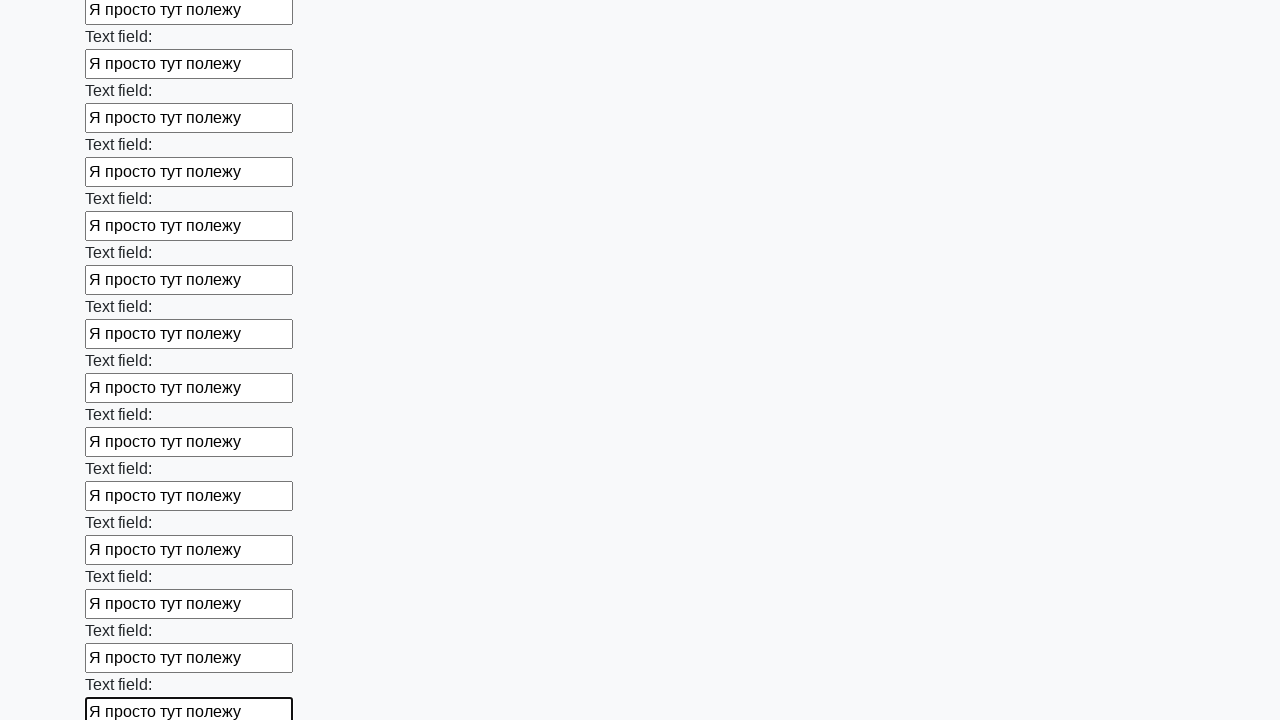

Filled input field with 'Я просто тут полежу' on input >> nth=42
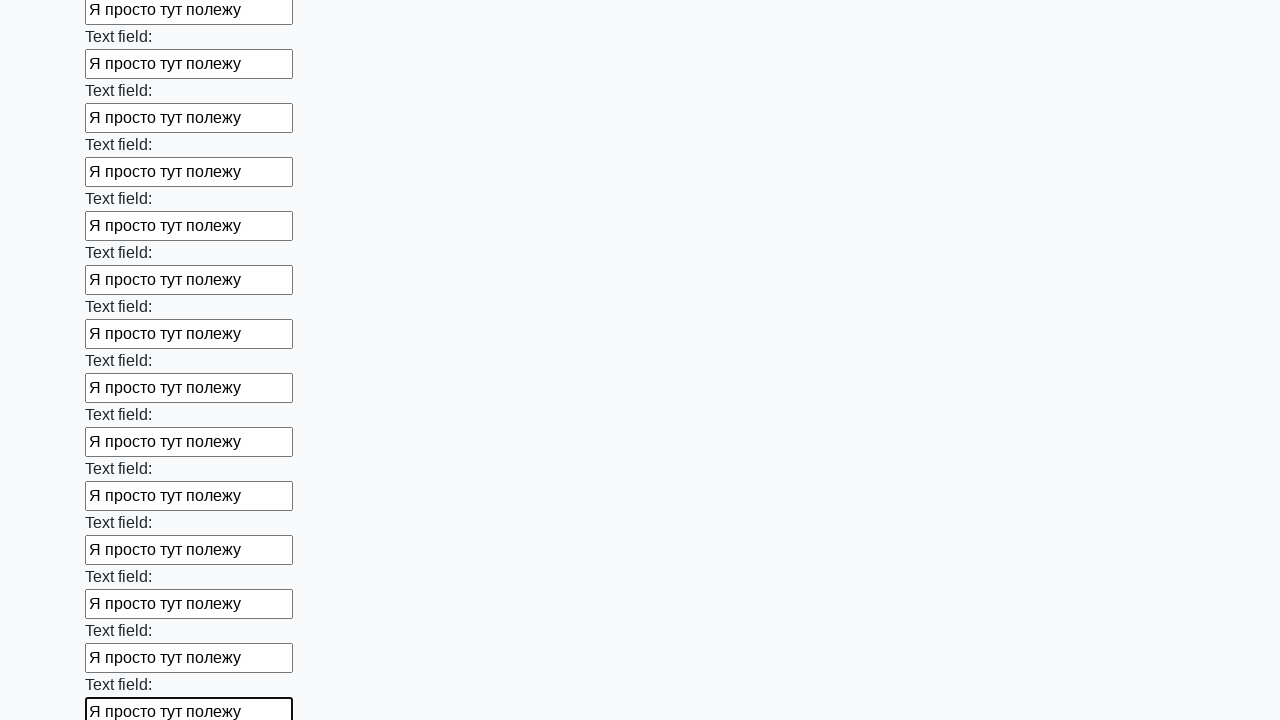

Filled input field with 'Я просто тут полежу' on input >> nth=43
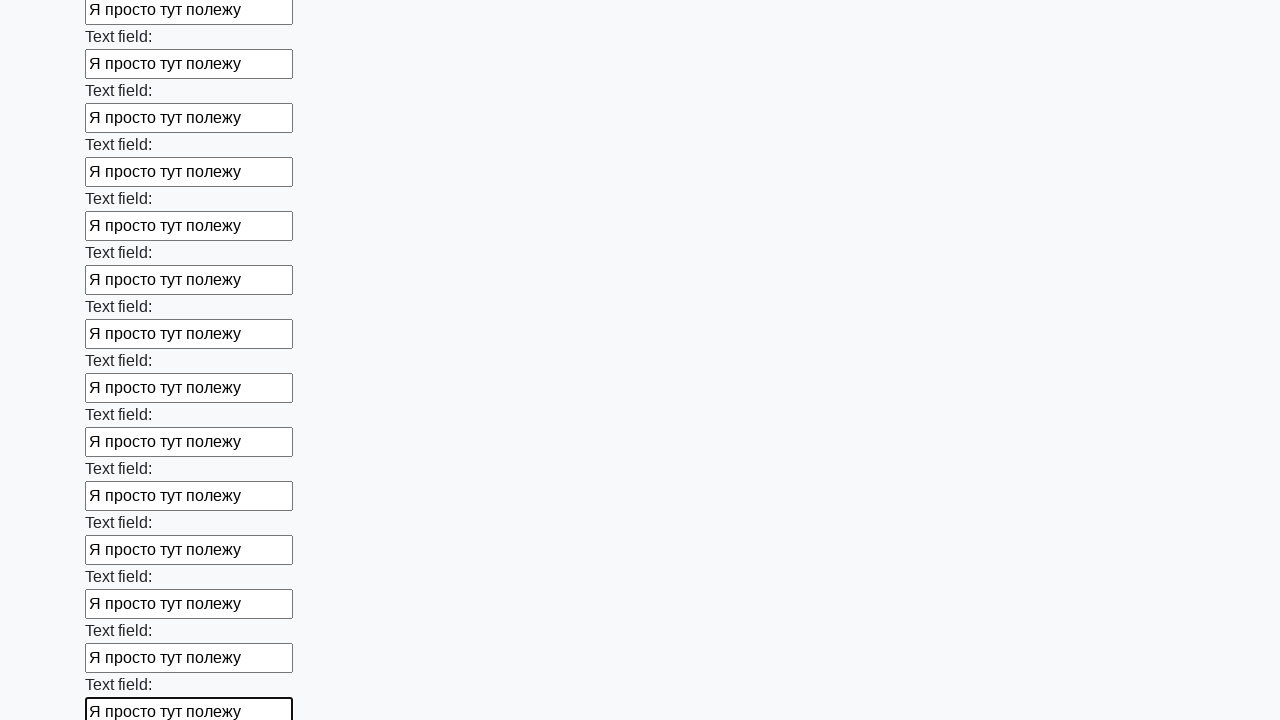

Filled input field with 'Я просто тут полежу' on input >> nth=44
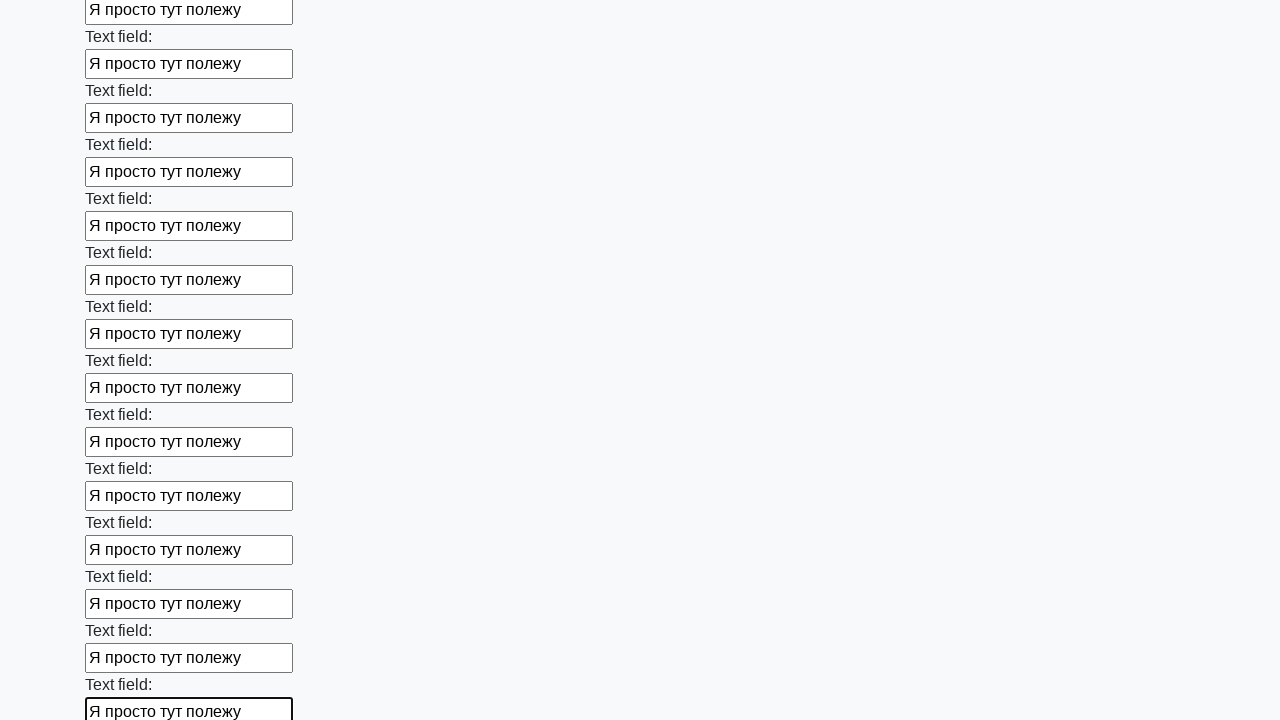

Filled input field with 'Я просто тут полежу' on input >> nth=45
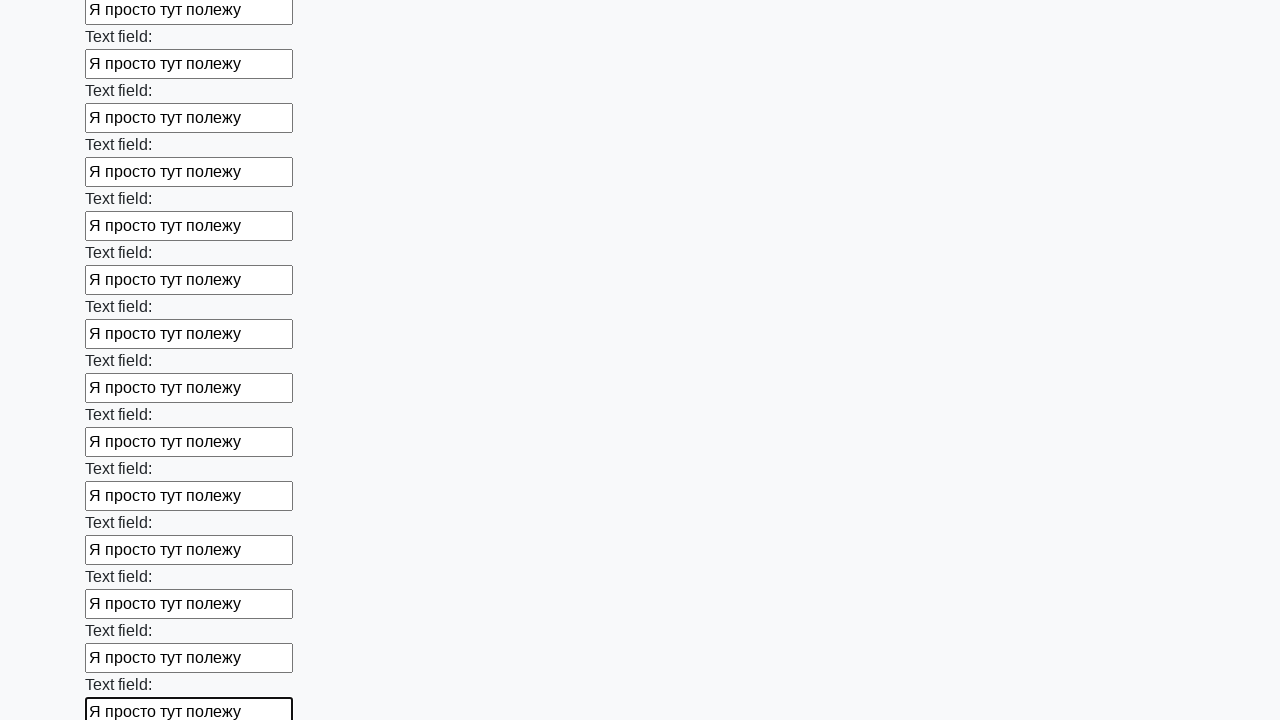

Filled input field with 'Я просто тут полежу' on input >> nth=46
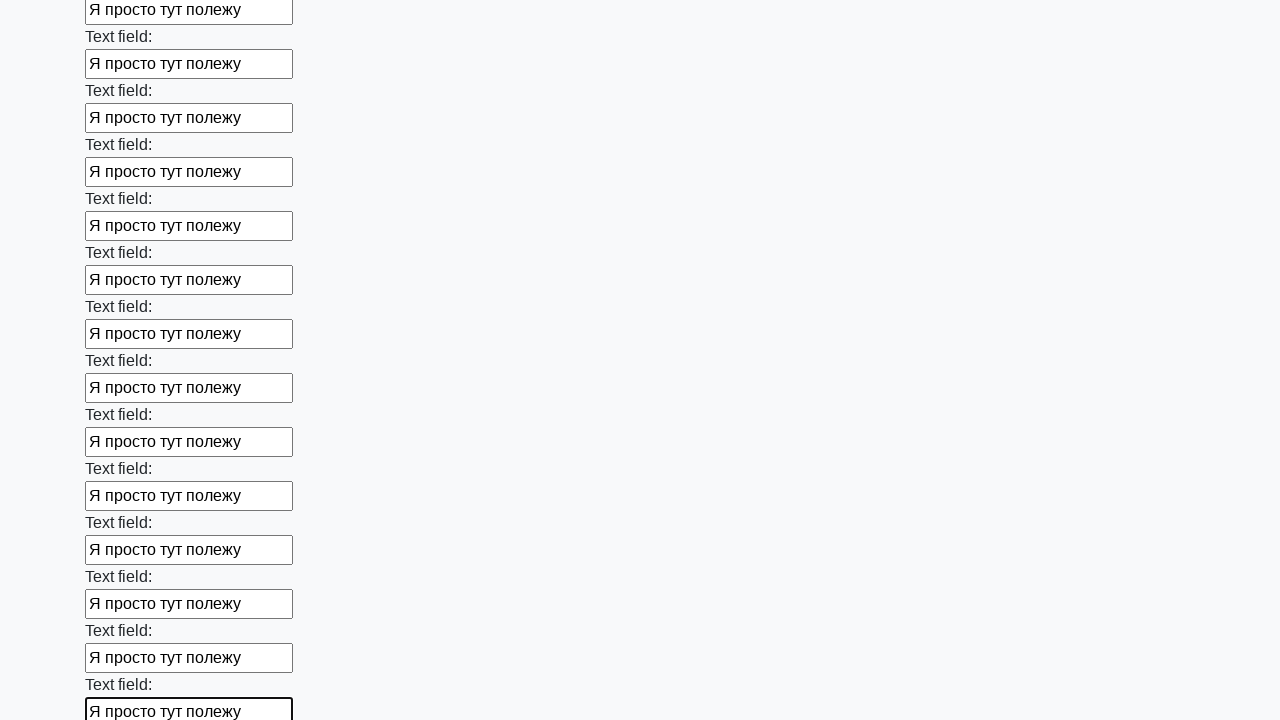

Filled input field with 'Я просто тут полежу' on input >> nth=47
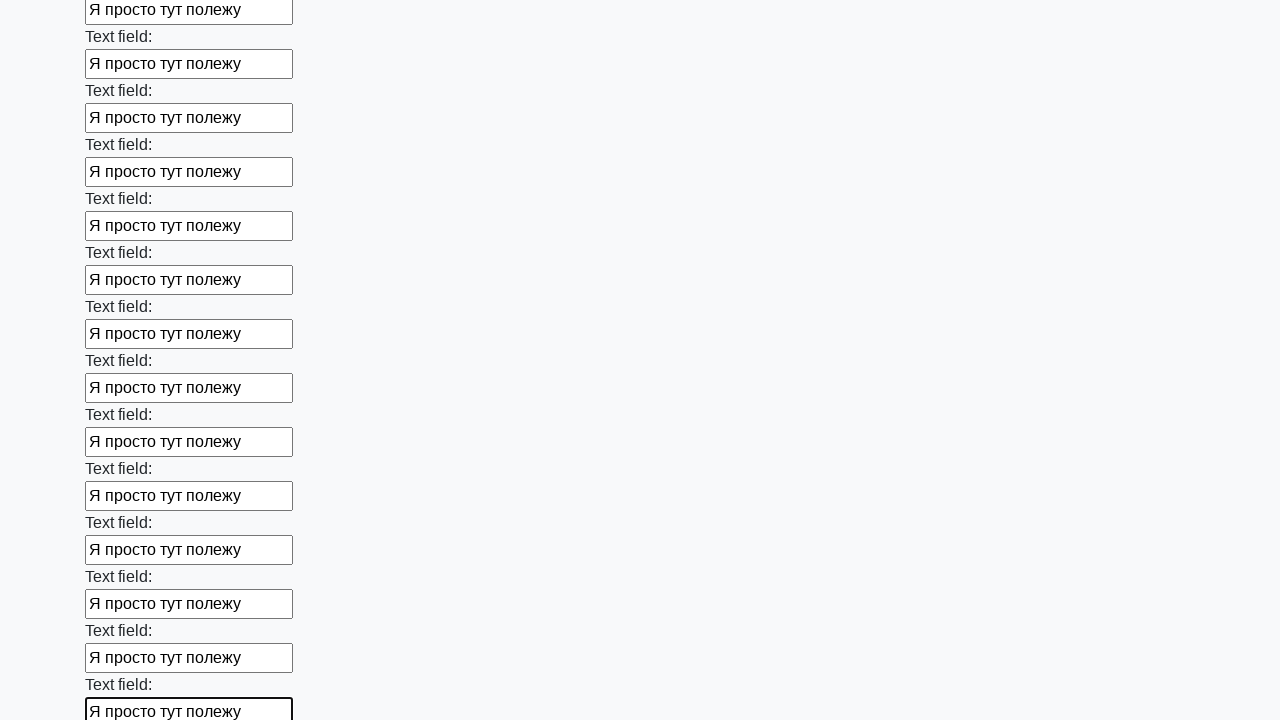

Filled input field with 'Я просто тут полежу' on input >> nth=48
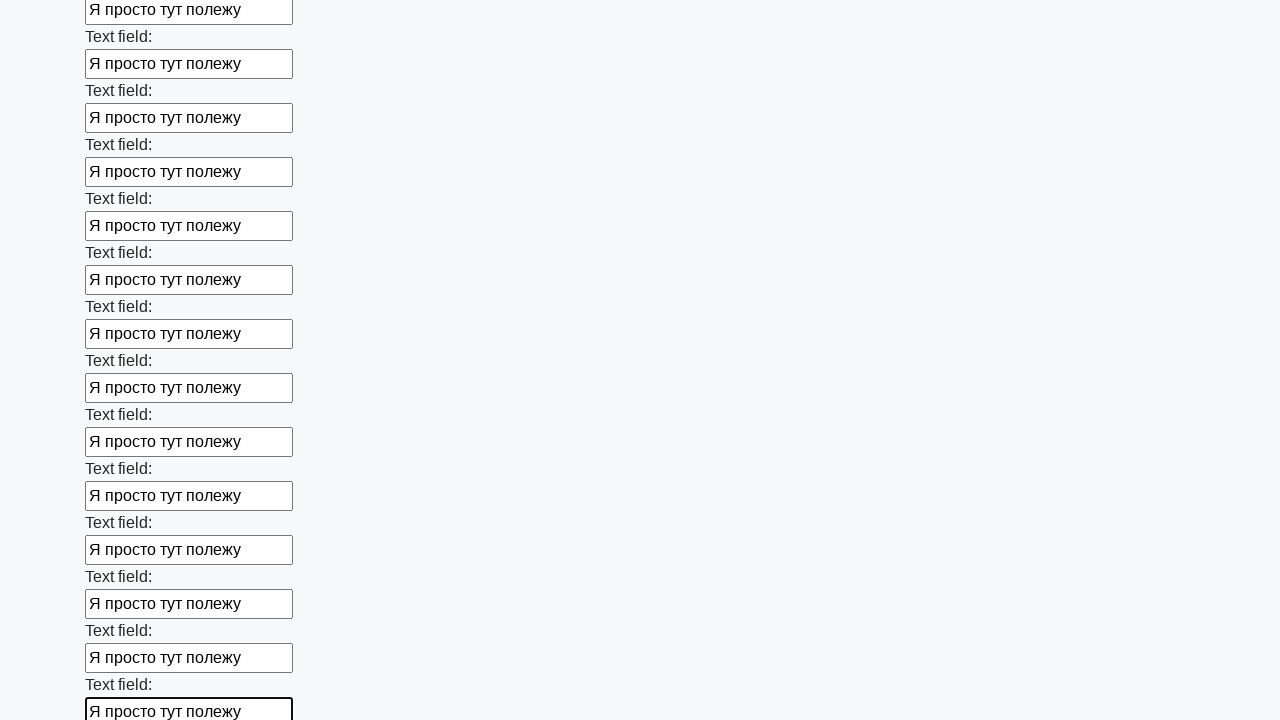

Filled input field with 'Я просто тут полежу' on input >> nth=49
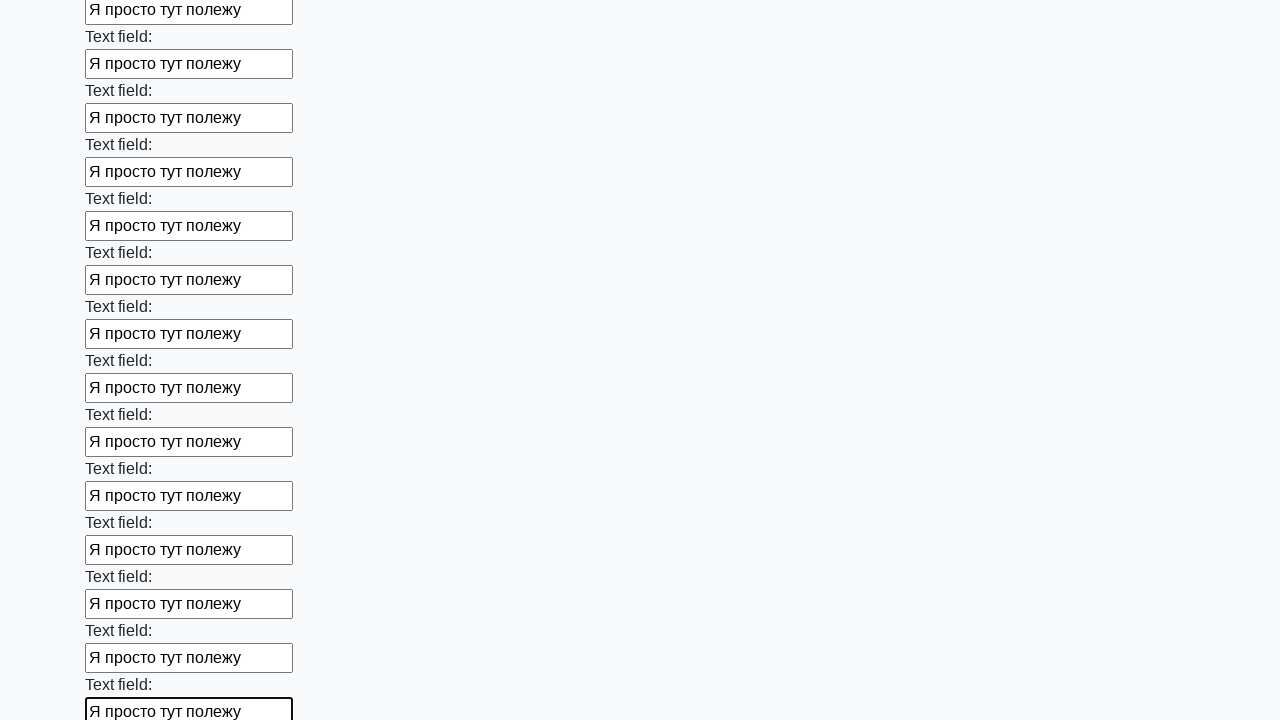

Filled input field with 'Я просто тут полежу' on input >> nth=50
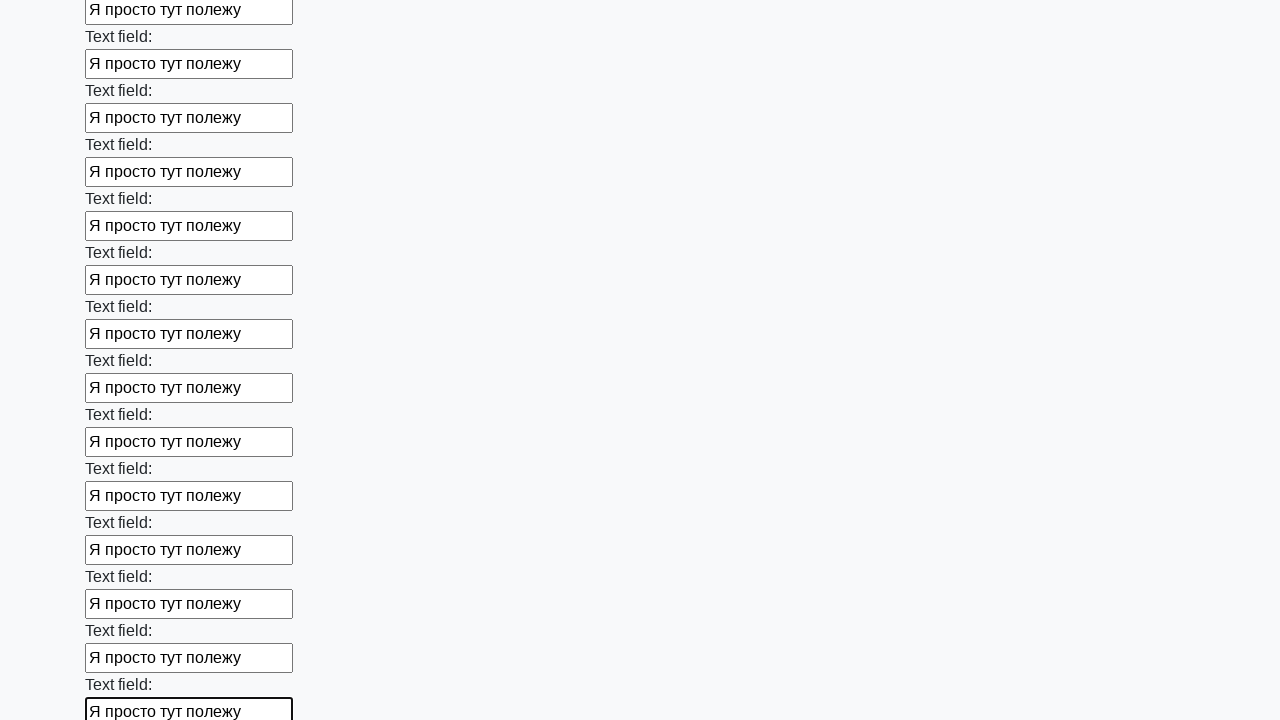

Filled input field with 'Я просто тут полежу' on input >> nth=51
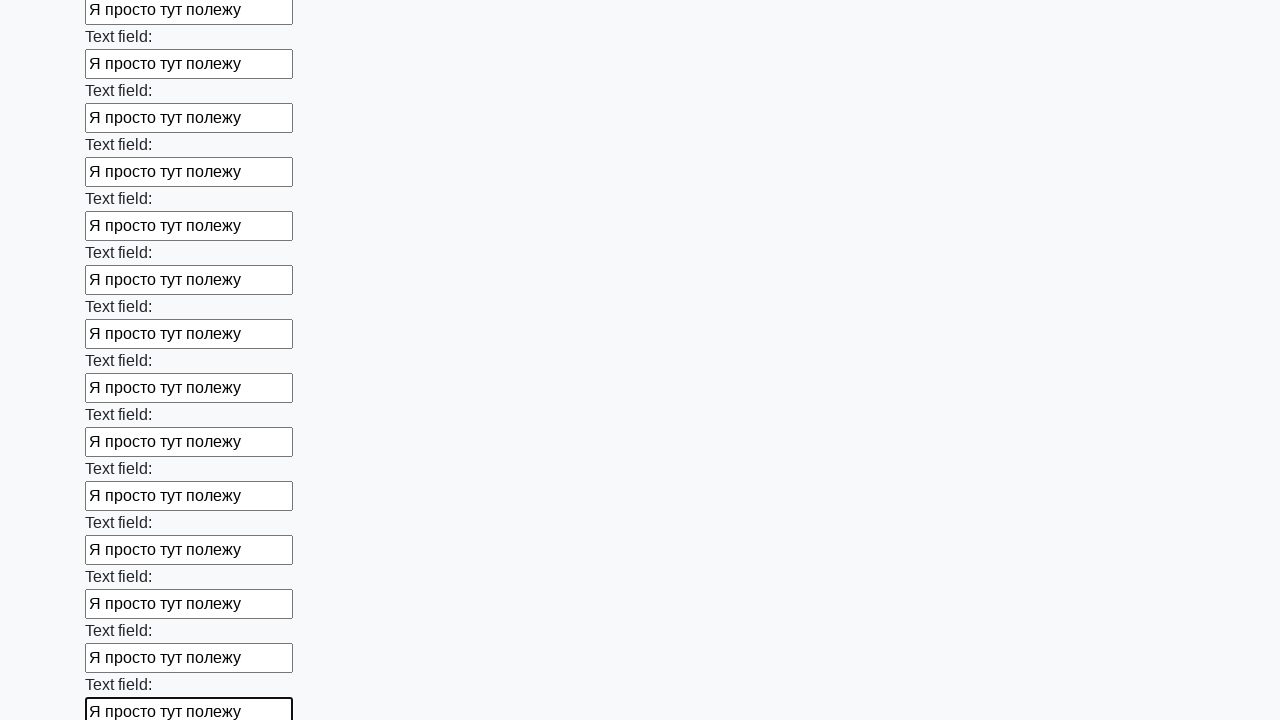

Filled input field with 'Я просто тут полежу' on input >> nth=52
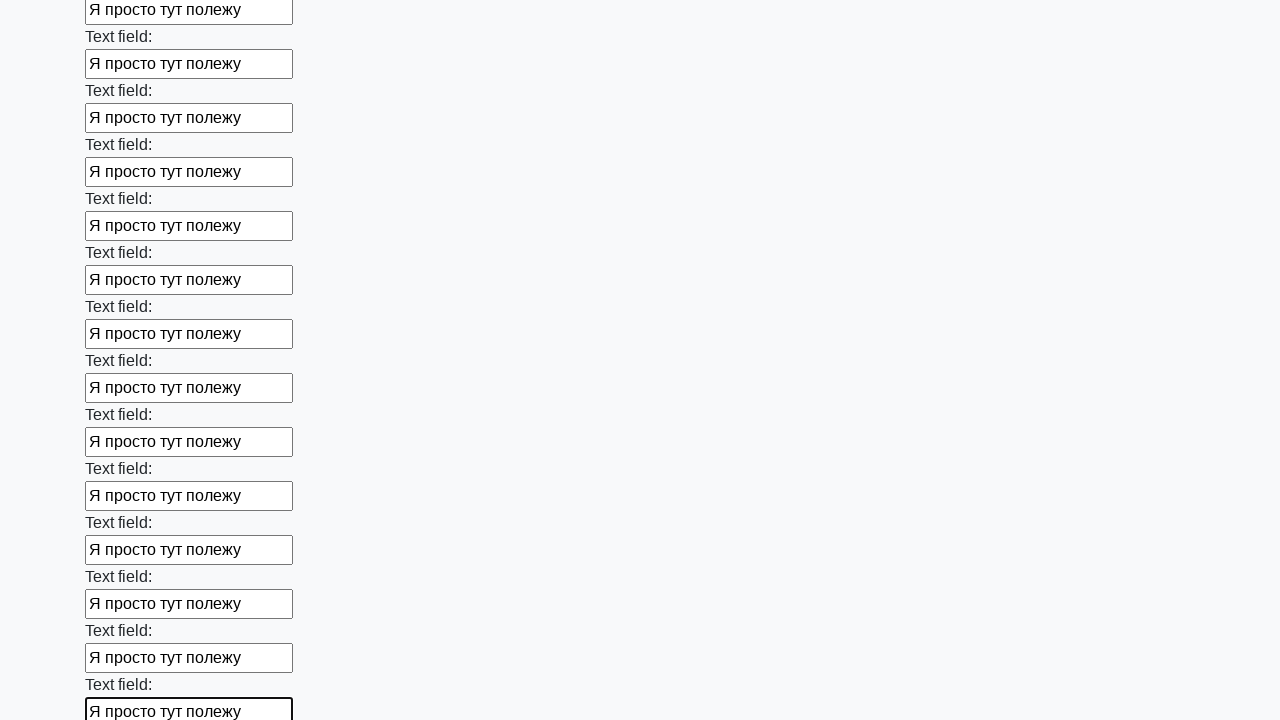

Filled input field with 'Я просто тут полежу' on input >> nth=53
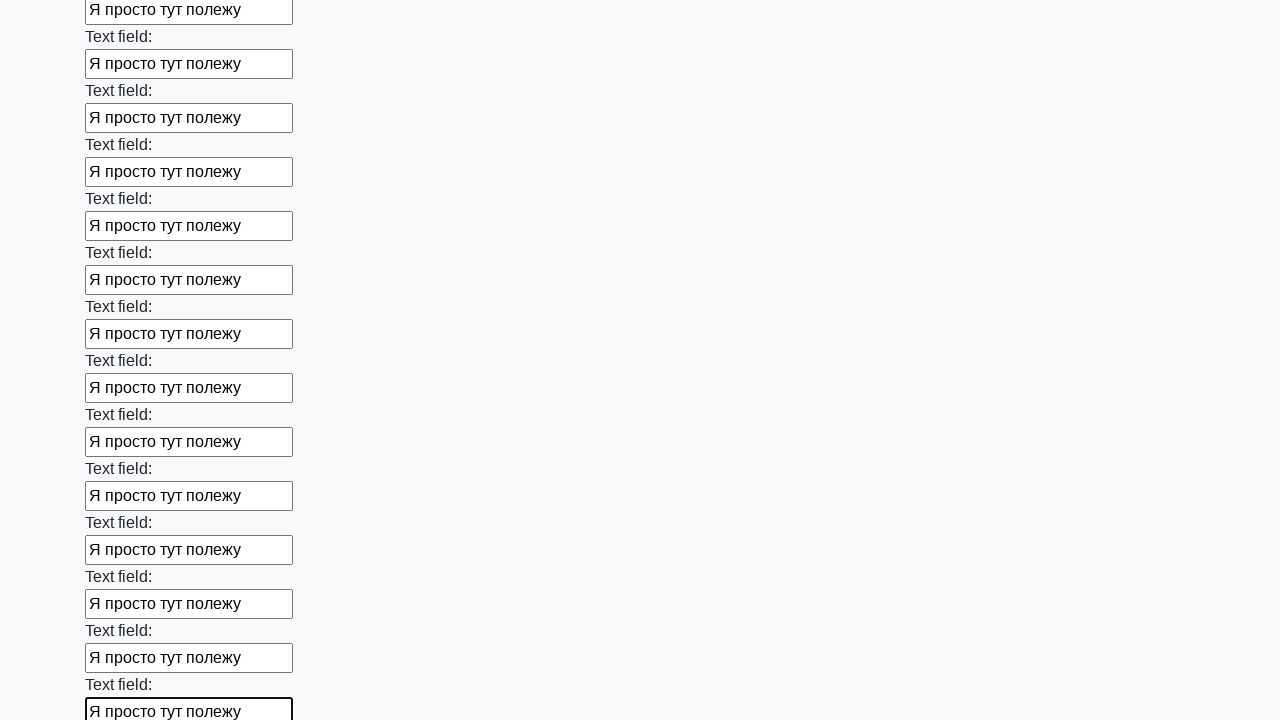

Filled input field with 'Я просто тут полежу' on input >> nth=54
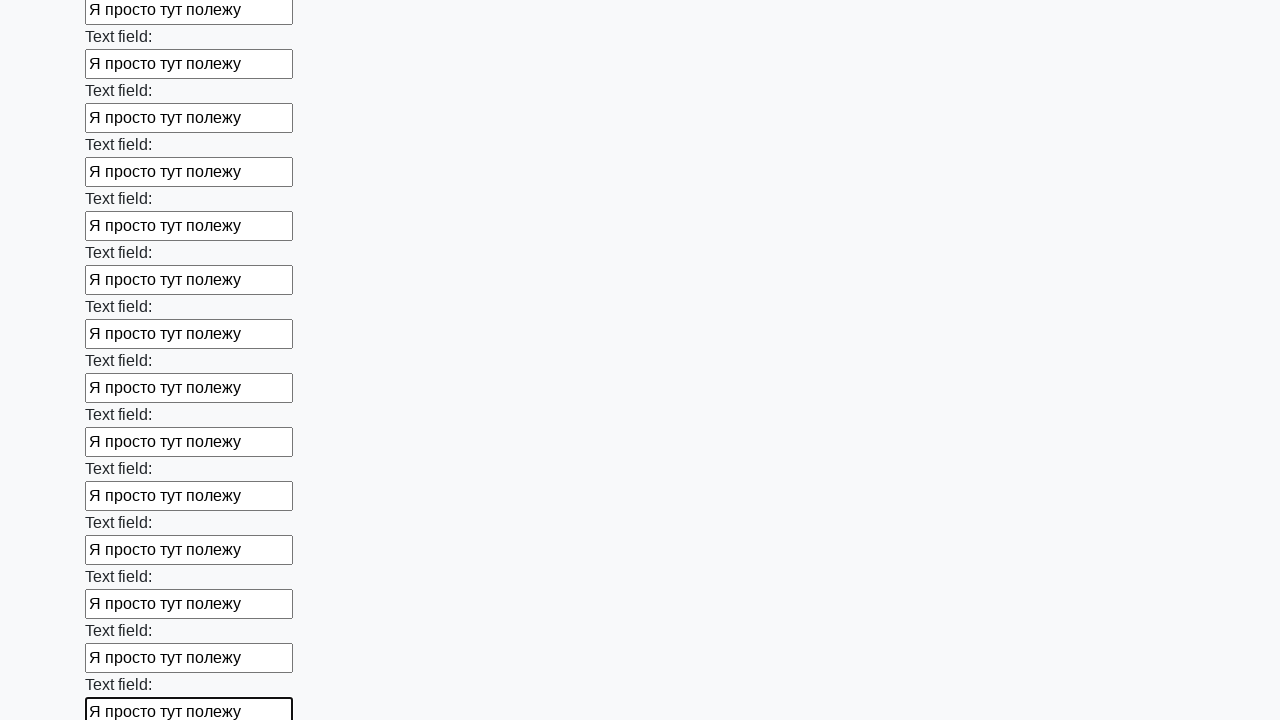

Filled input field with 'Я просто тут полежу' on input >> nth=55
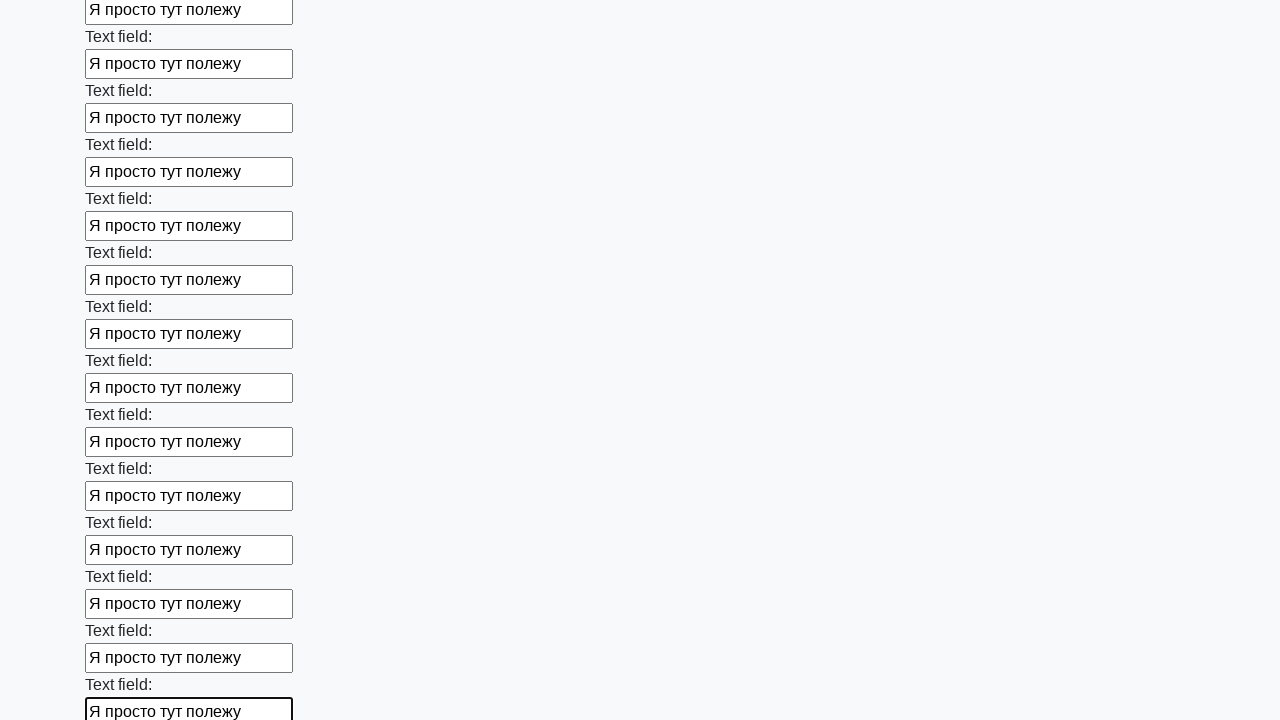

Filled input field with 'Я просто тут полежу' on input >> nth=56
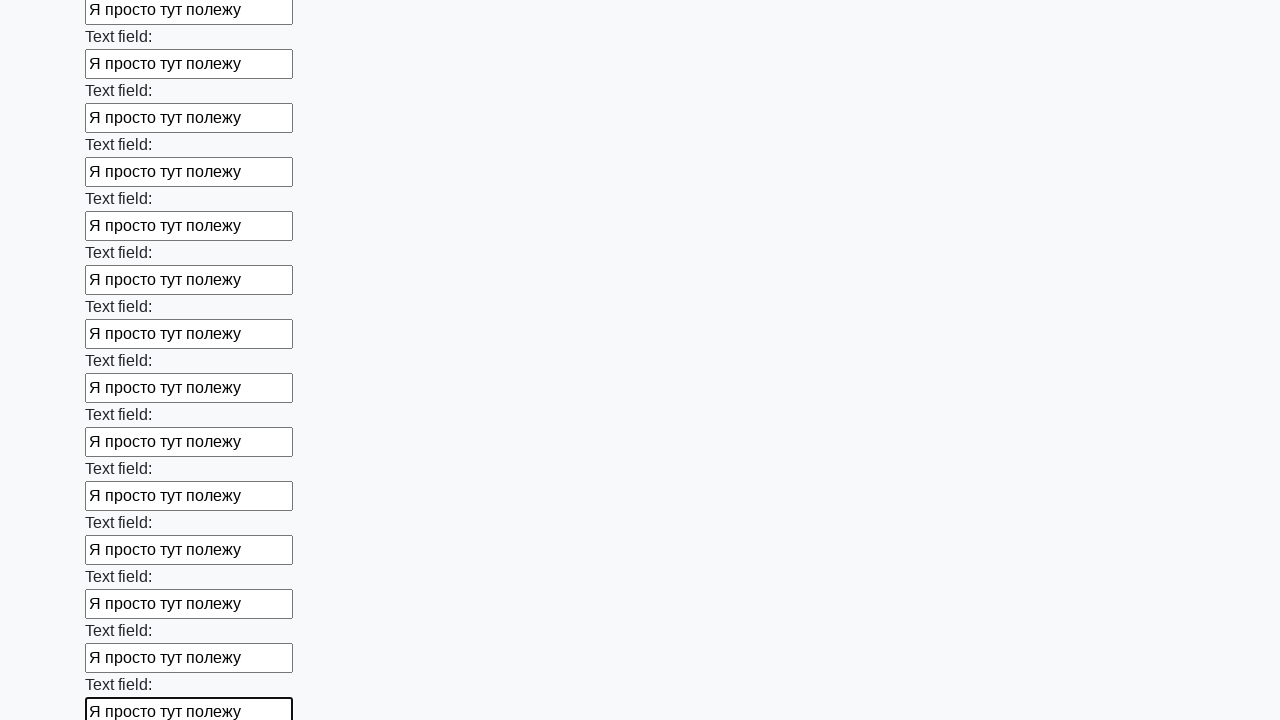

Filled input field with 'Я просто тут полежу' on input >> nth=57
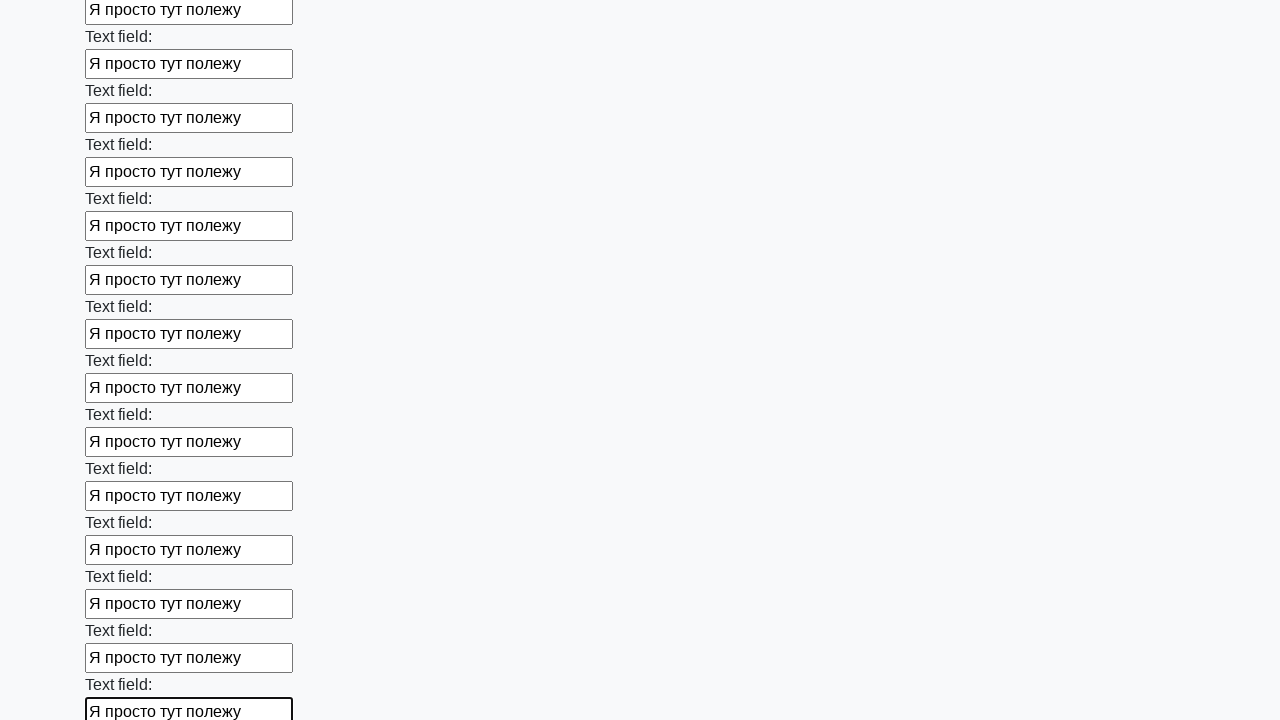

Filled input field with 'Я просто тут полежу' on input >> nth=58
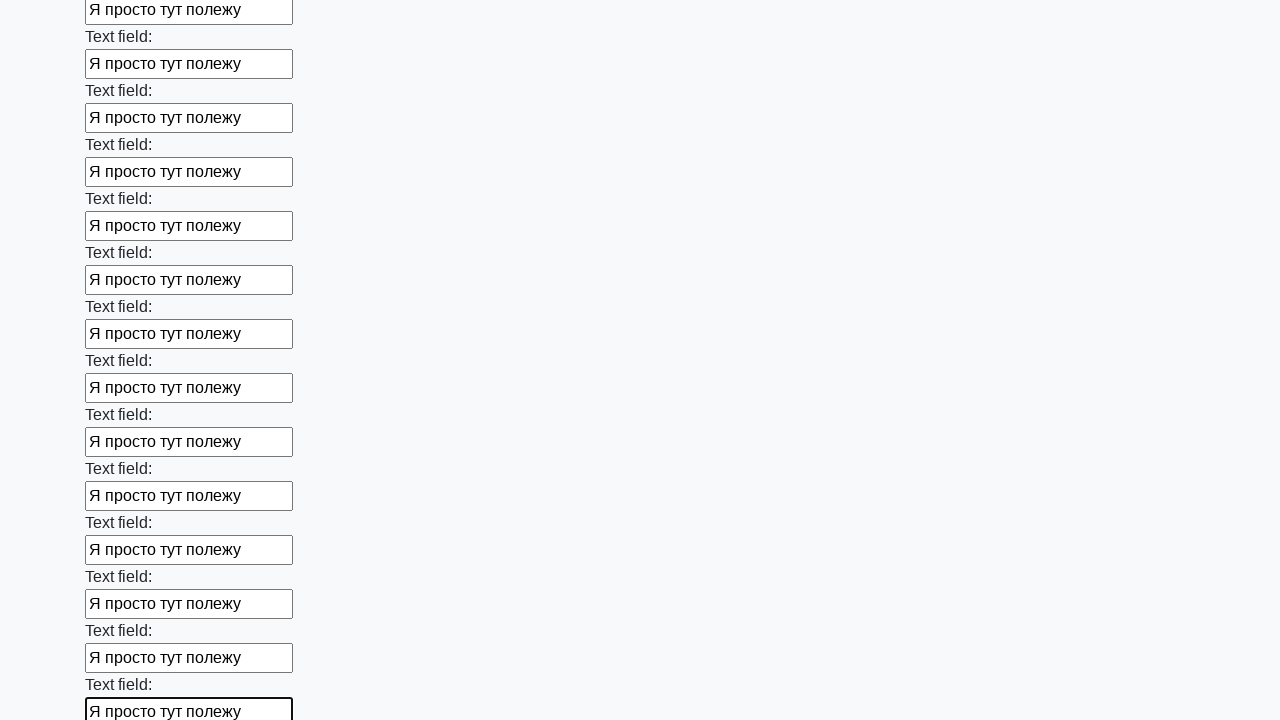

Filled input field with 'Я просто тут полежу' on input >> nth=59
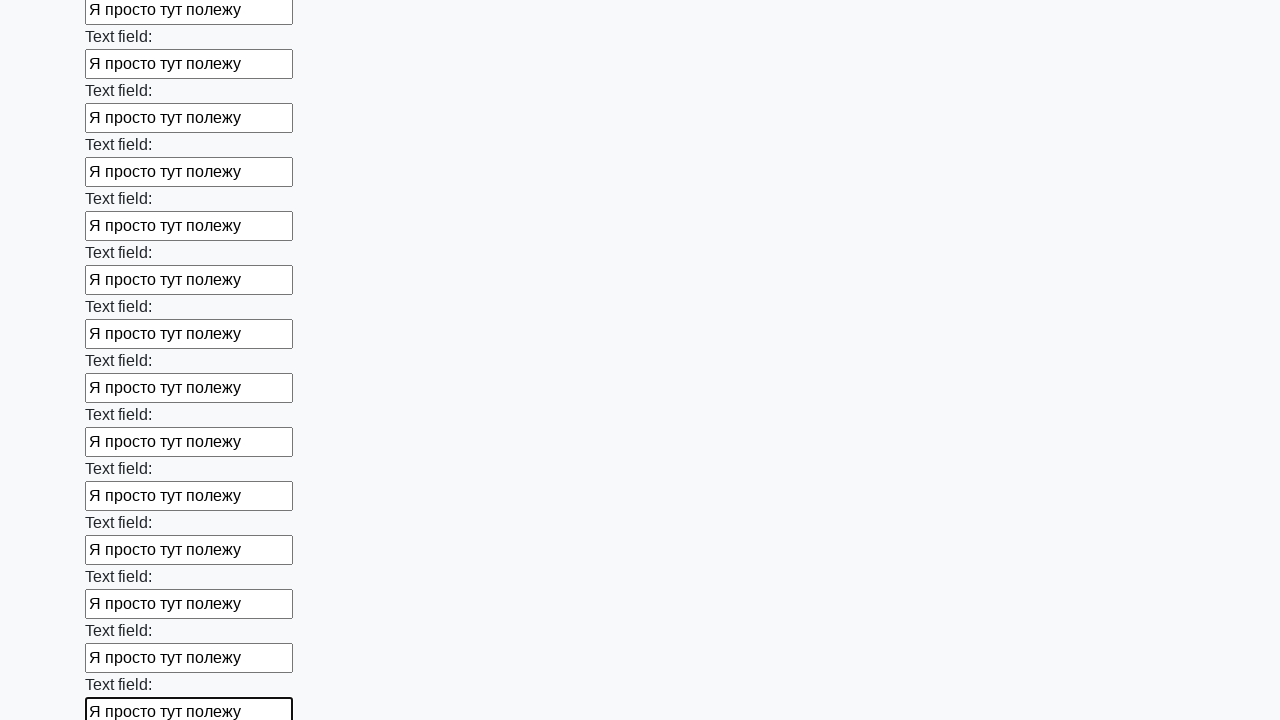

Filled input field with 'Я просто тут полежу' on input >> nth=60
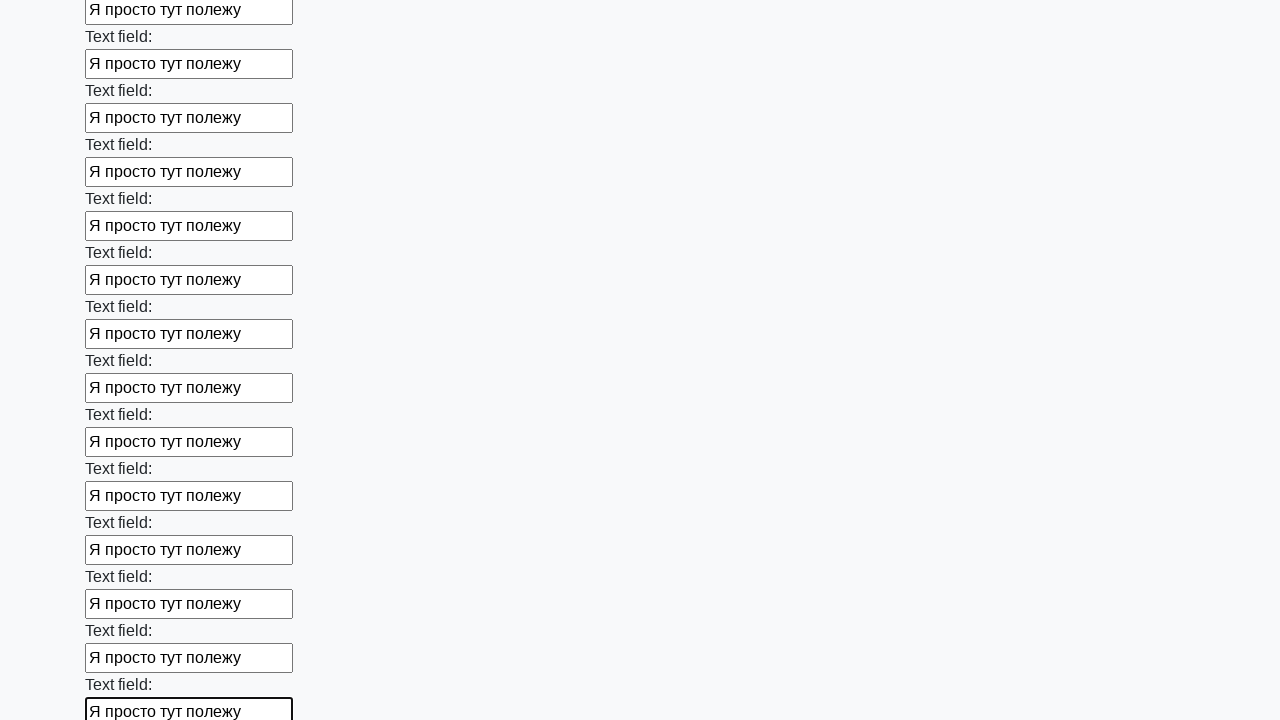

Filled input field with 'Я просто тут полежу' on input >> nth=61
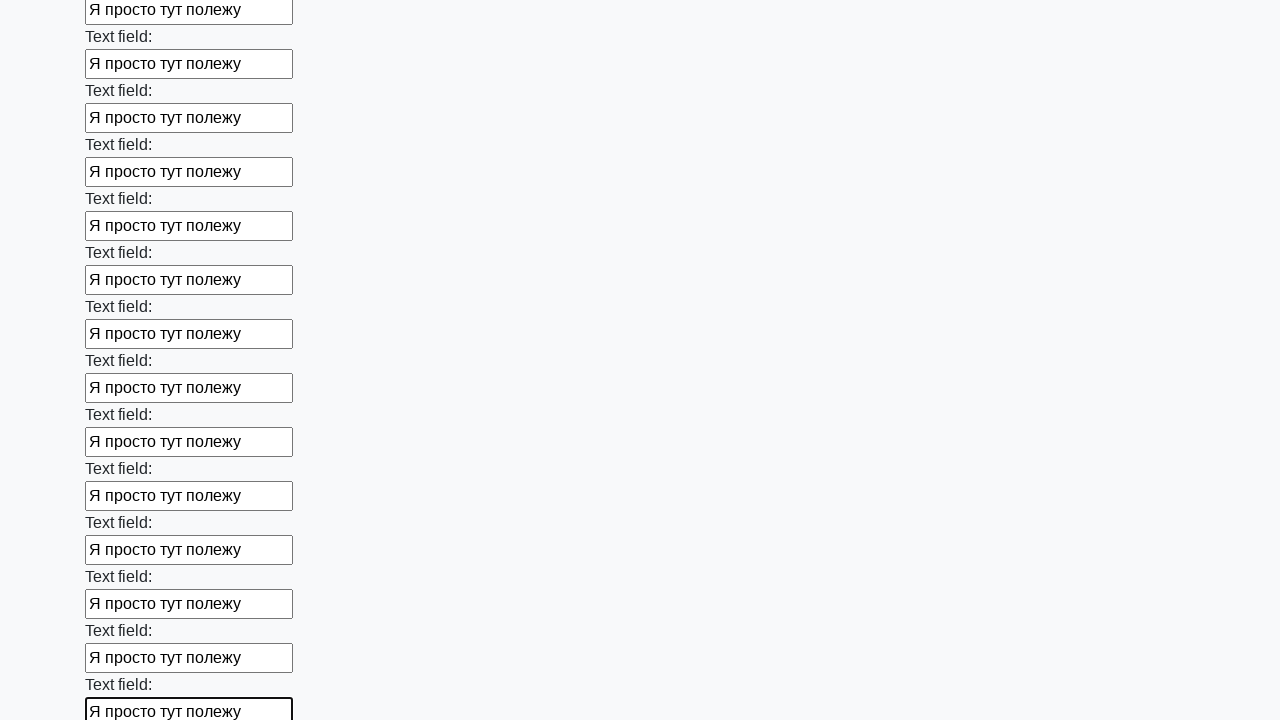

Filled input field with 'Я просто тут полежу' on input >> nth=62
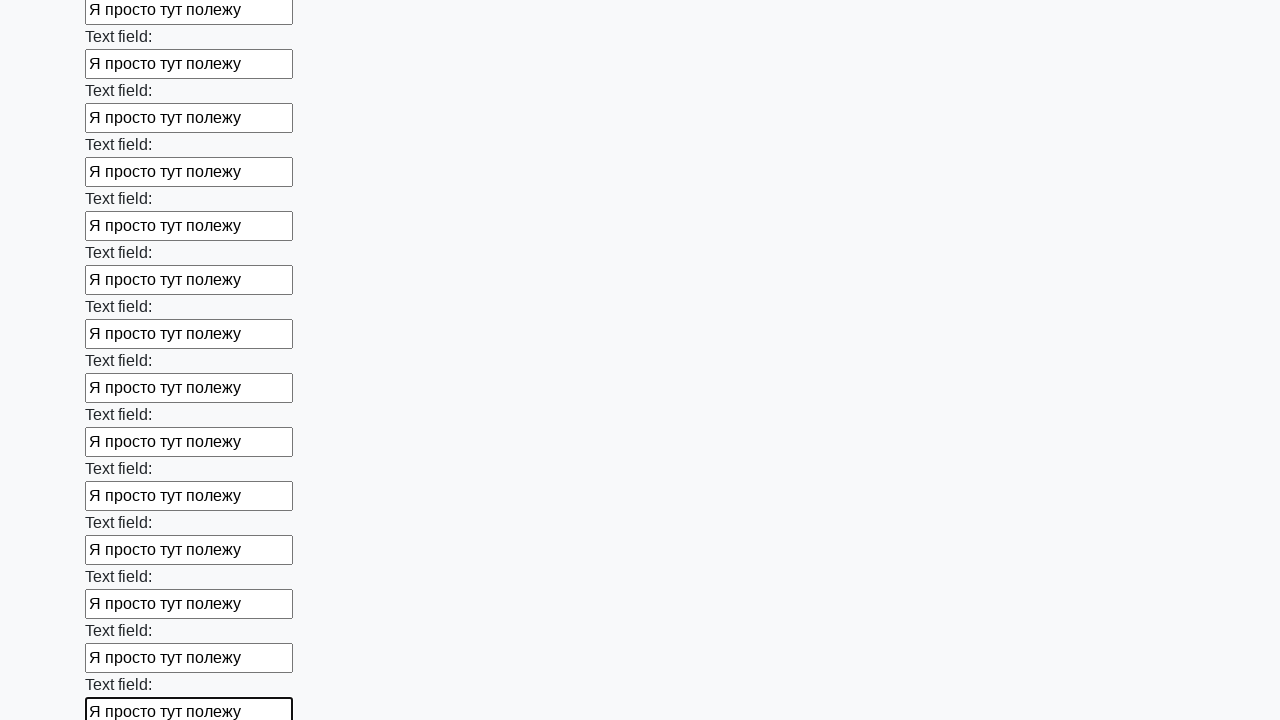

Filled input field with 'Я просто тут полежу' on input >> nth=63
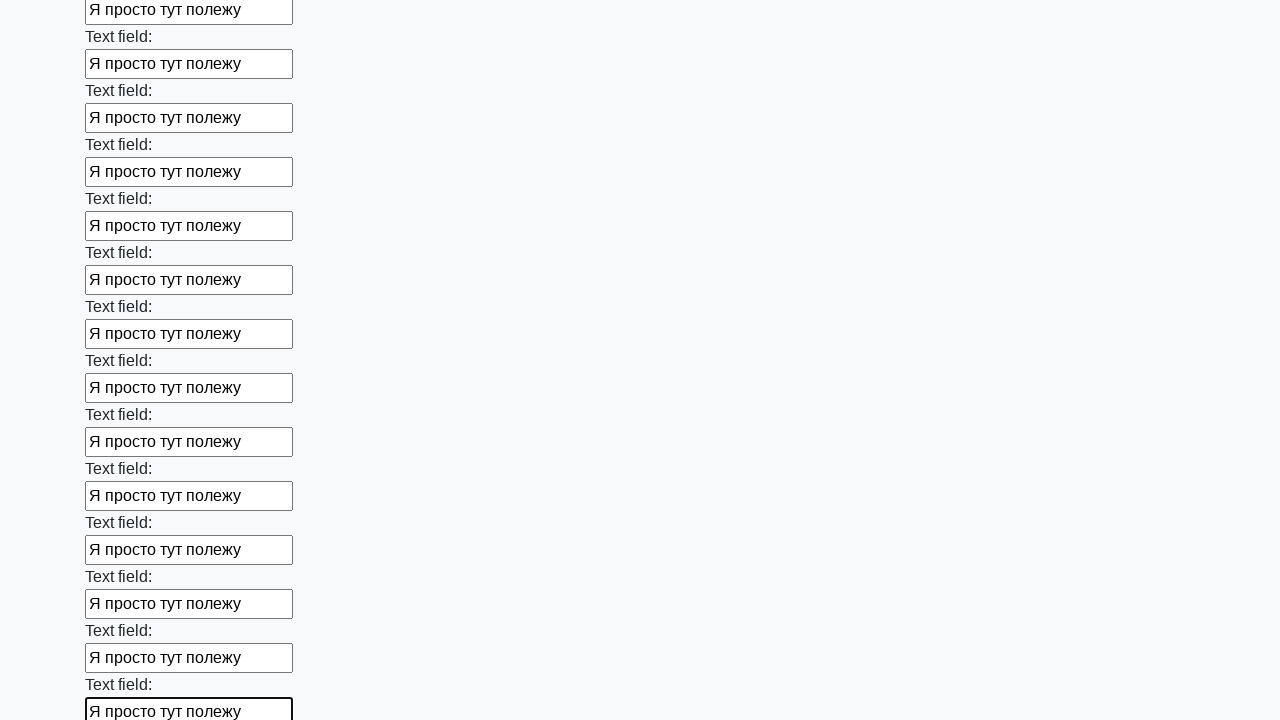

Filled input field with 'Я просто тут полежу' on input >> nth=64
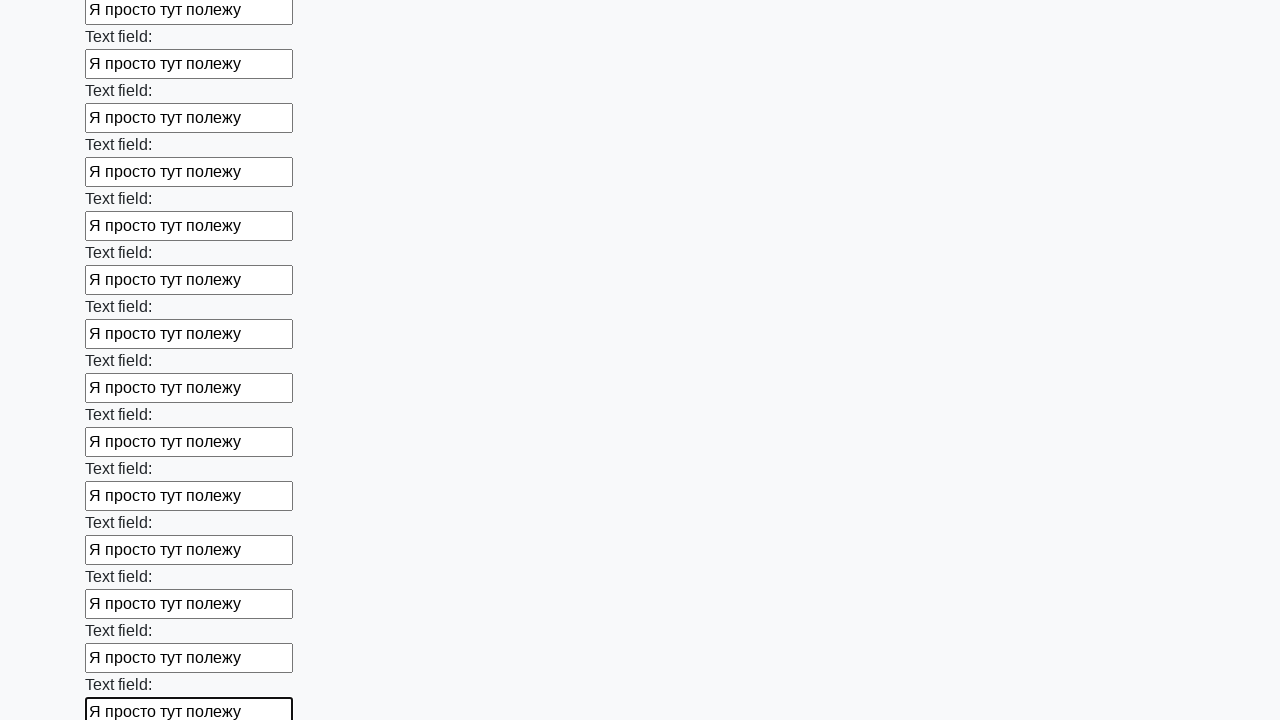

Filled input field with 'Я просто тут полежу' on input >> nth=65
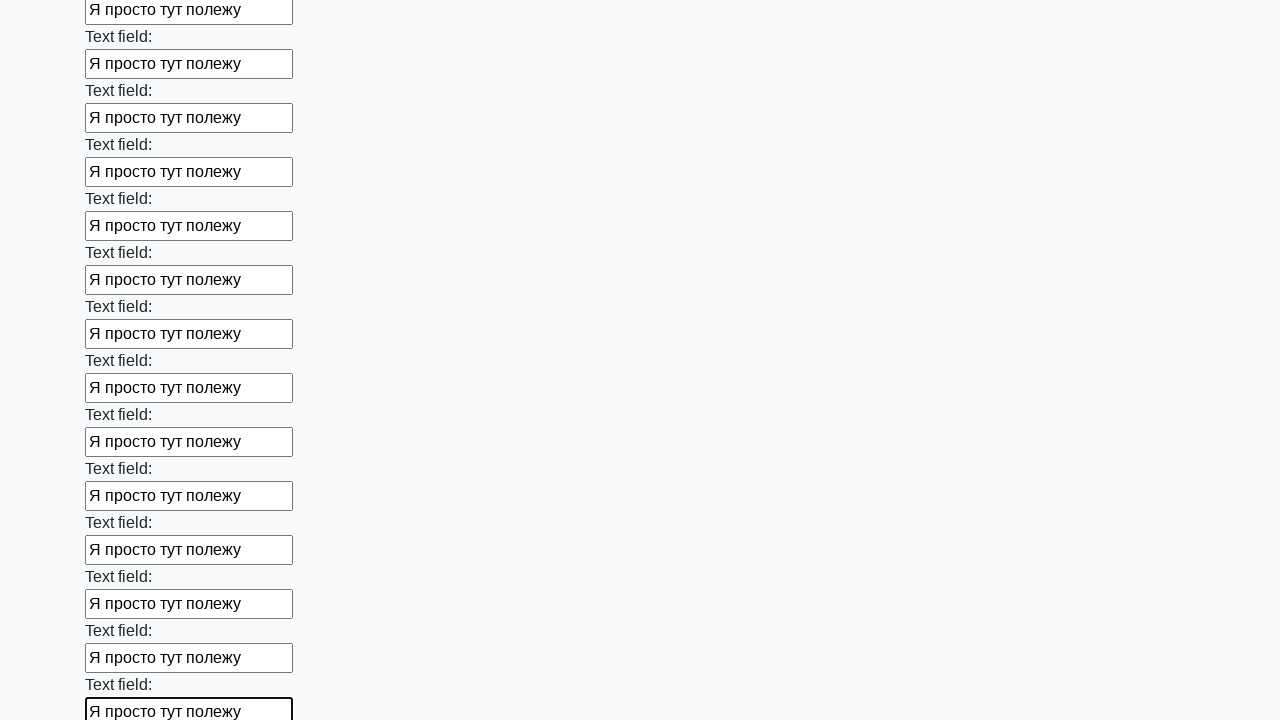

Filled input field with 'Я просто тут полежу' on input >> nth=66
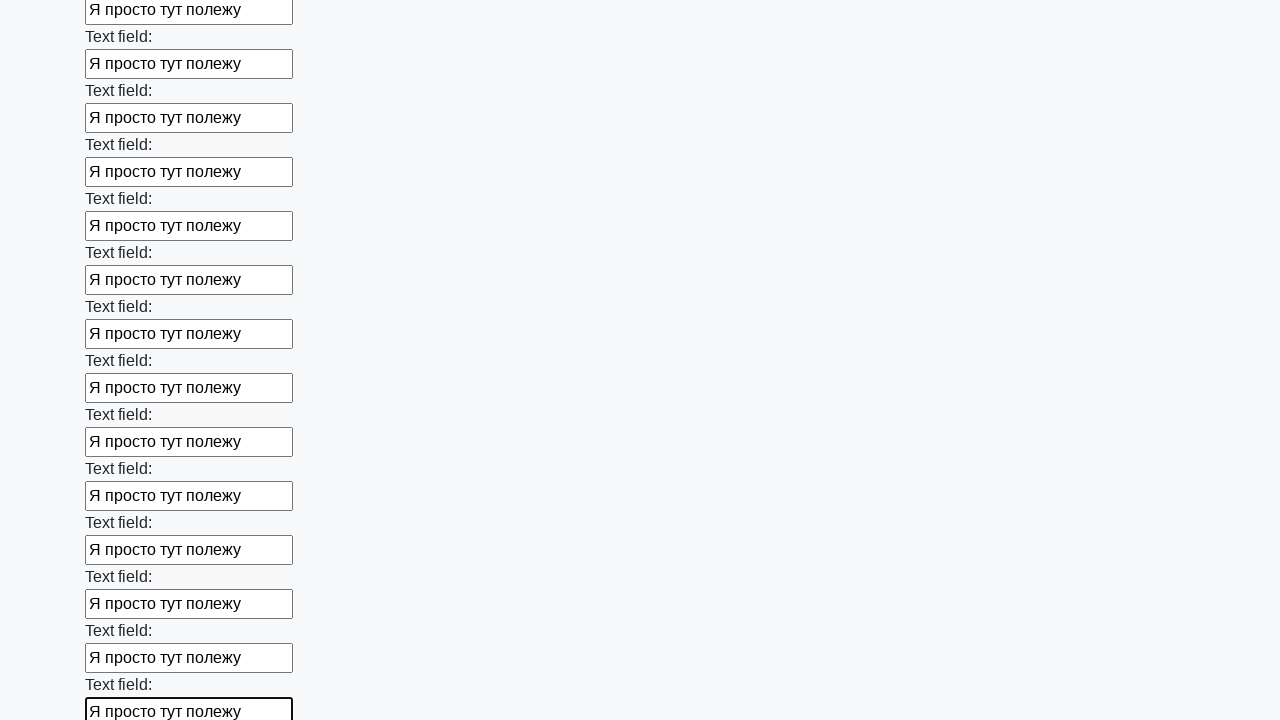

Filled input field with 'Я просто тут полежу' on input >> nth=67
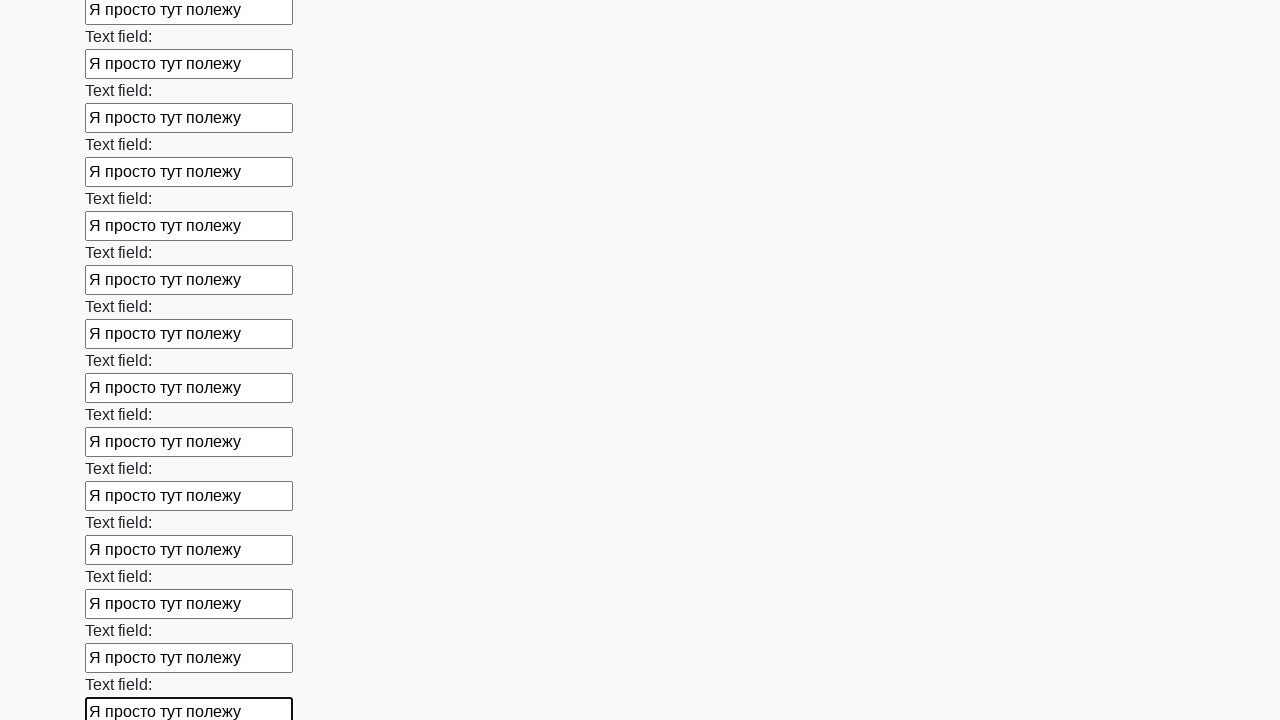

Filled input field with 'Я просто тут полежу' on input >> nth=68
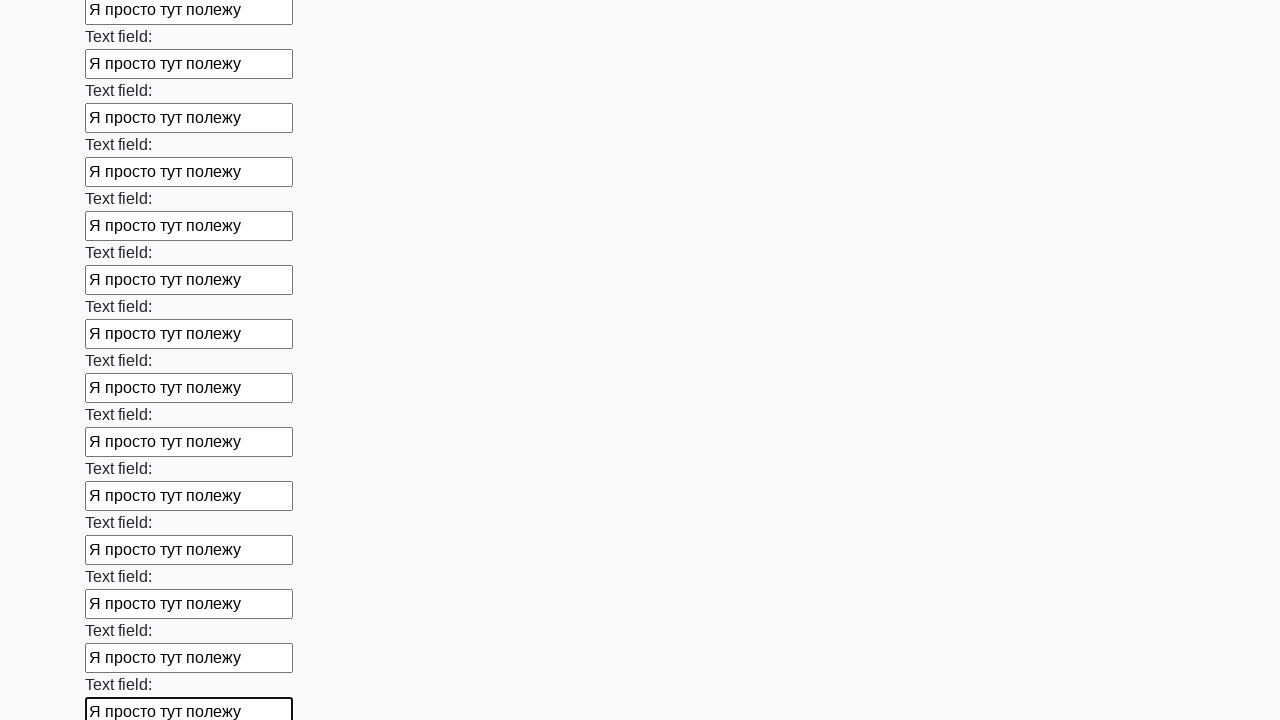

Filled input field with 'Я просто тут полежу' on input >> nth=69
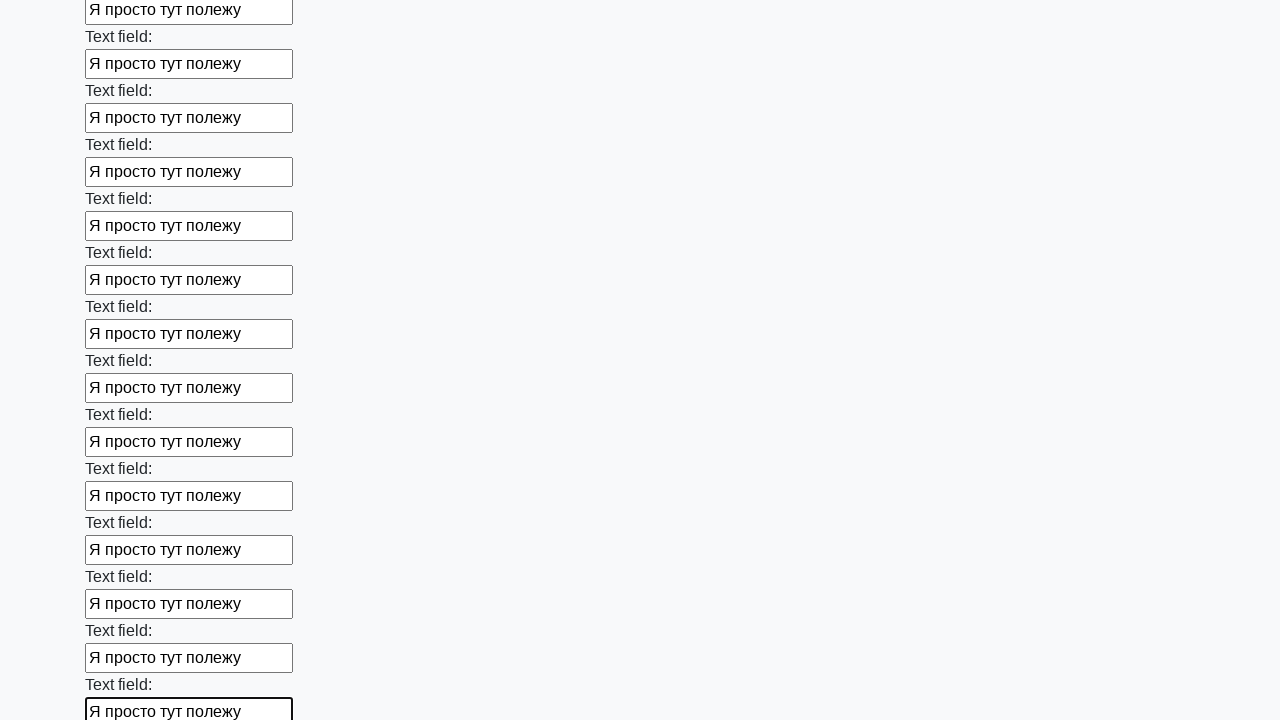

Filled input field with 'Я просто тут полежу' on input >> nth=70
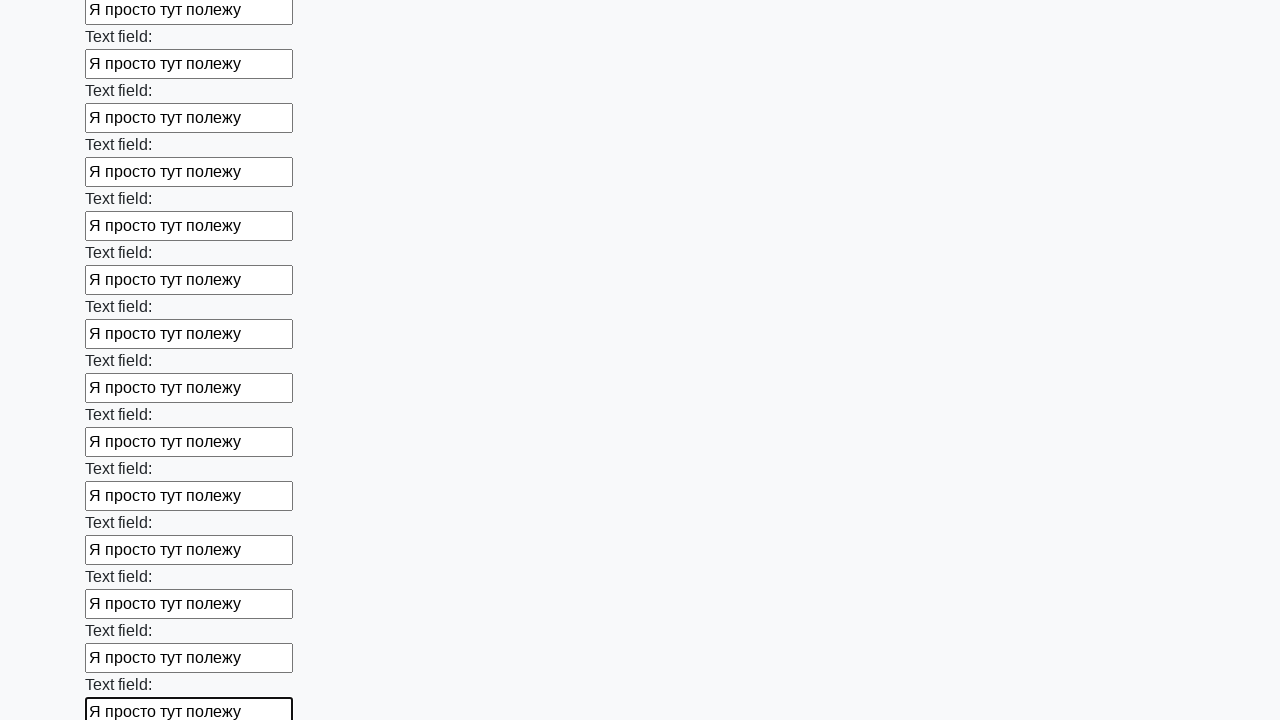

Filled input field with 'Я просто тут полежу' on input >> nth=71
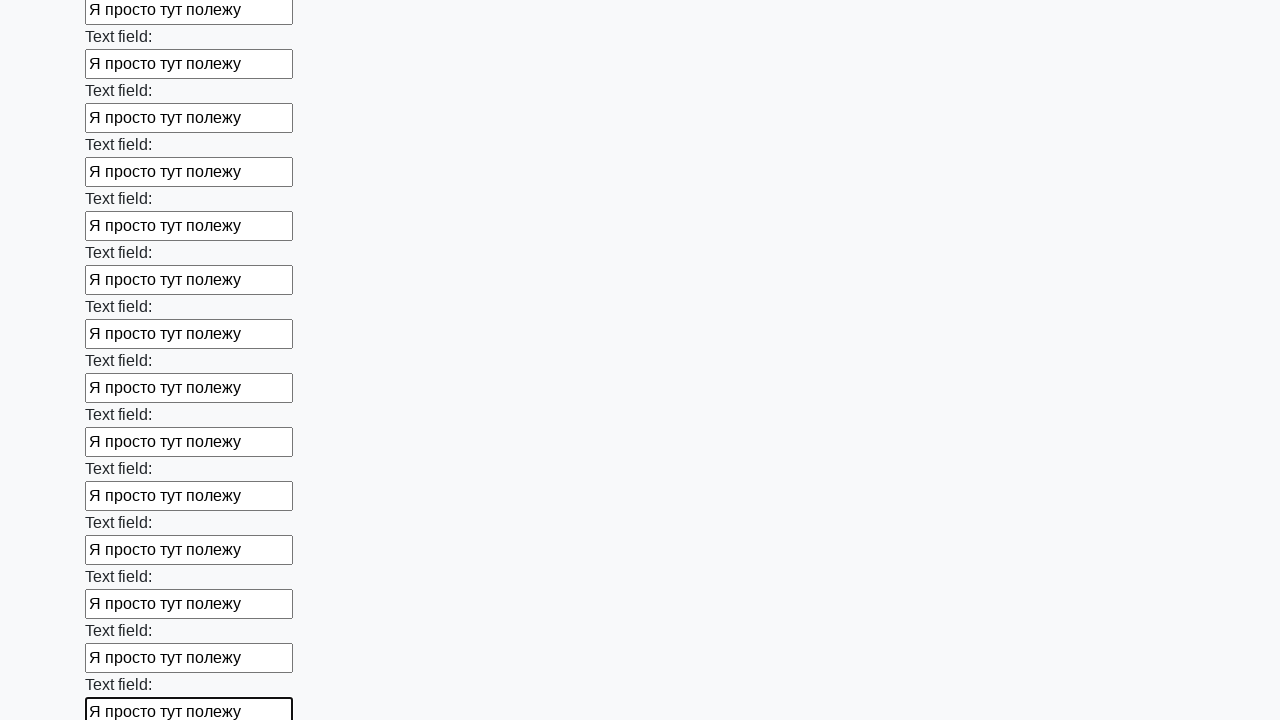

Filled input field with 'Я просто тут полежу' on input >> nth=72
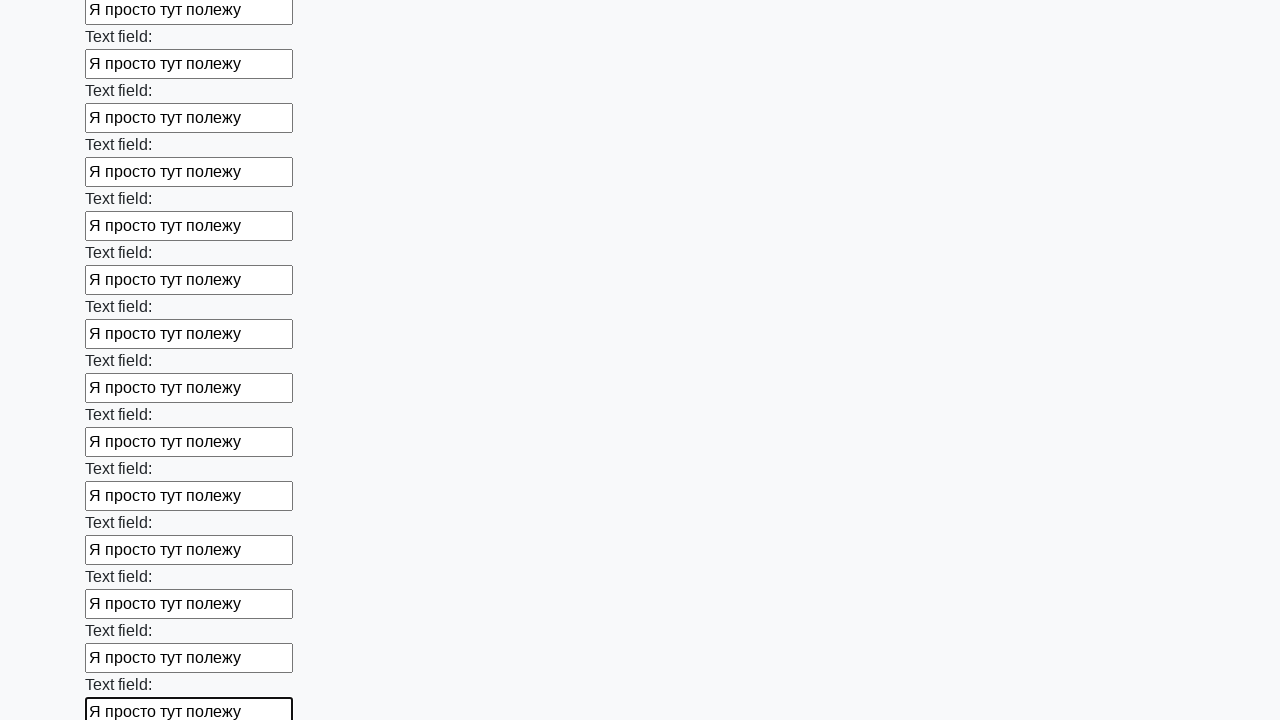

Filled input field with 'Я просто тут полежу' on input >> nth=73
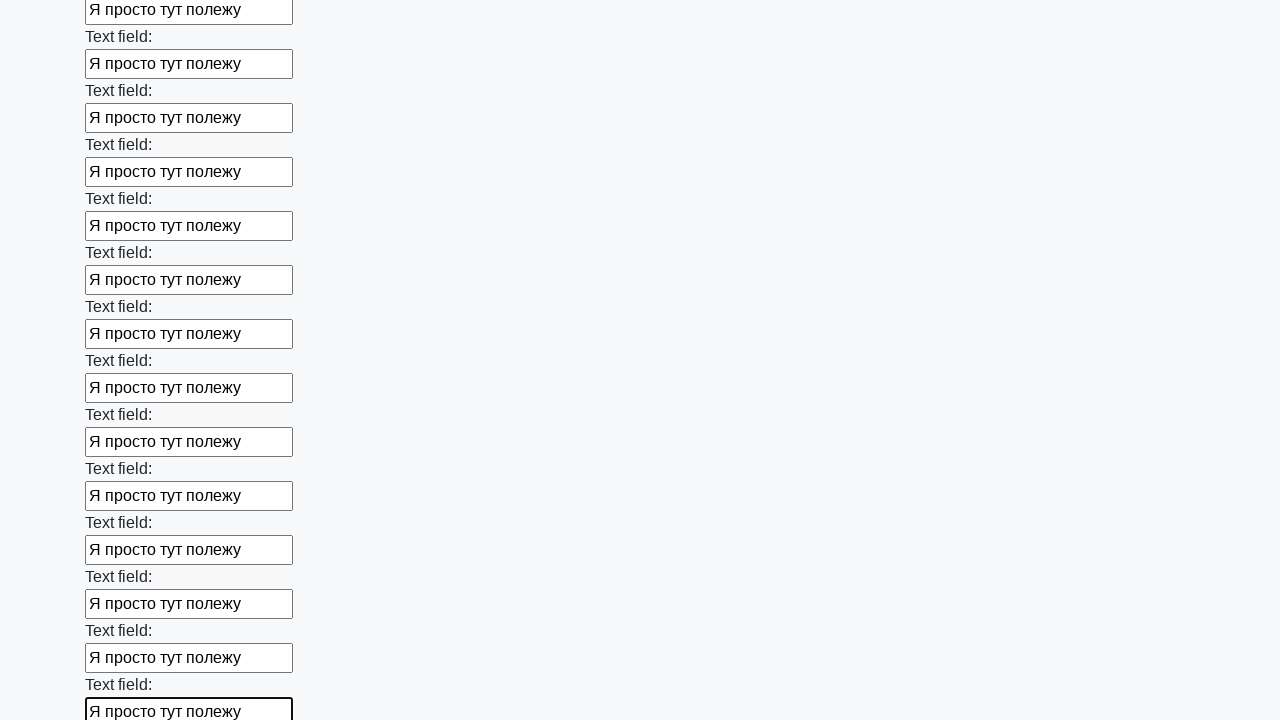

Filled input field with 'Я просто тут полежу' on input >> nth=74
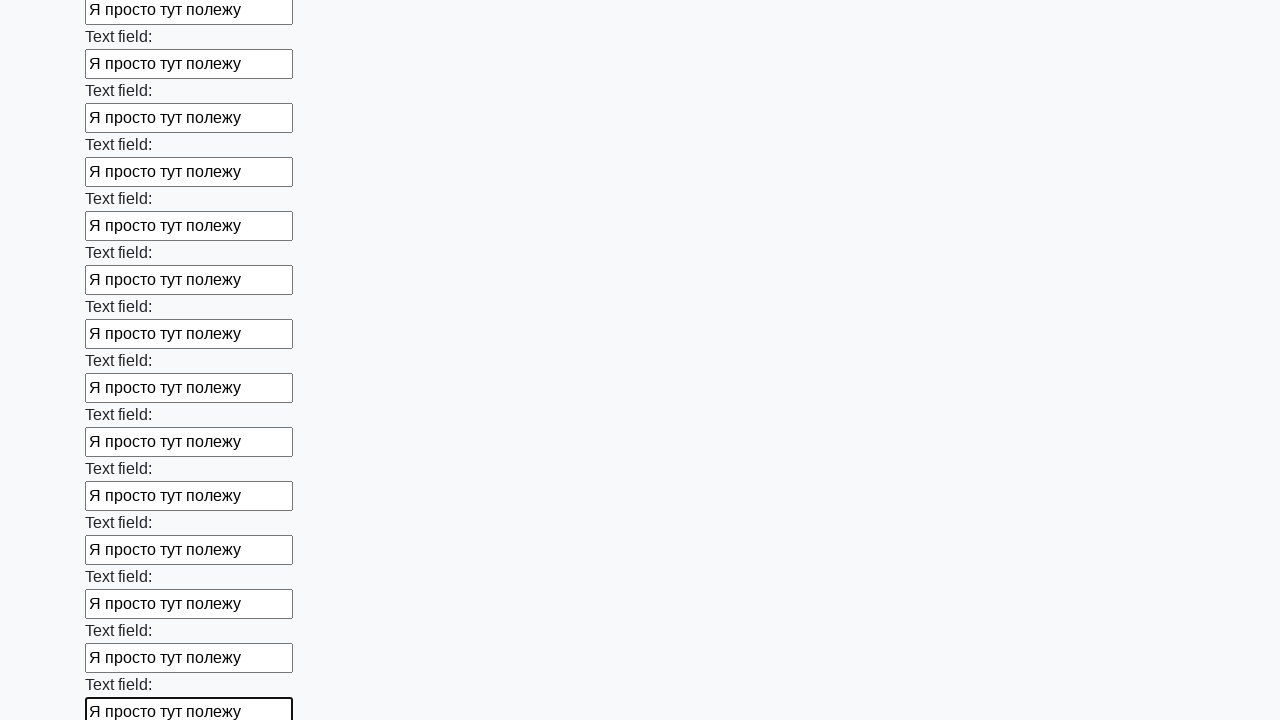

Filled input field with 'Я просто тут полежу' on input >> nth=75
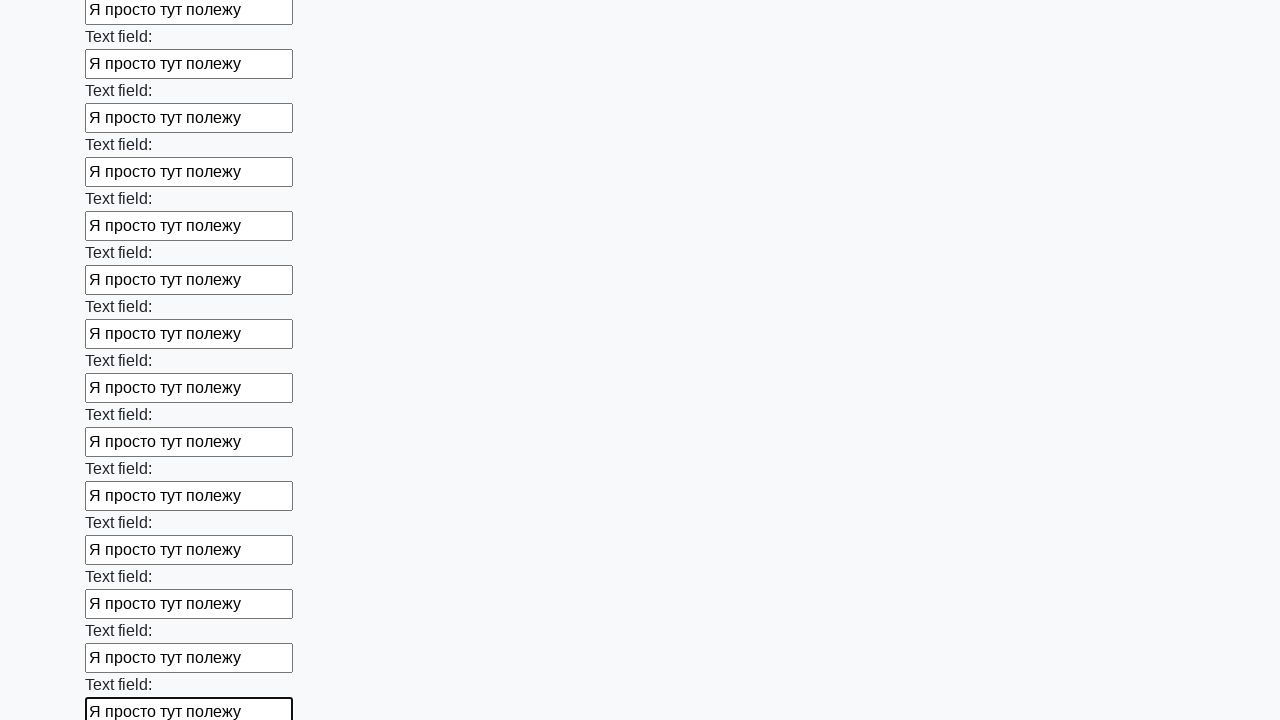

Filled input field with 'Я просто тут полежу' on input >> nth=76
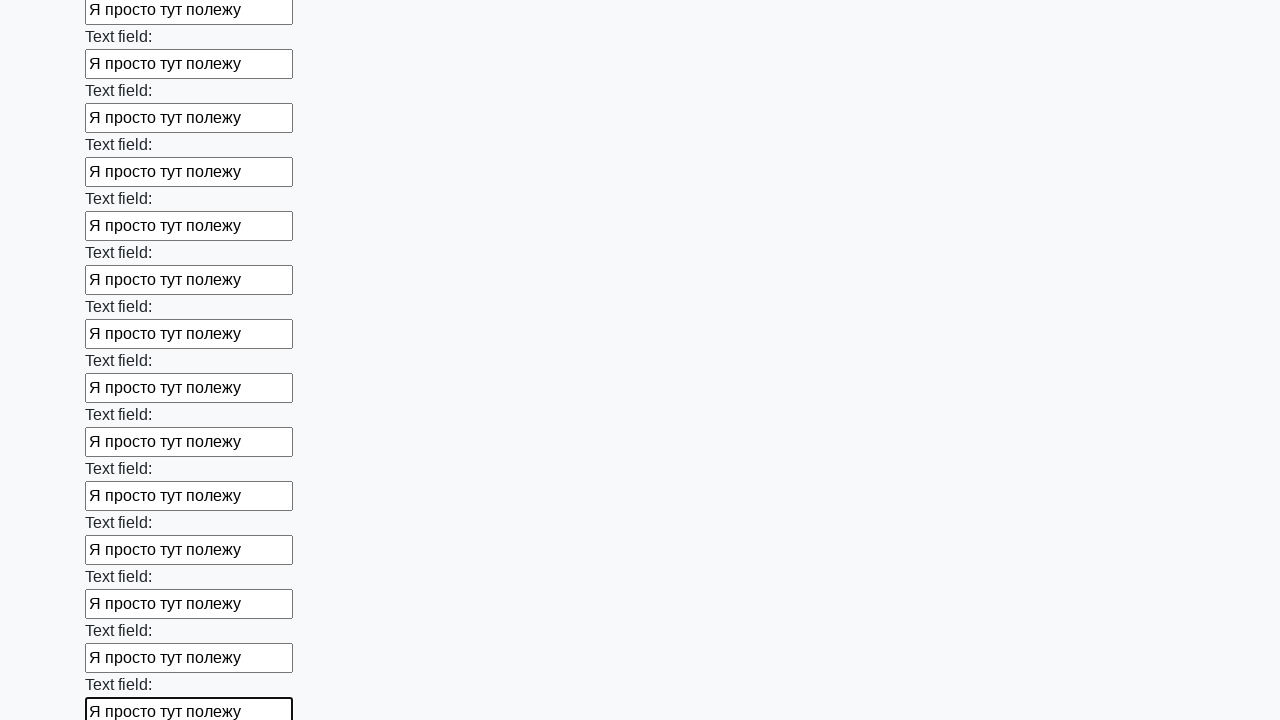

Filled input field with 'Я просто тут полежу' on input >> nth=77
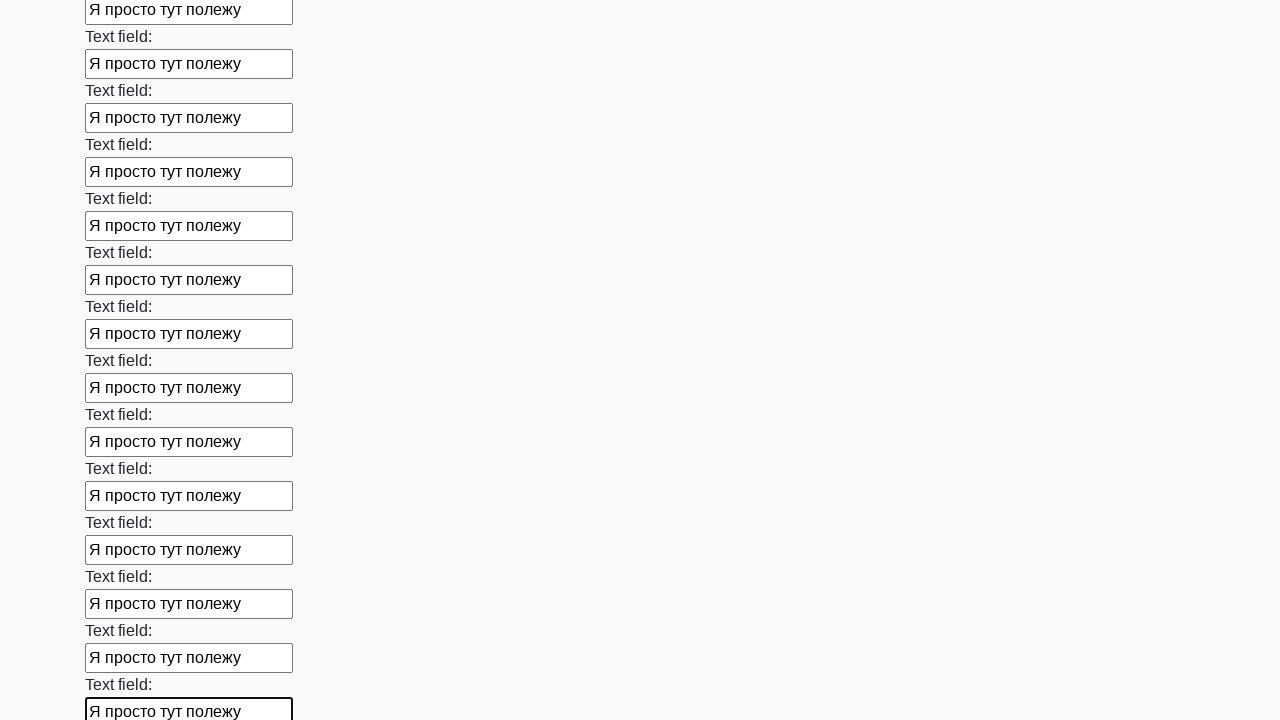

Filled input field with 'Я просто тут полежу' on input >> nth=78
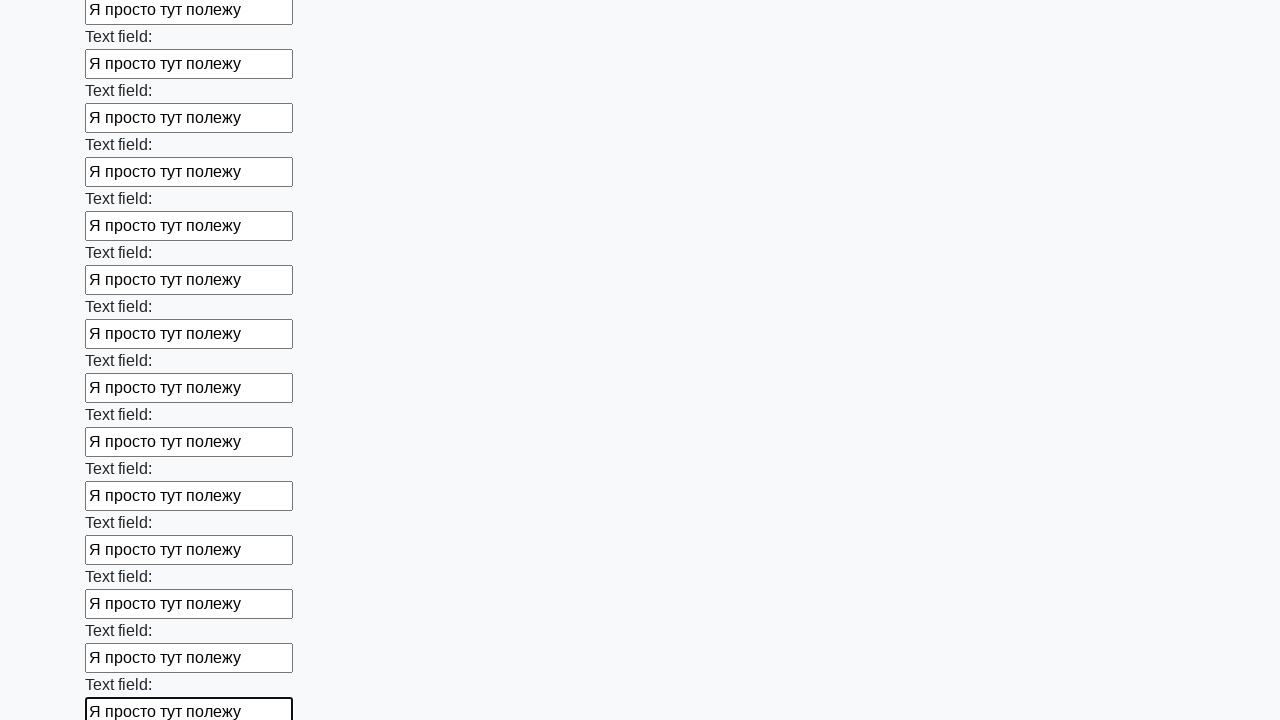

Filled input field with 'Я просто тут полежу' on input >> nth=79
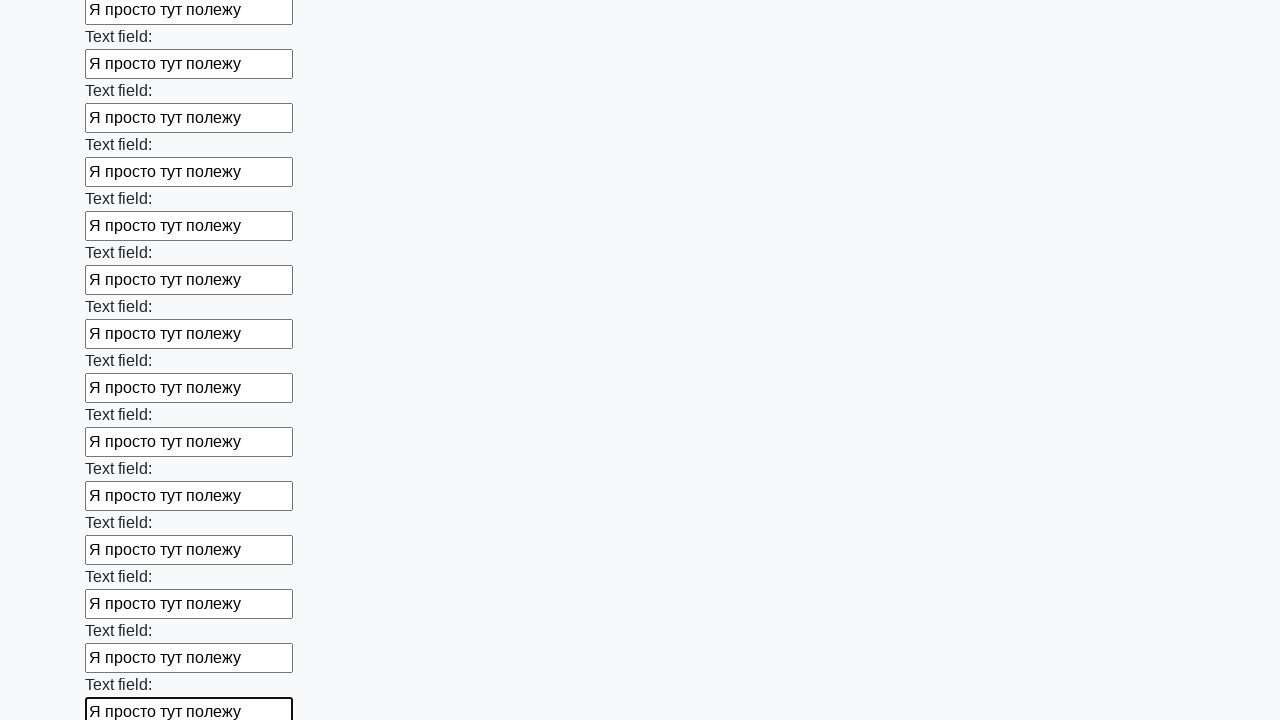

Filled input field with 'Я просто тут полежу' on input >> nth=80
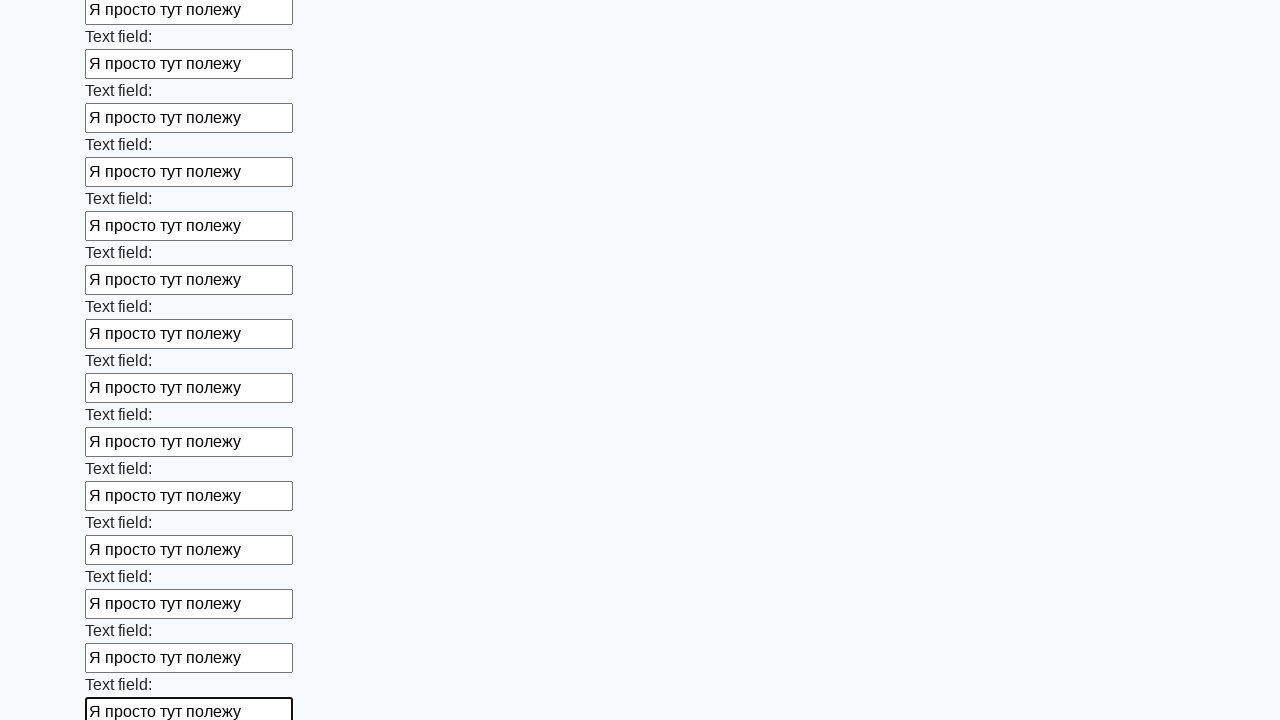

Filled input field with 'Я просто тут полежу' on input >> nth=81
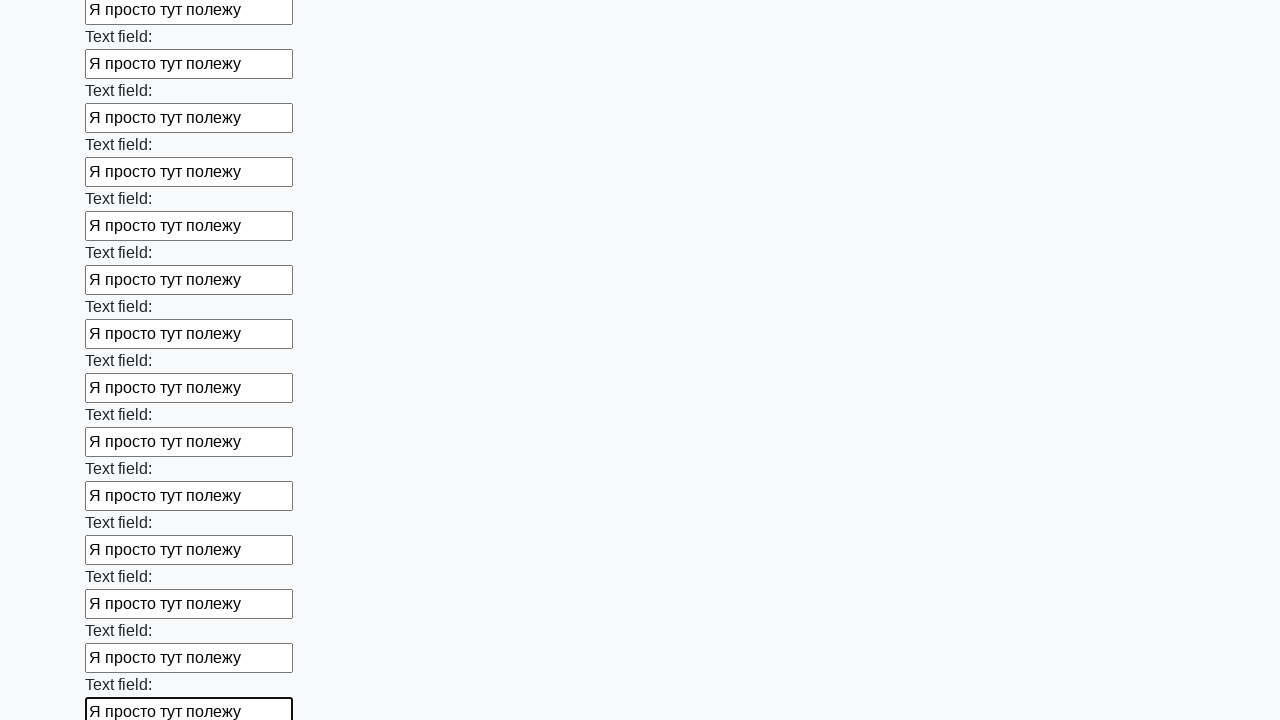

Filled input field with 'Я просто тут полежу' on input >> nth=82
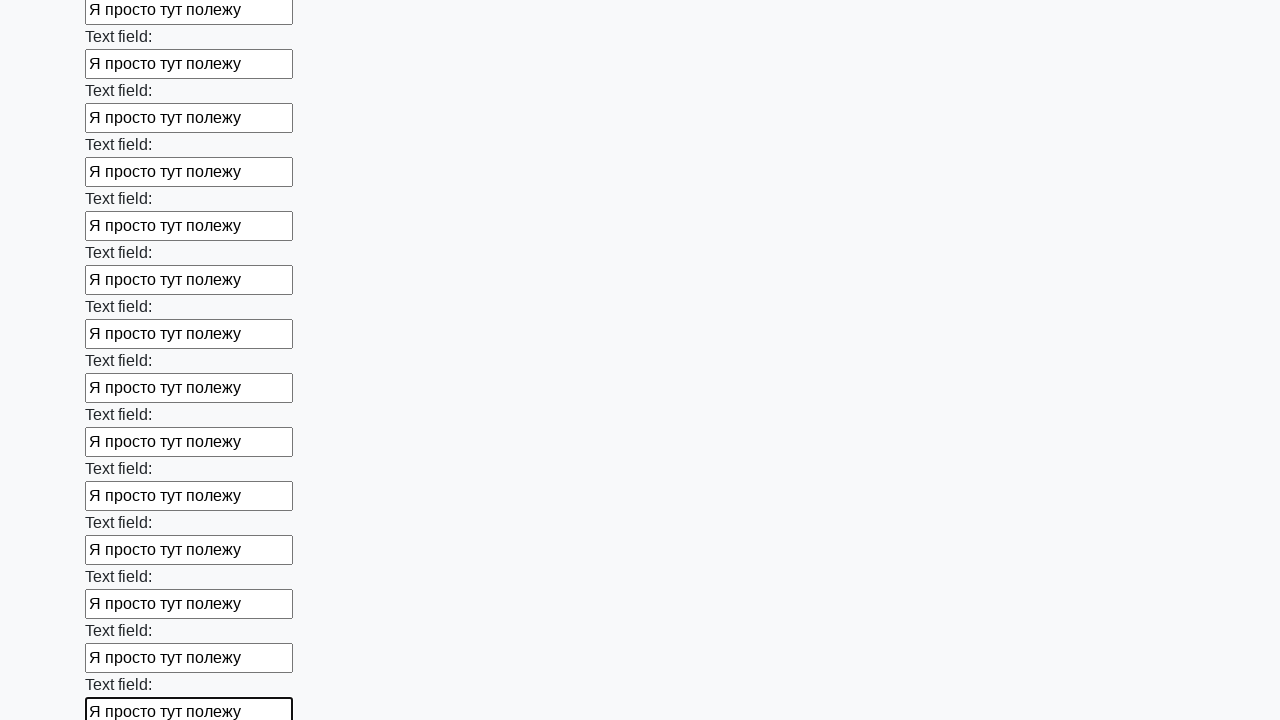

Filled input field with 'Я просто тут полежу' on input >> nth=83
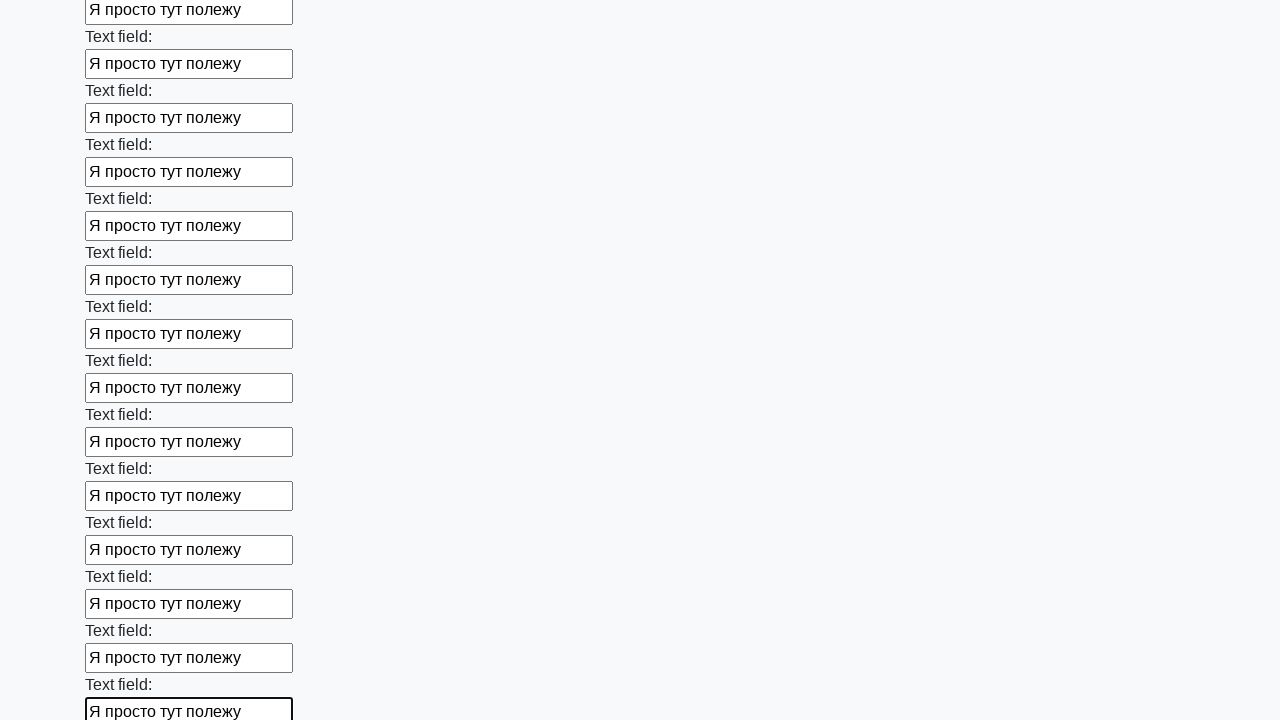

Filled input field with 'Я просто тут полежу' on input >> nth=84
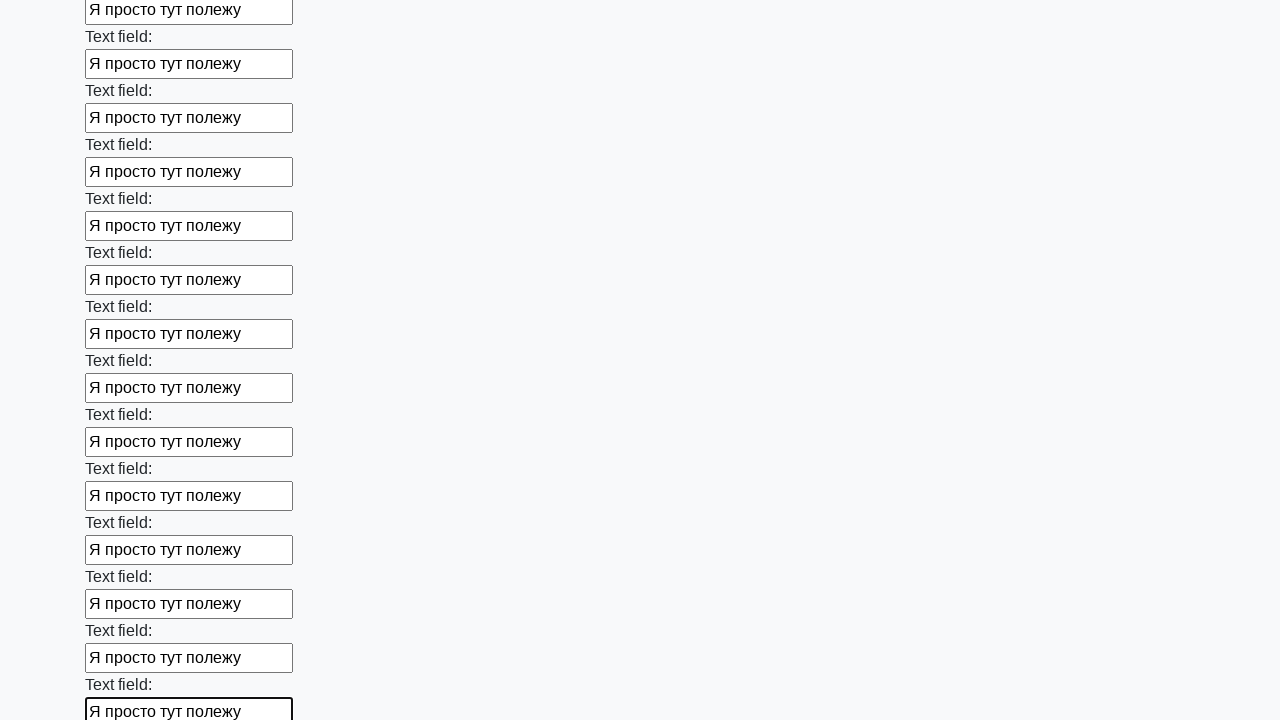

Filled input field with 'Я просто тут полежу' on input >> nth=85
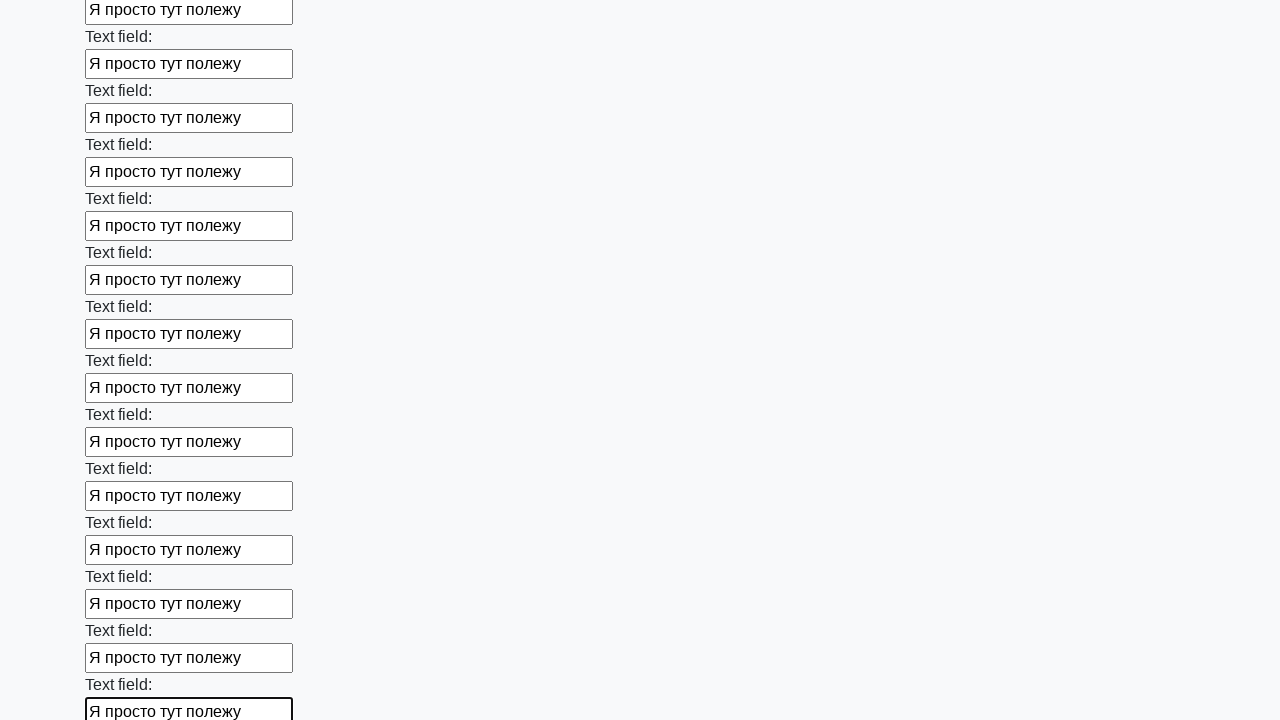

Filled input field with 'Я просто тут полежу' on input >> nth=86
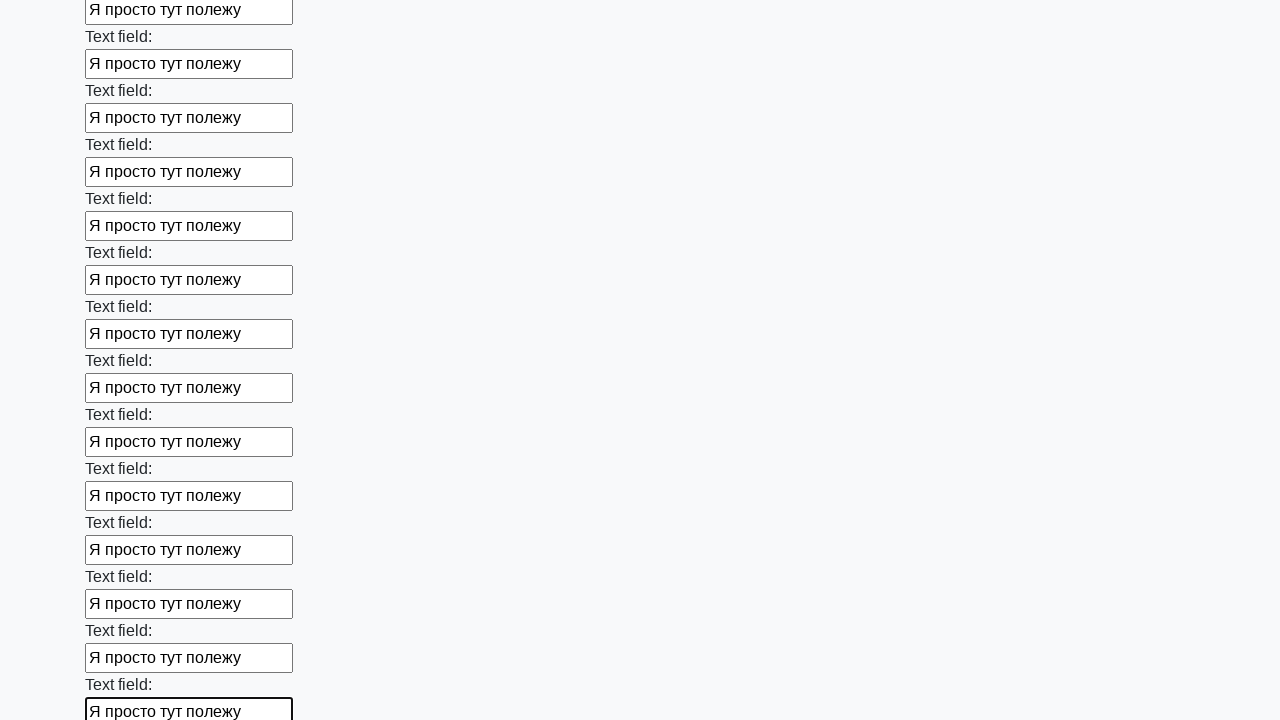

Filled input field with 'Я просто тут полежу' on input >> nth=87
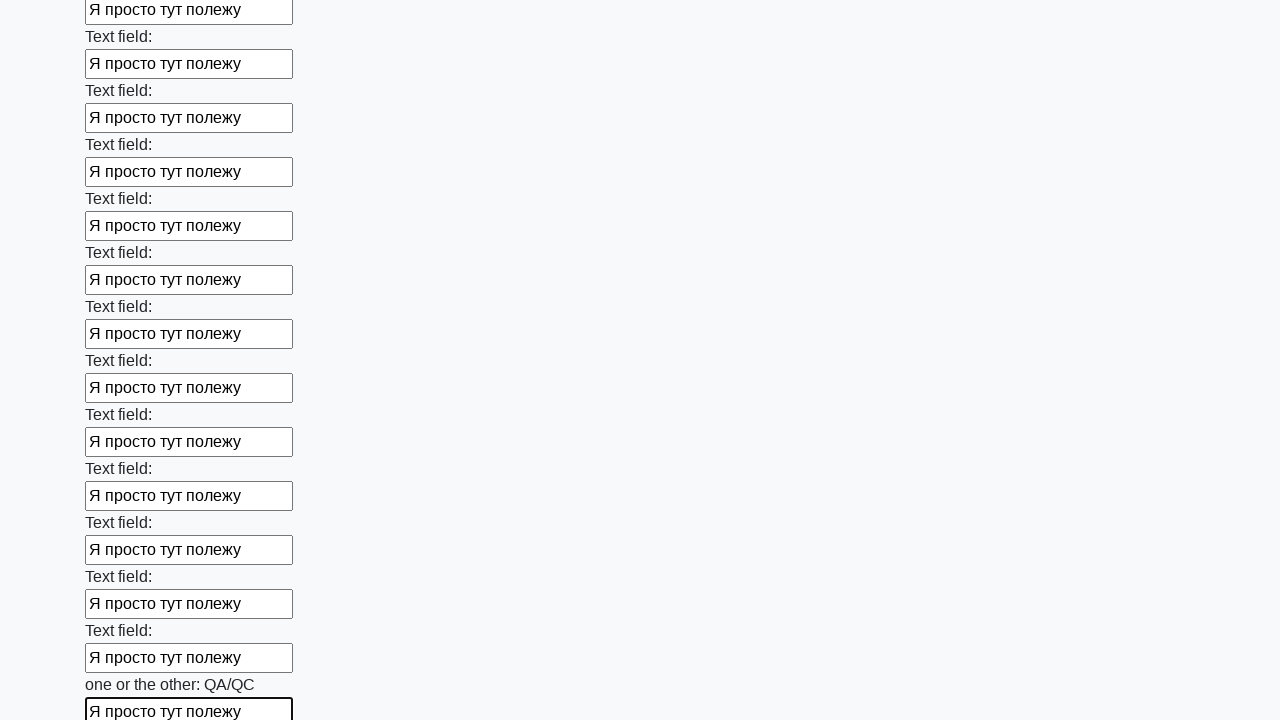

Filled input field with 'Я просто тут полежу' on input >> nth=88
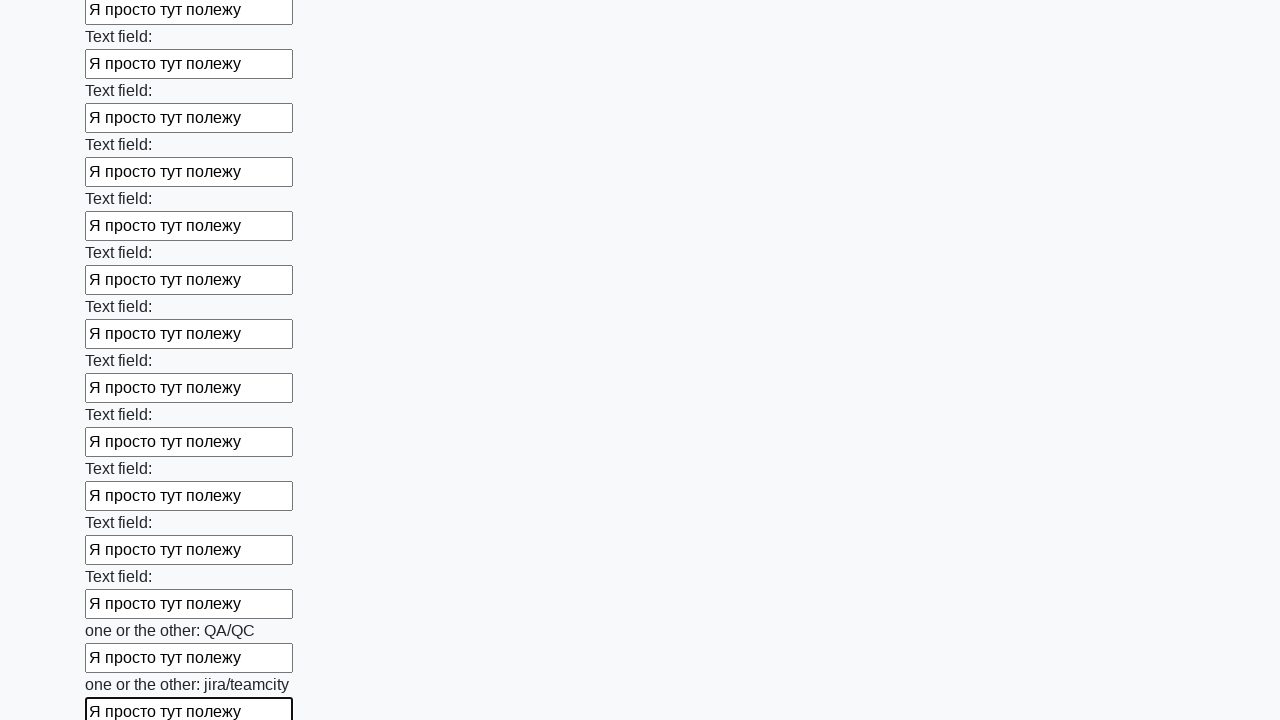

Filled input field with 'Я просто тут полежу' on input >> nth=89
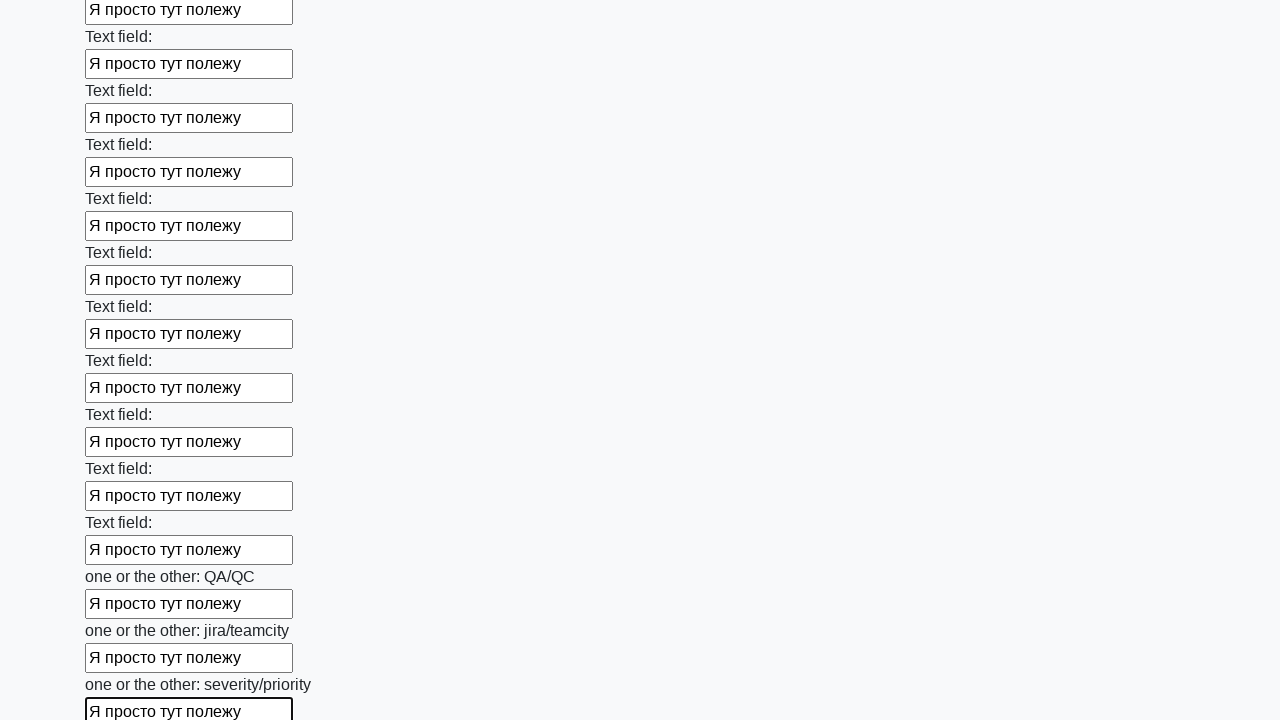

Filled input field with 'Я просто тут полежу' on input >> nth=90
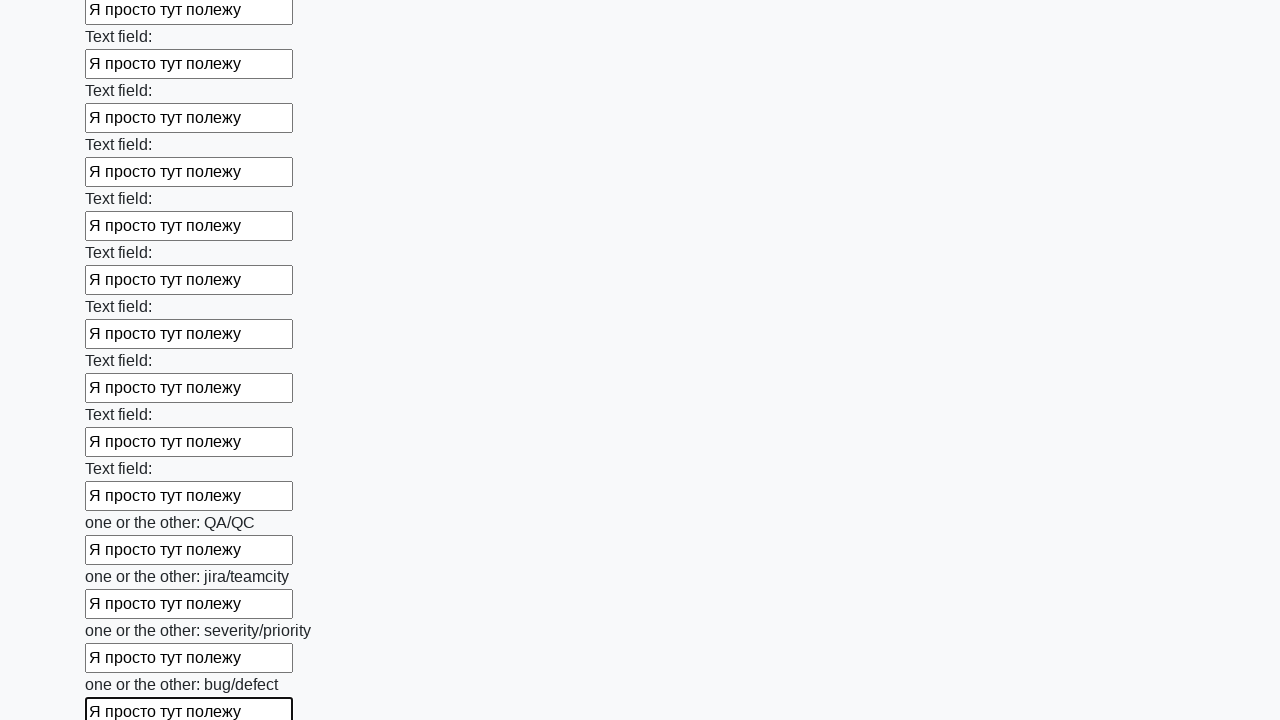

Filled input field with 'Я просто тут полежу' on input >> nth=91
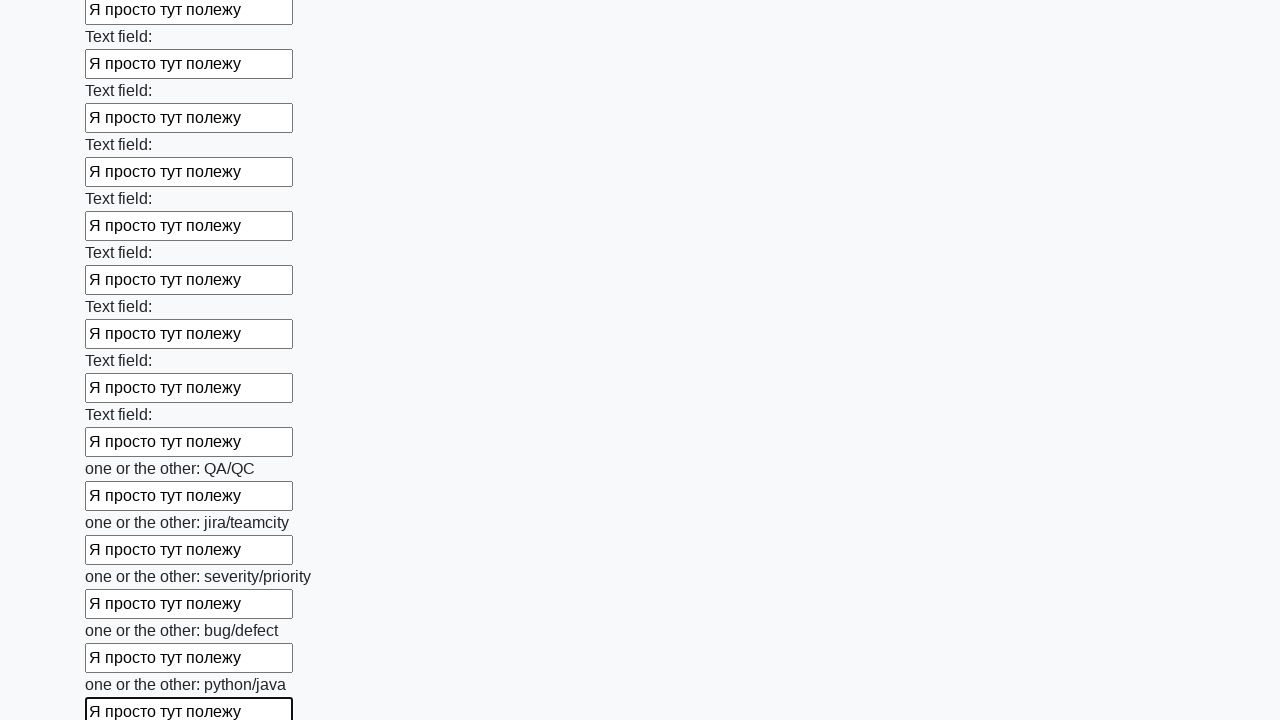

Filled input field with 'Я просто тут полежу' on input >> nth=92
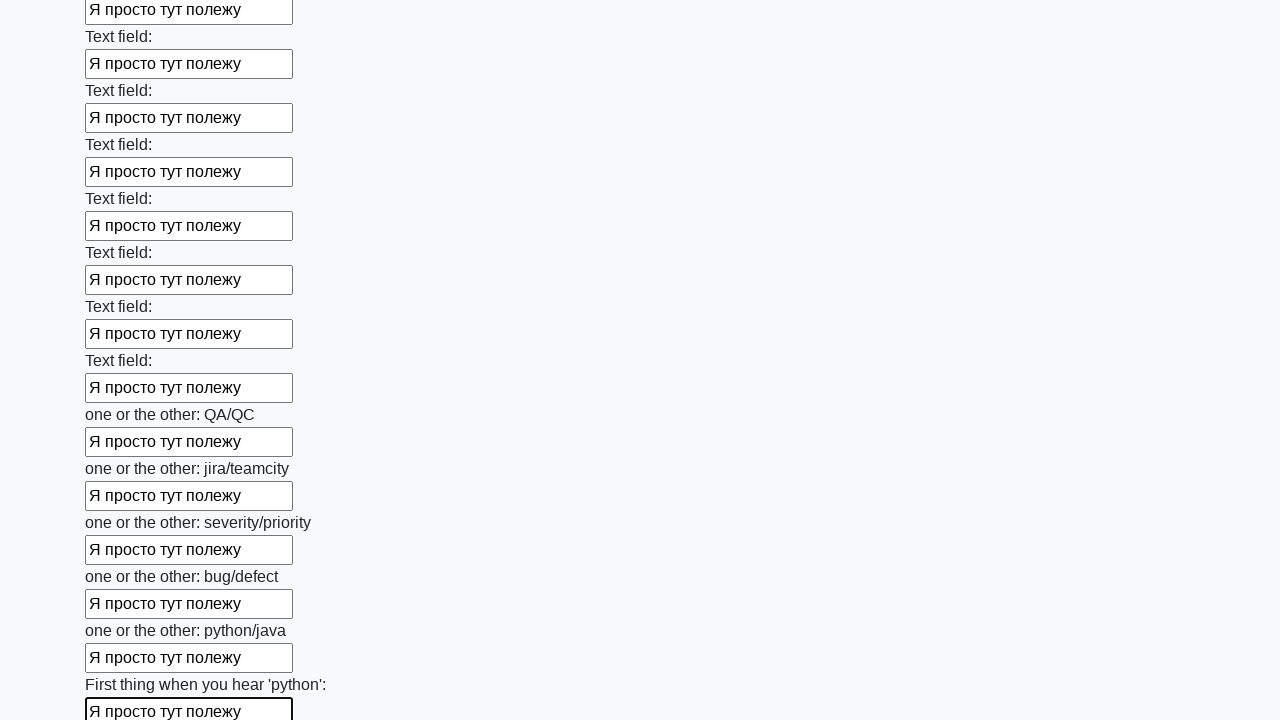

Filled input field with 'Я просто тут полежу' on input >> nth=93
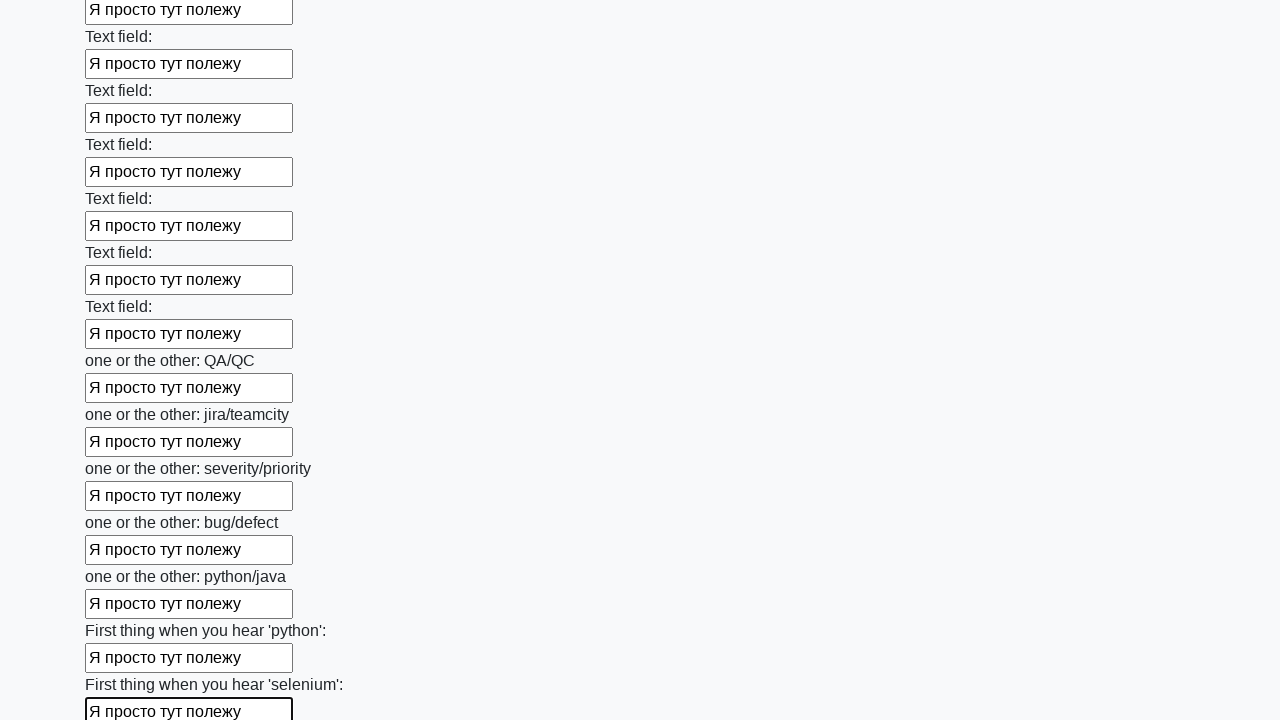

Filled input field with 'Я просто тут полежу' on input >> nth=94
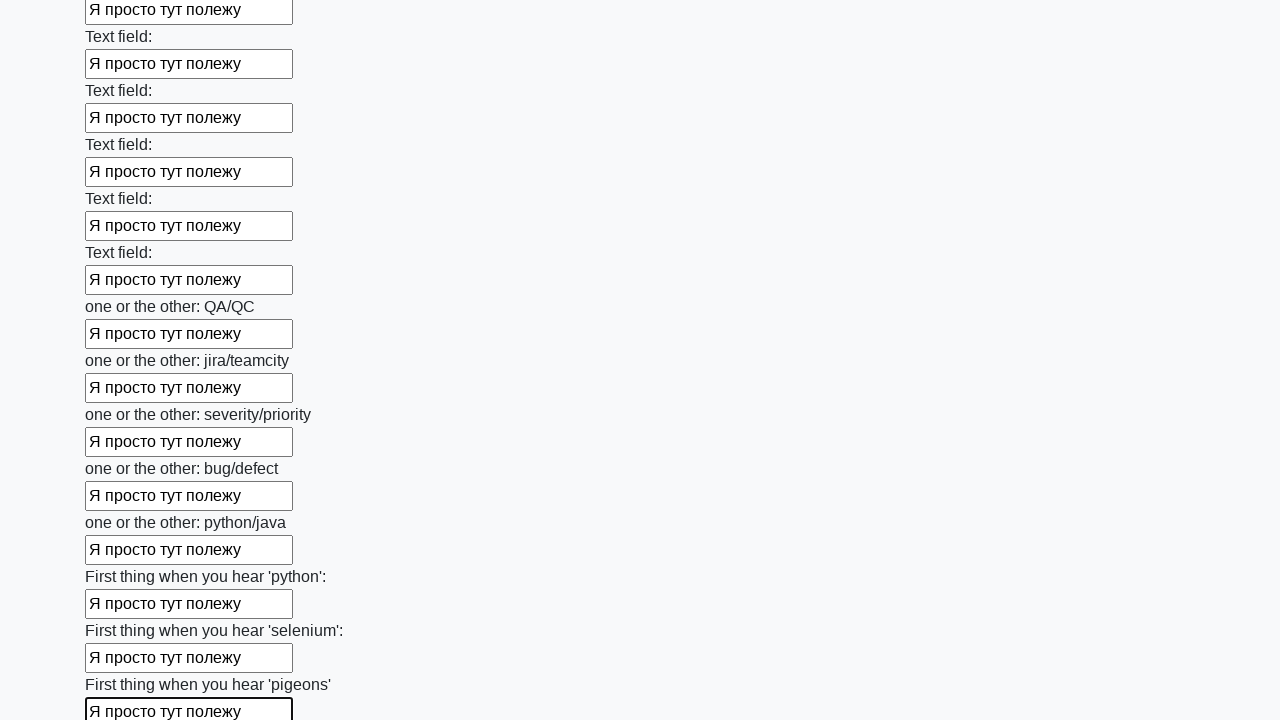

Filled input field with 'Я просто тут полежу' on input >> nth=95
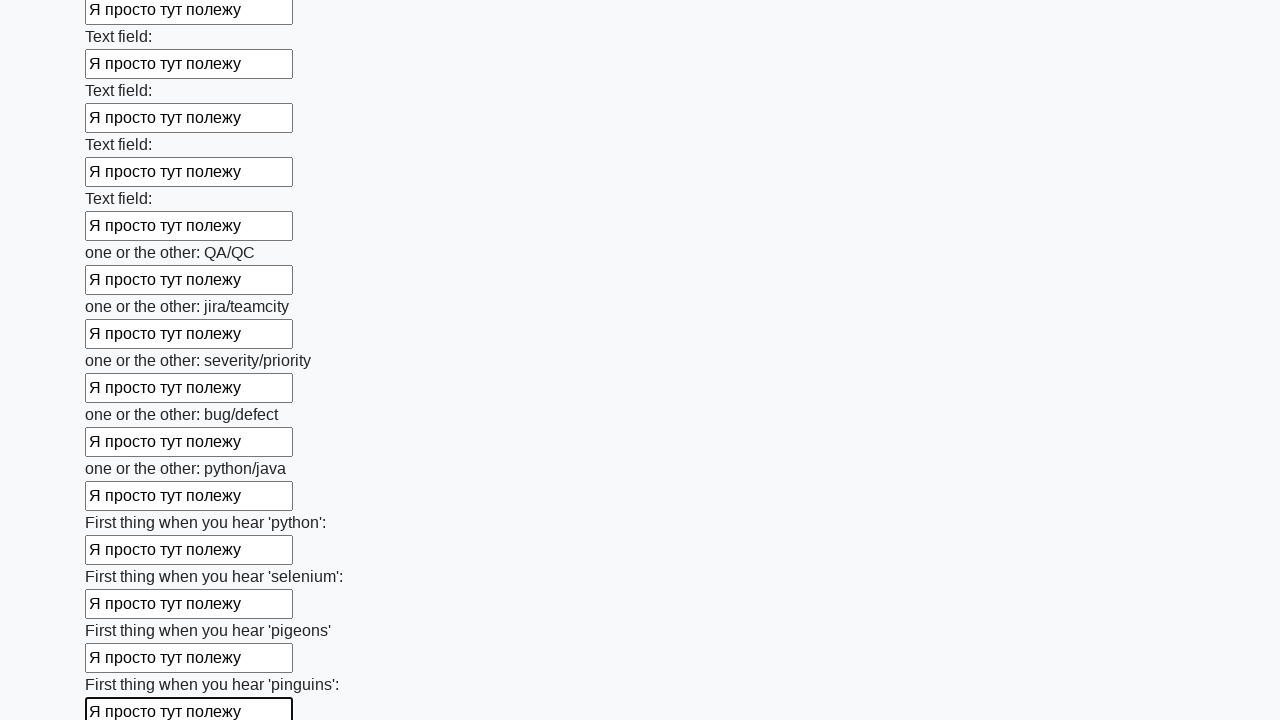

Filled input field with 'Я просто тут полежу' on input >> nth=96
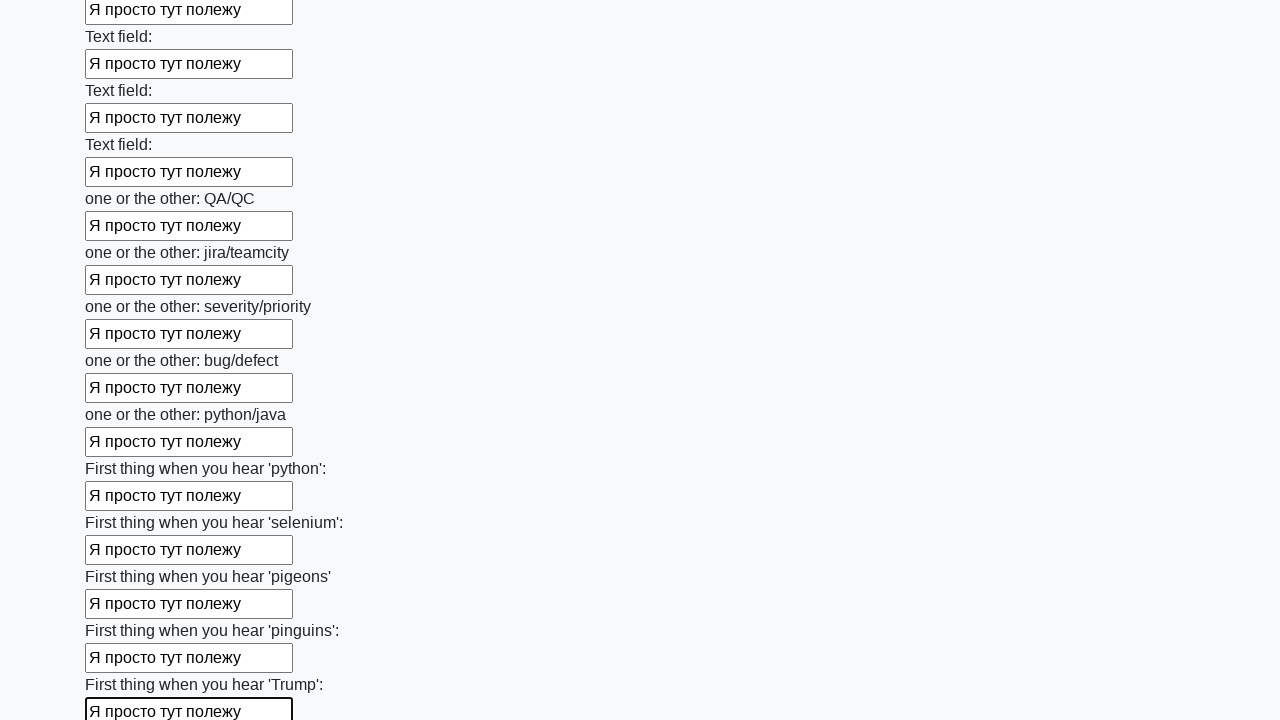

Filled input field with 'Я просто тут полежу' on input >> nth=97
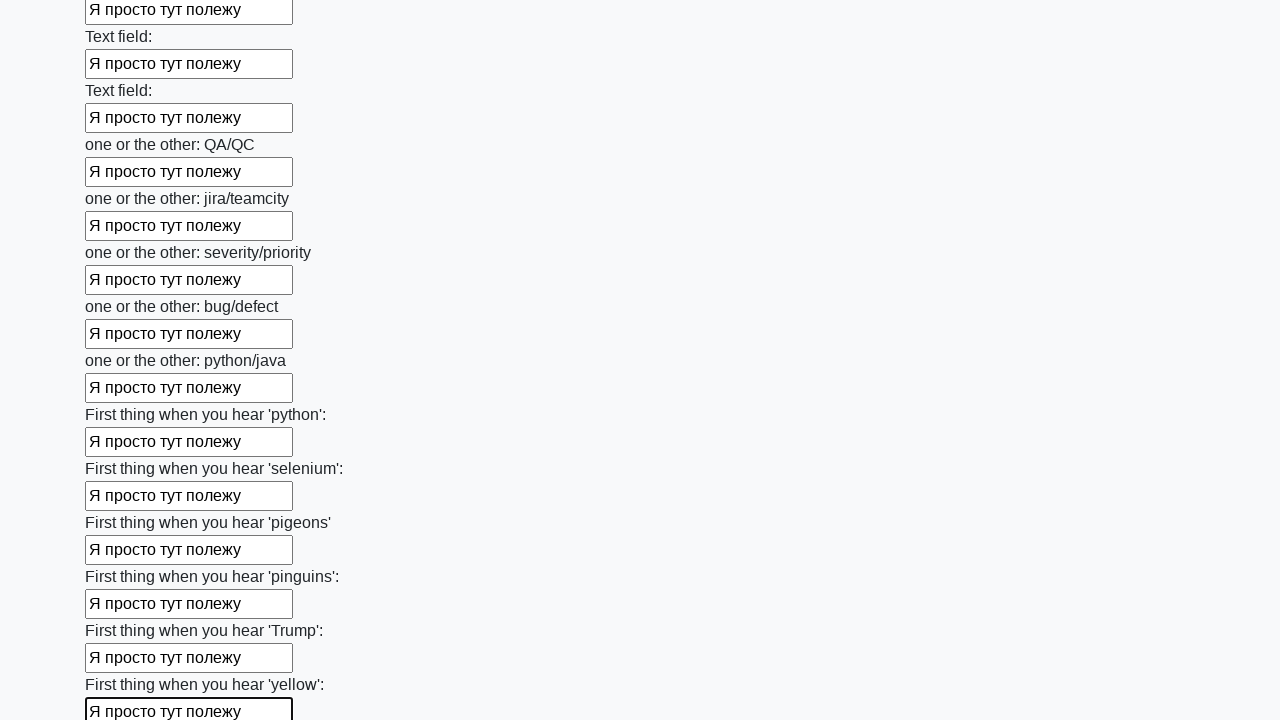

Filled input field with 'Я просто тут полежу' on input >> nth=98
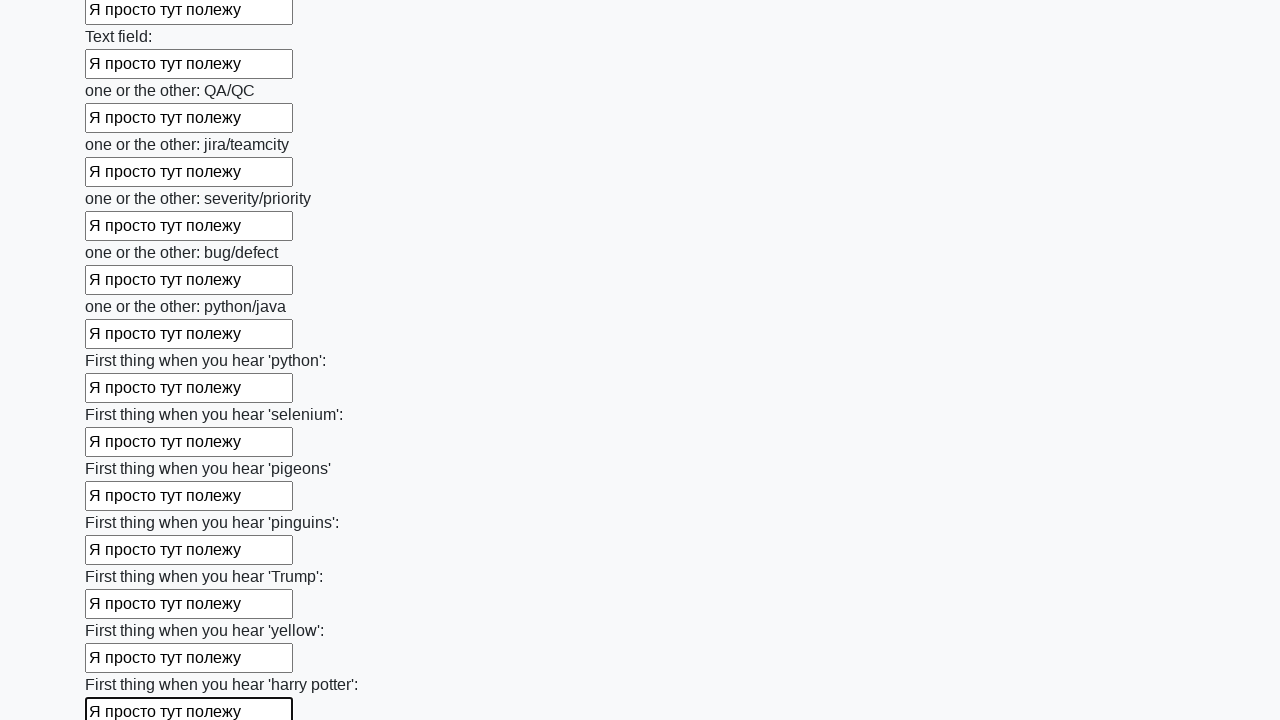

Filled input field with 'Я просто тут полежу' on input >> nth=99
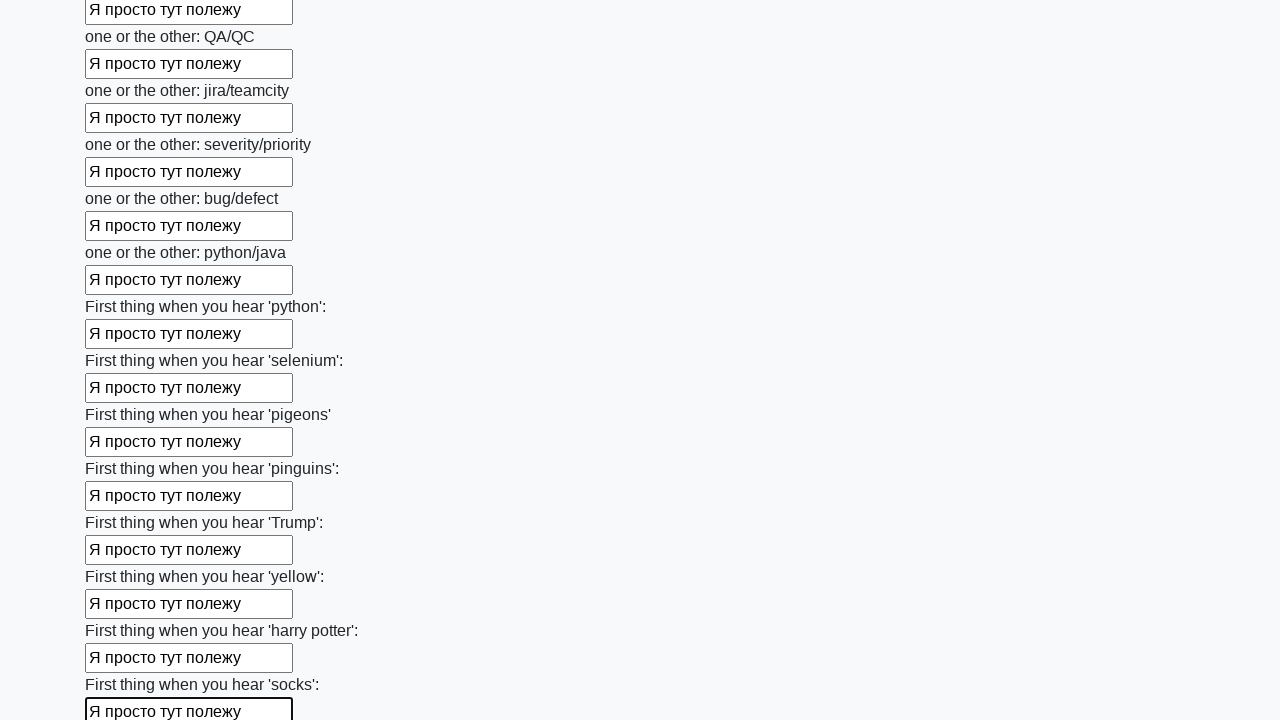

Clicked the submit button at (123, 611) on button.btn
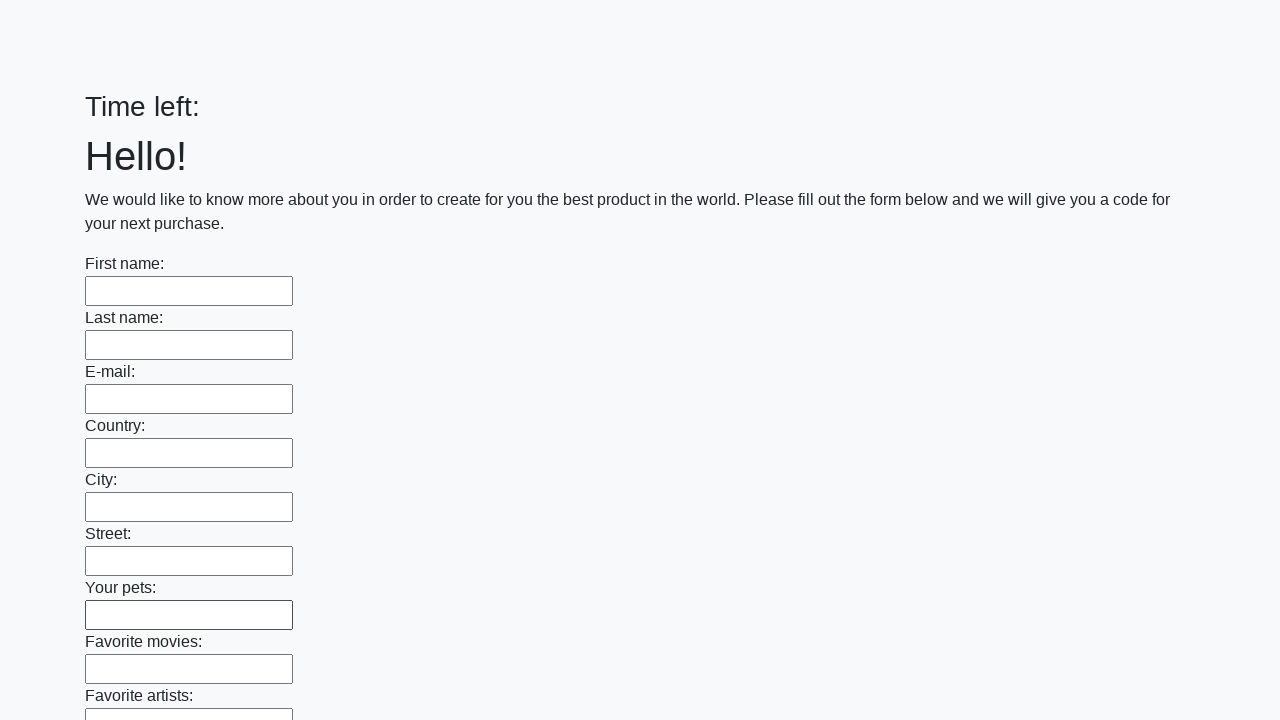

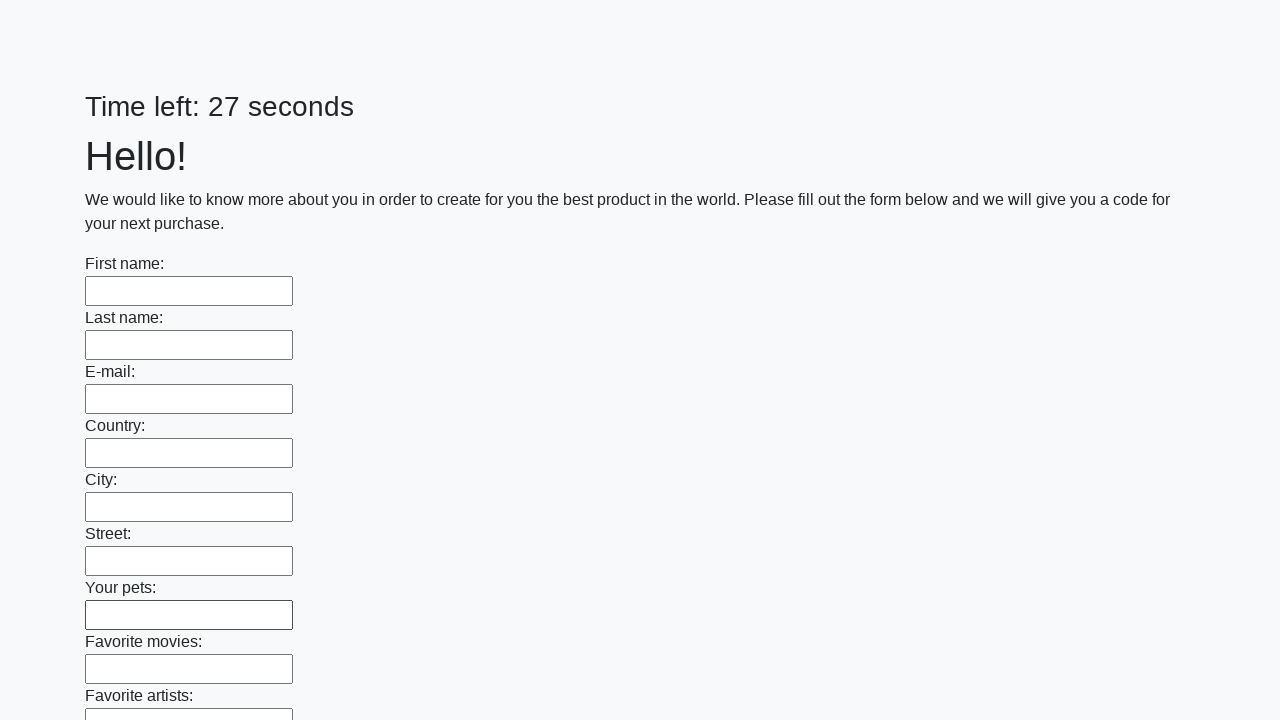